Tests multiple checkbox selection by selecting all checkboxes, deselecting all, and then selecting a specific checkbox

Starting URL: https://automationfc.github.io/multiple-fields/

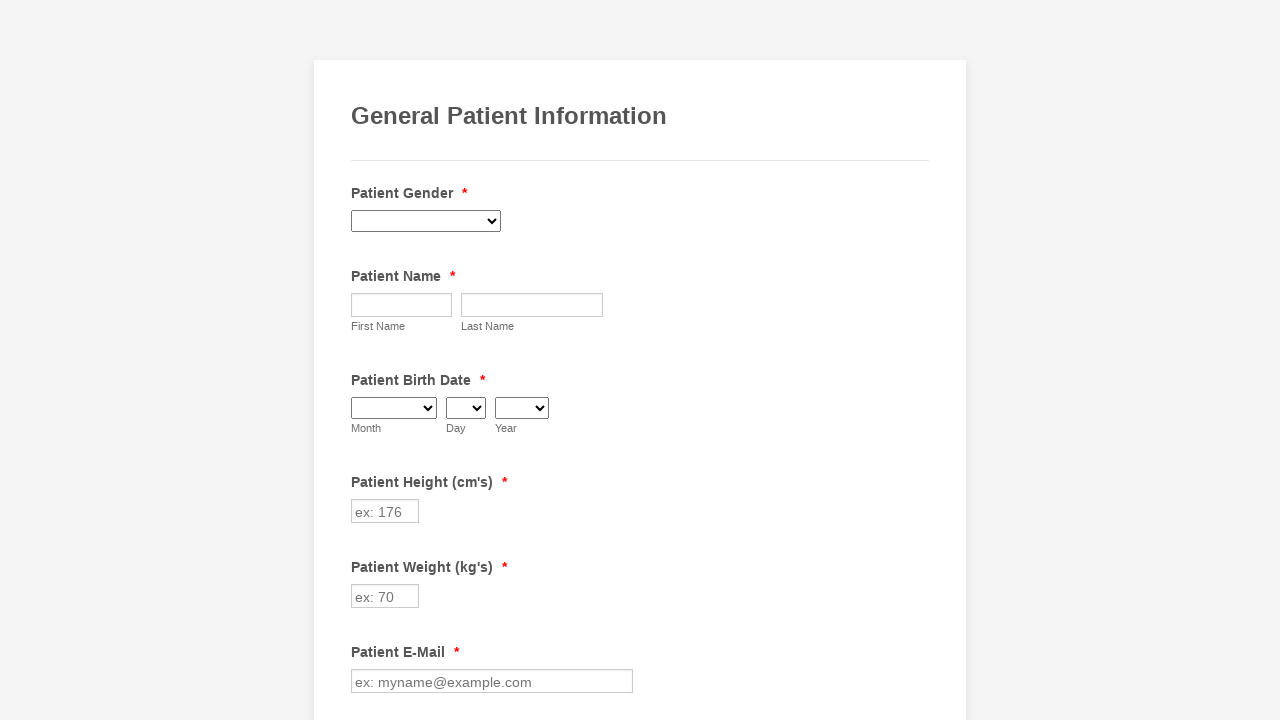

Retrieved all checkboxes from the form
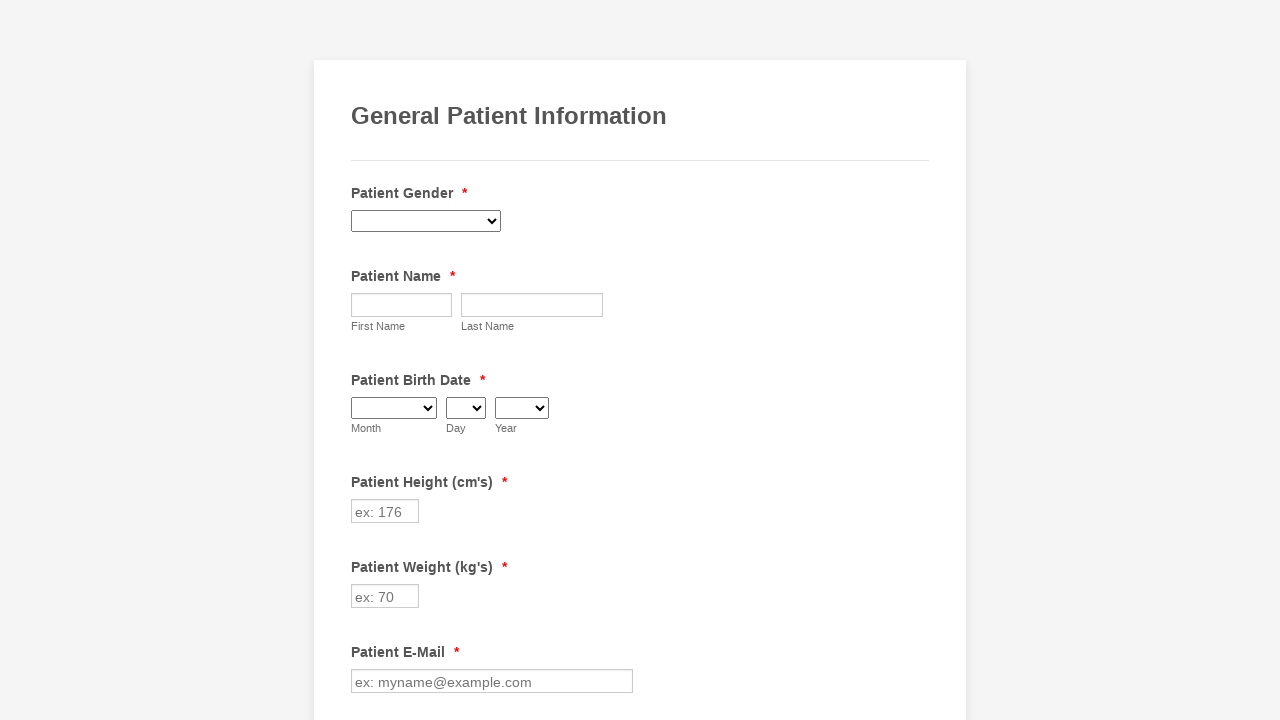

Clicked unchecked checkbox to select it at (362, 360) on div.form-single-column input[type='checkbox'] >> nth=0
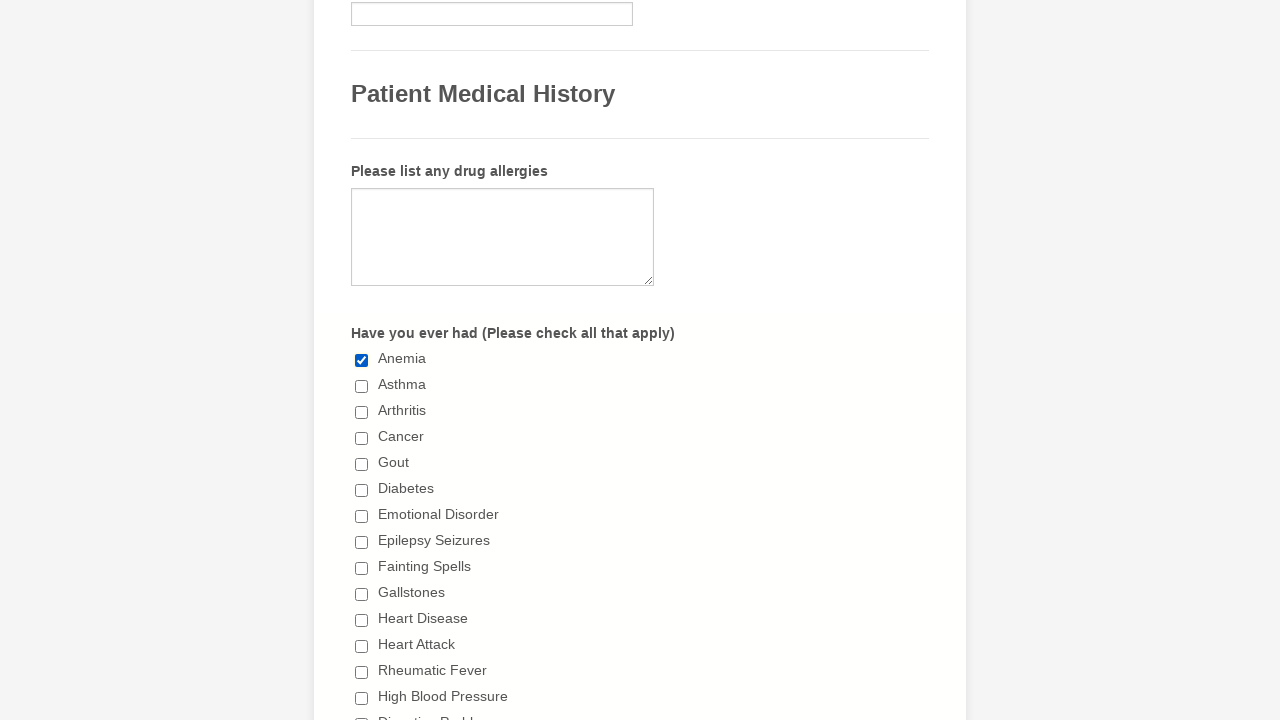

Clicked unchecked checkbox to select it at (362, 386) on div.form-single-column input[type='checkbox'] >> nth=1
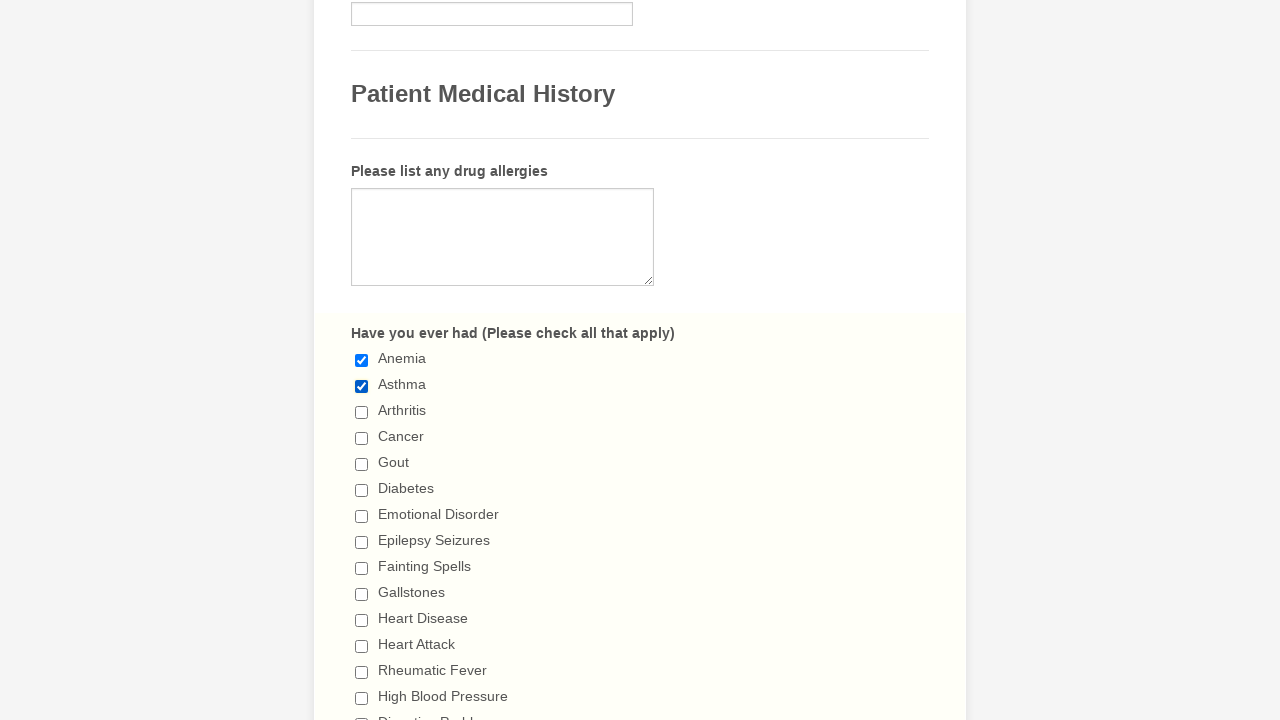

Clicked unchecked checkbox to select it at (362, 412) on div.form-single-column input[type='checkbox'] >> nth=2
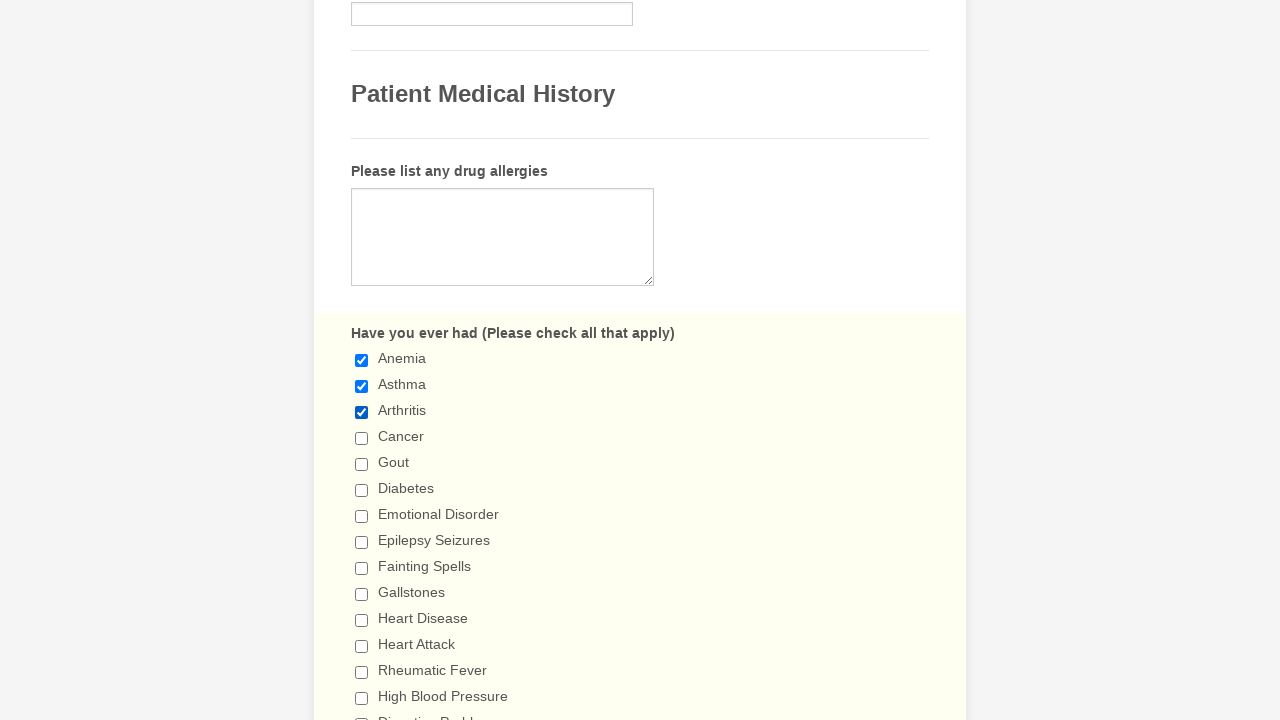

Clicked unchecked checkbox to select it at (362, 438) on div.form-single-column input[type='checkbox'] >> nth=3
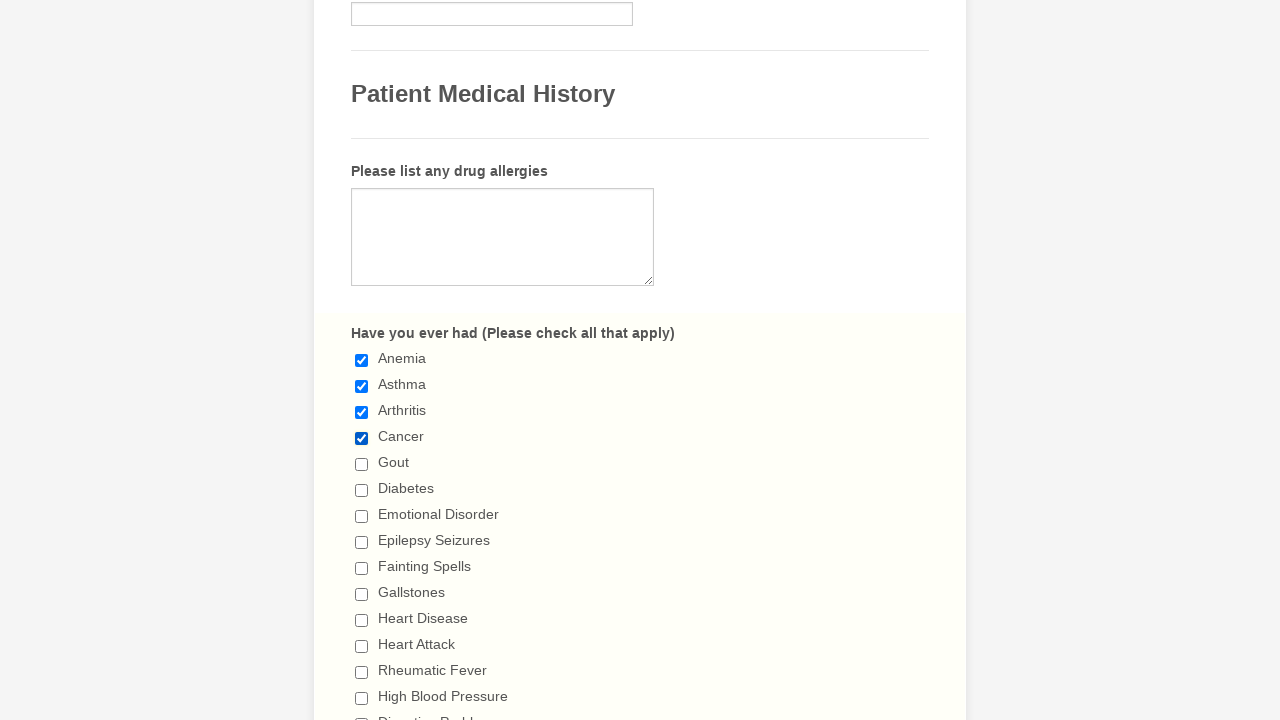

Clicked unchecked checkbox to select it at (362, 464) on div.form-single-column input[type='checkbox'] >> nth=4
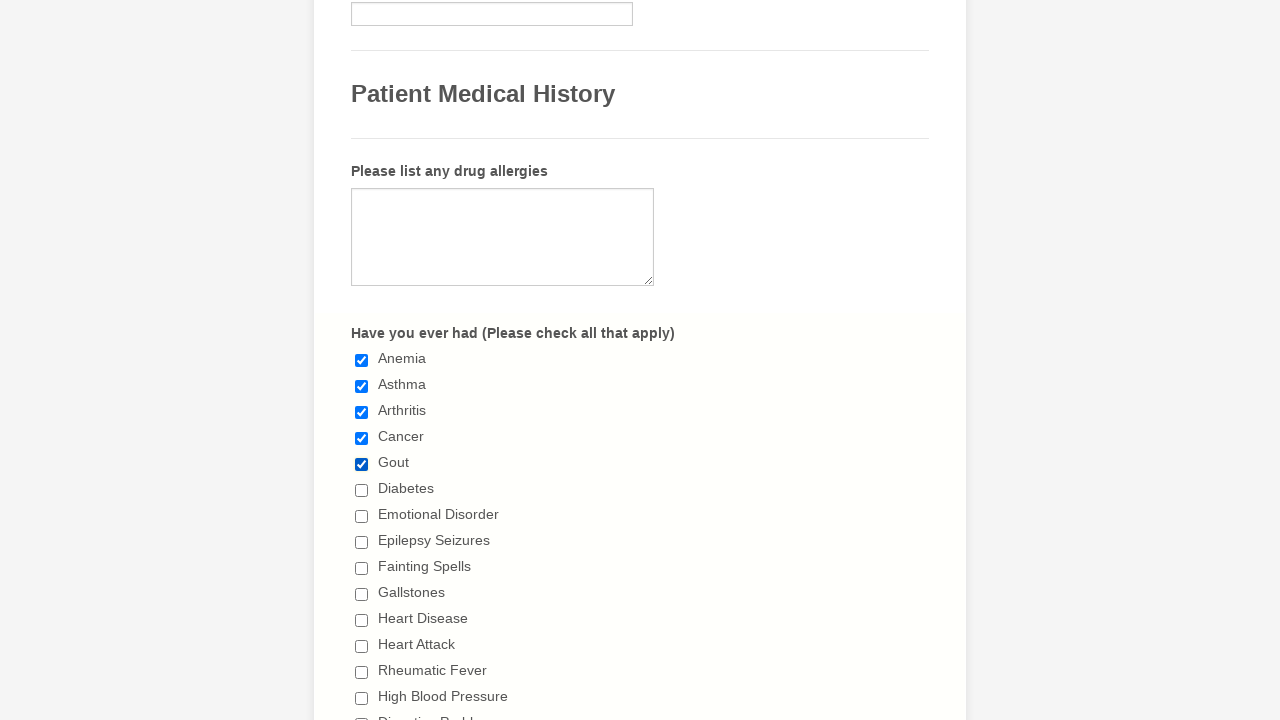

Clicked unchecked checkbox to select it at (362, 490) on div.form-single-column input[type='checkbox'] >> nth=5
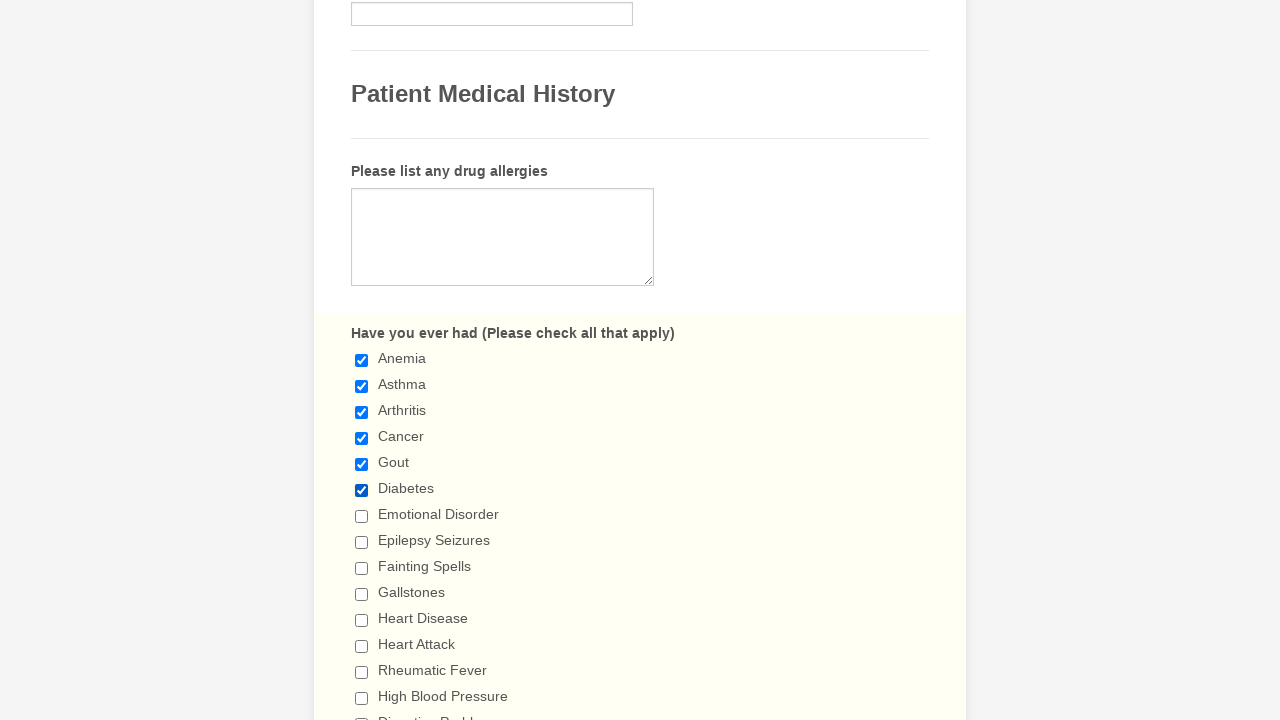

Clicked unchecked checkbox to select it at (362, 516) on div.form-single-column input[type='checkbox'] >> nth=6
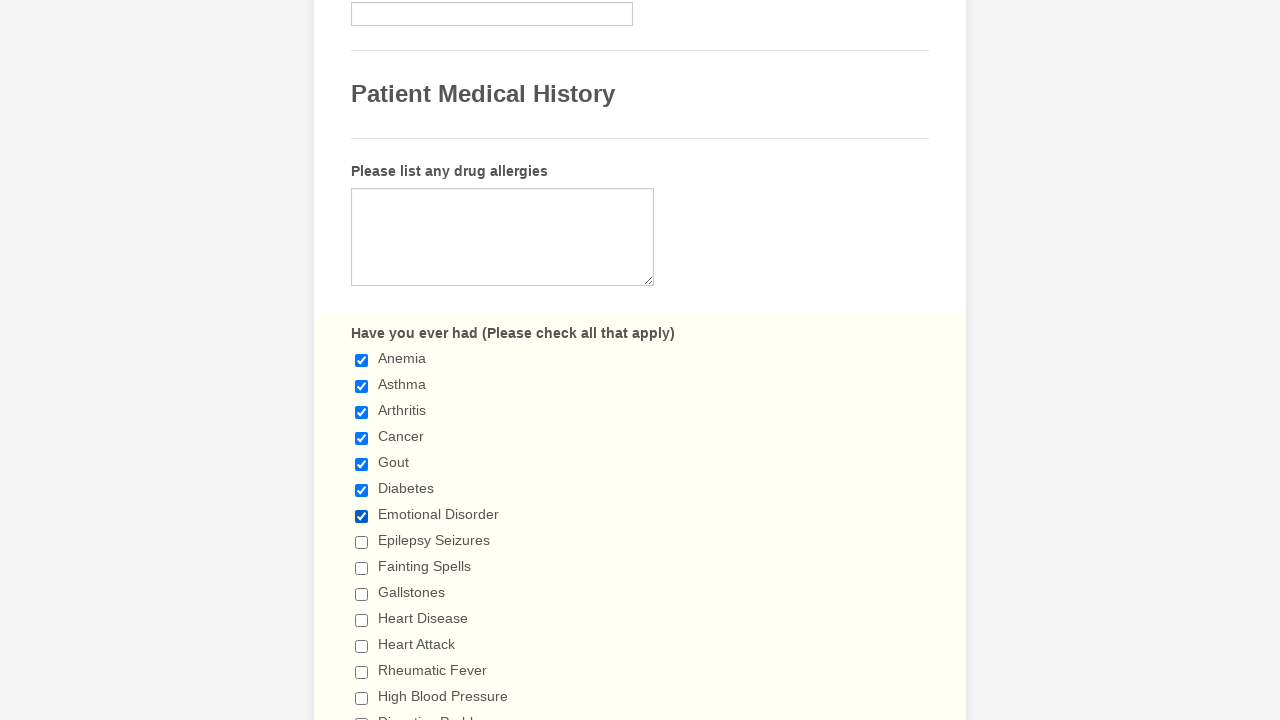

Clicked unchecked checkbox to select it at (362, 542) on div.form-single-column input[type='checkbox'] >> nth=7
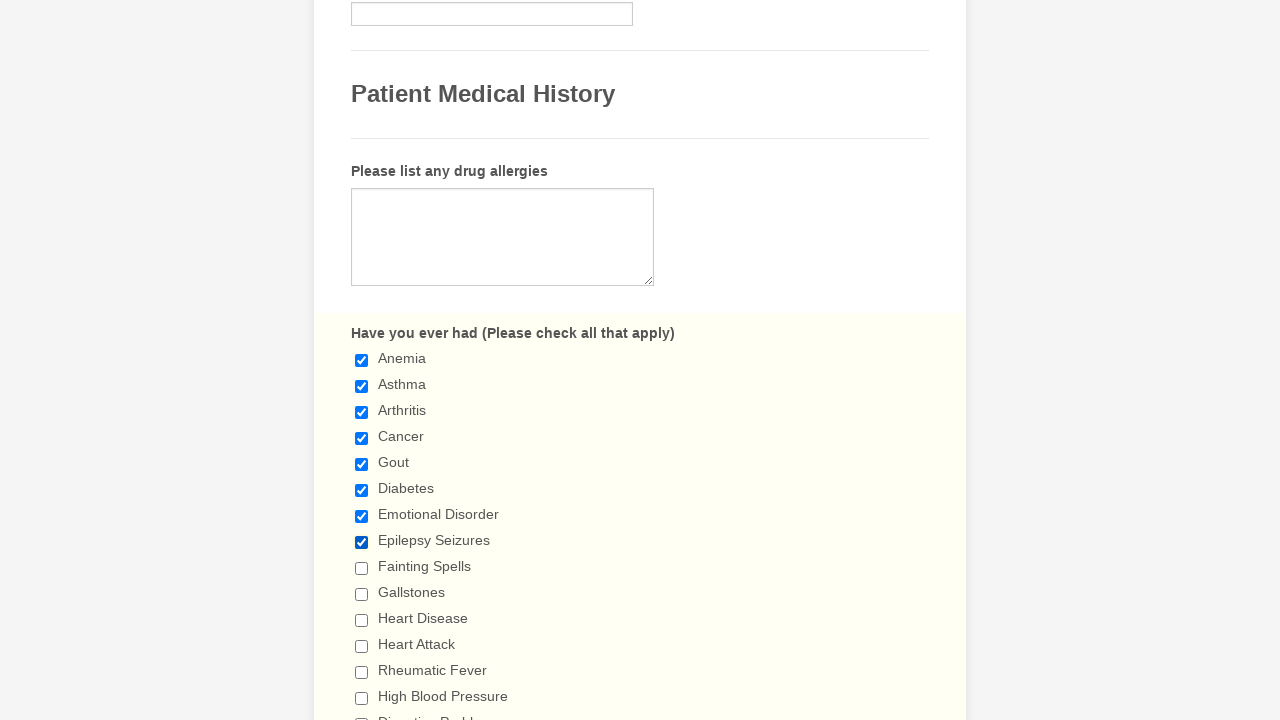

Clicked unchecked checkbox to select it at (362, 568) on div.form-single-column input[type='checkbox'] >> nth=8
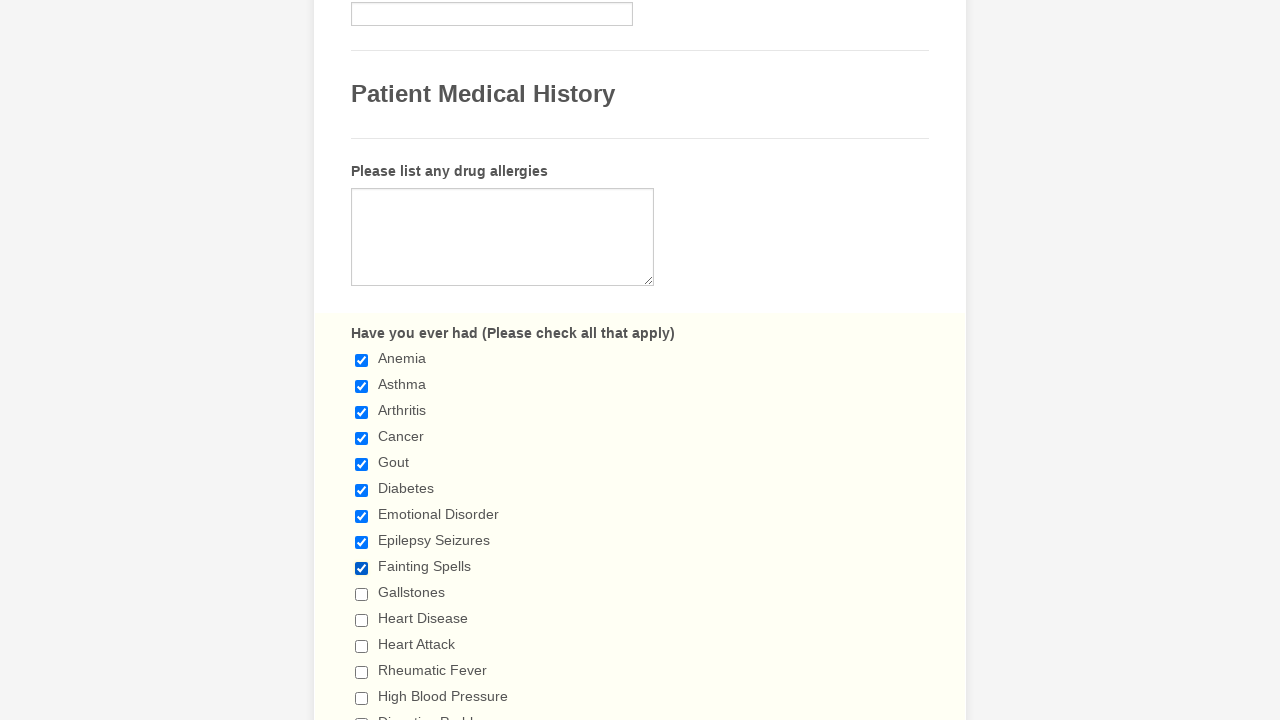

Clicked unchecked checkbox to select it at (362, 594) on div.form-single-column input[type='checkbox'] >> nth=9
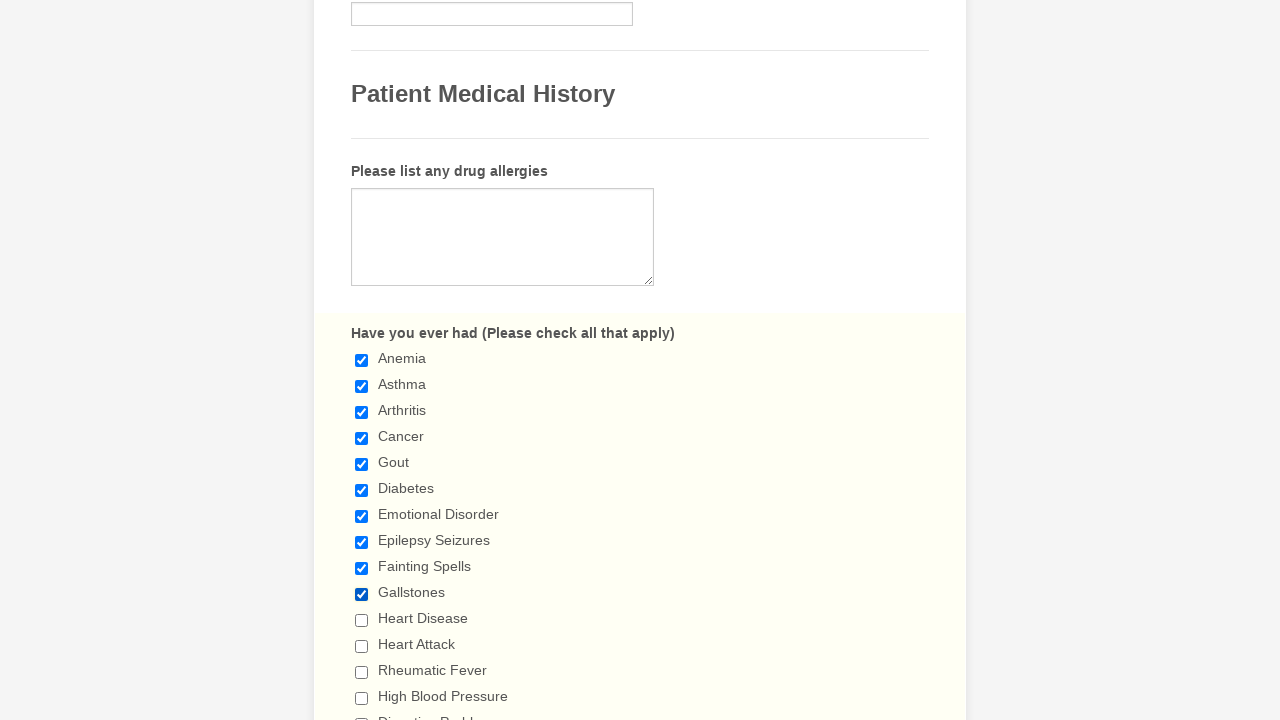

Clicked unchecked checkbox to select it at (362, 620) on div.form-single-column input[type='checkbox'] >> nth=10
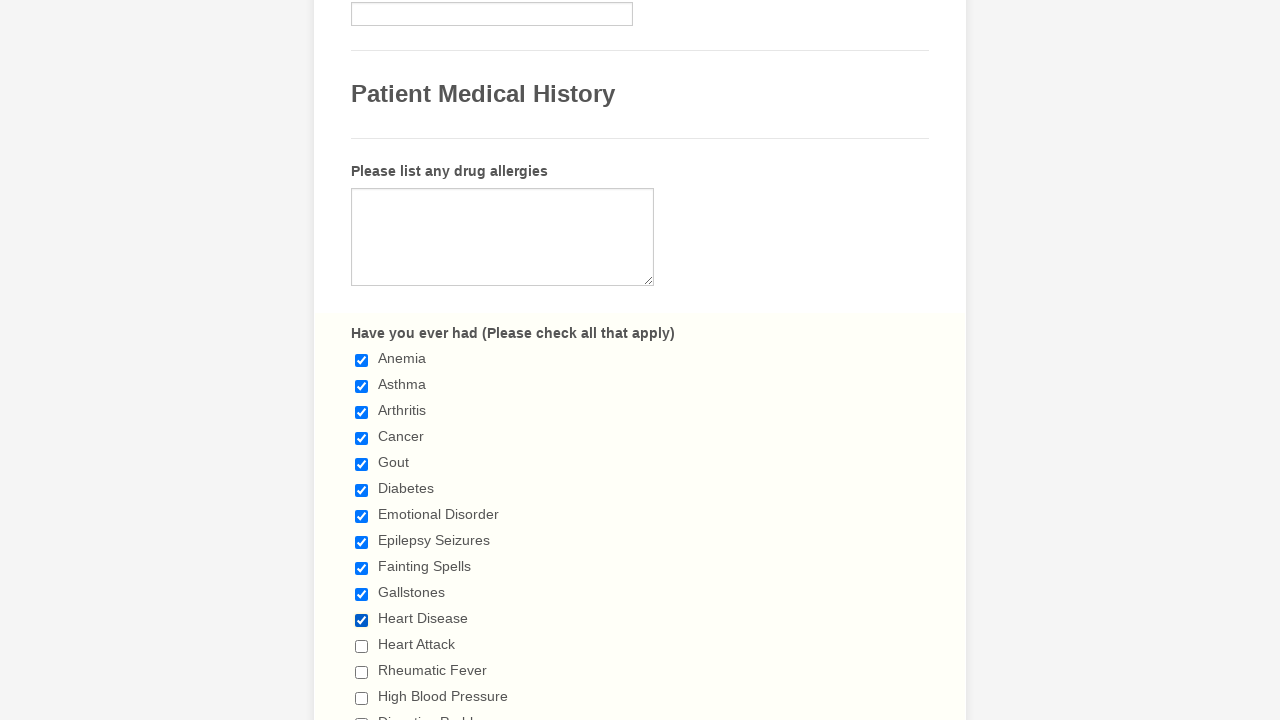

Clicked unchecked checkbox to select it at (362, 646) on div.form-single-column input[type='checkbox'] >> nth=11
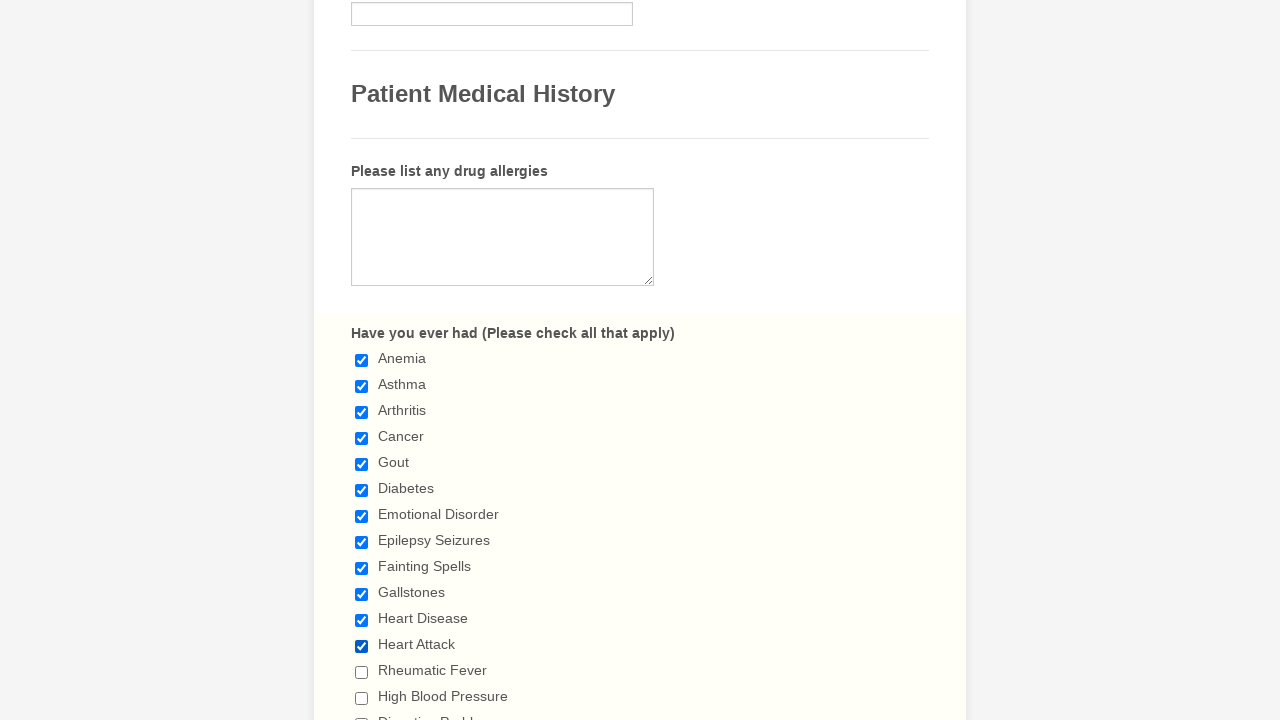

Clicked unchecked checkbox to select it at (362, 672) on div.form-single-column input[type='checkbox'] >> nth=12
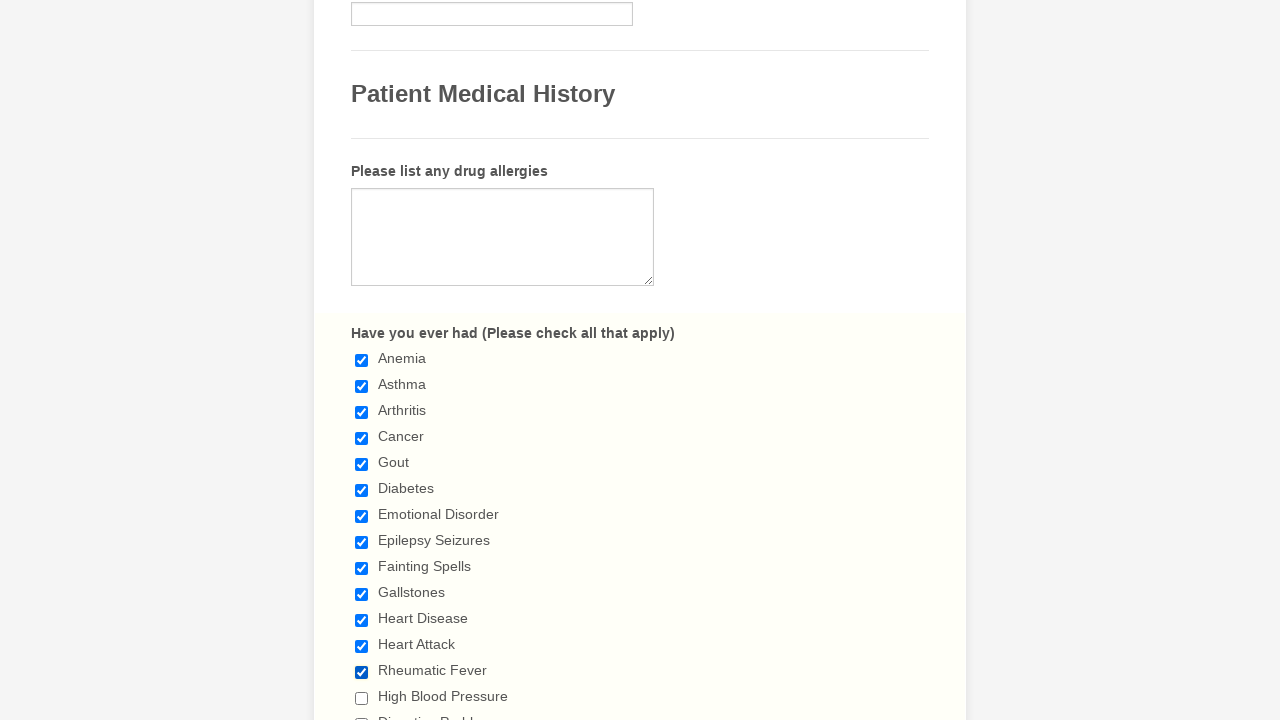

Clicked unchecked checkbox to select it at (362, 698) on div.form-single-column input[type='checkbox'] >> nth=13
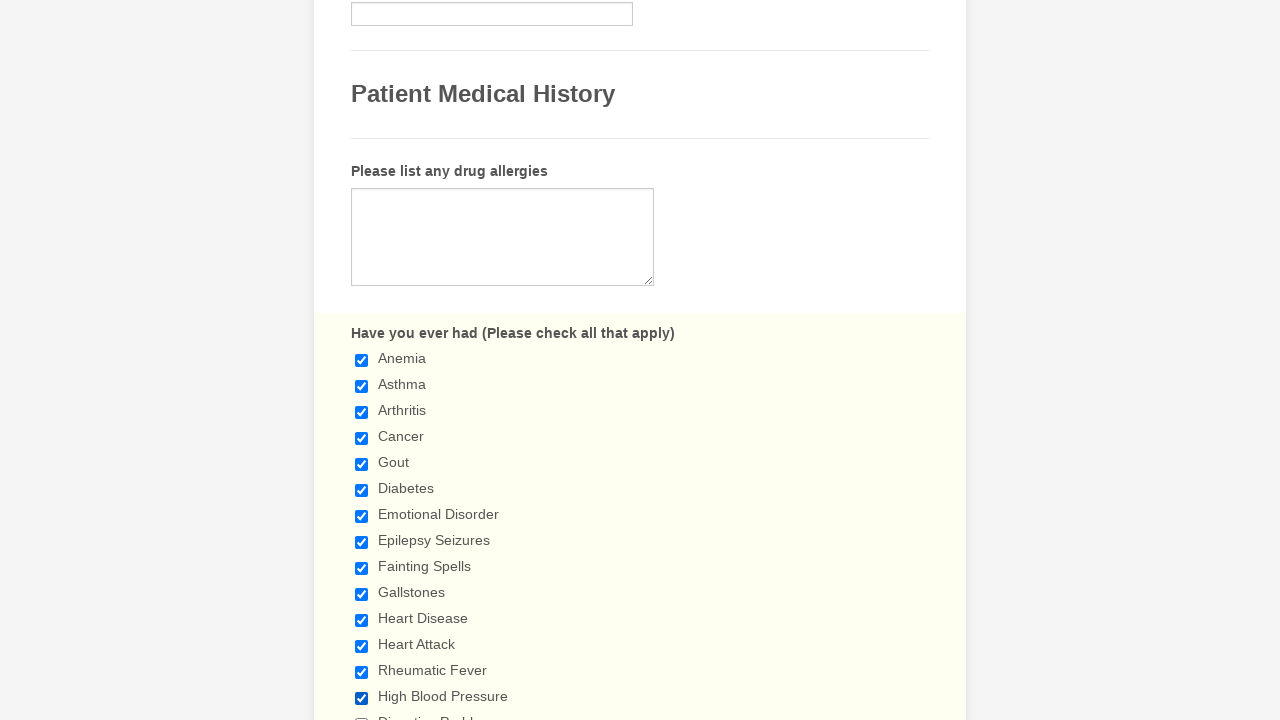

Clicked unchecked checkbox to select it at (362, 714) on div.form-single-column input[type='checkbox'] >> nth=14
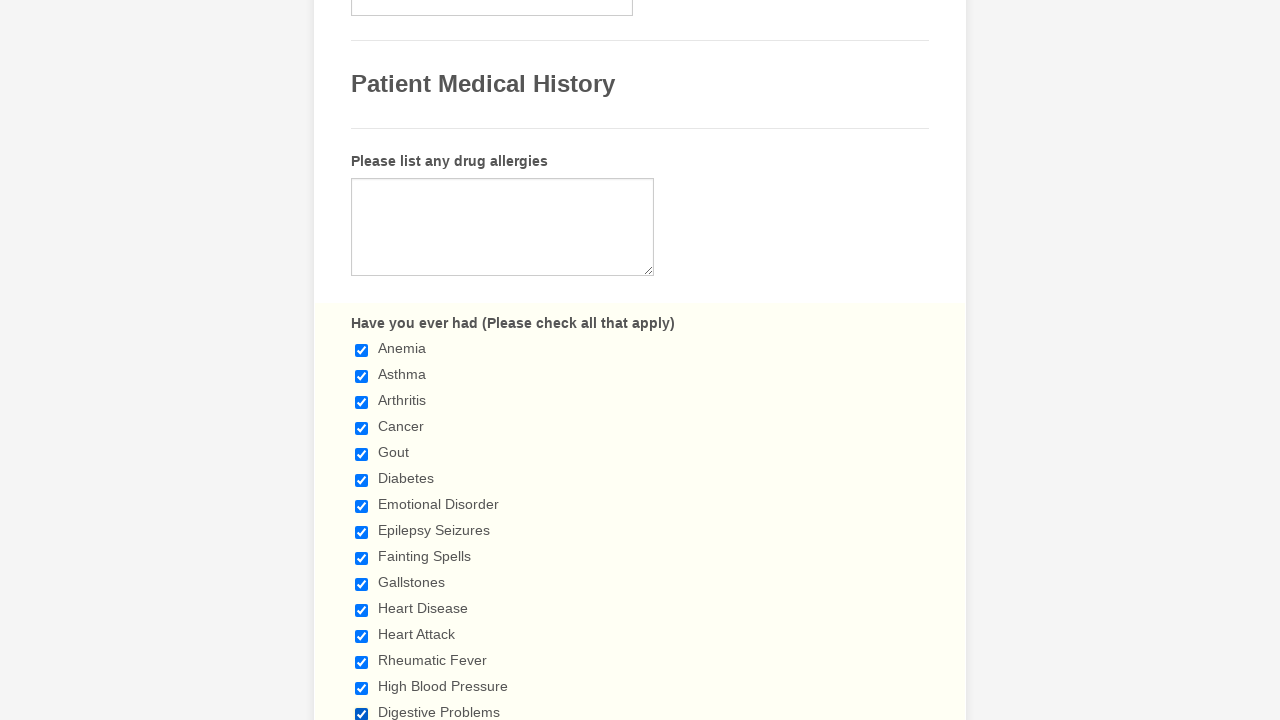

Clicked unchecked checkbox to select it at (362, 360) on div.form-single-column input[type='checkbox'] >> nth=15
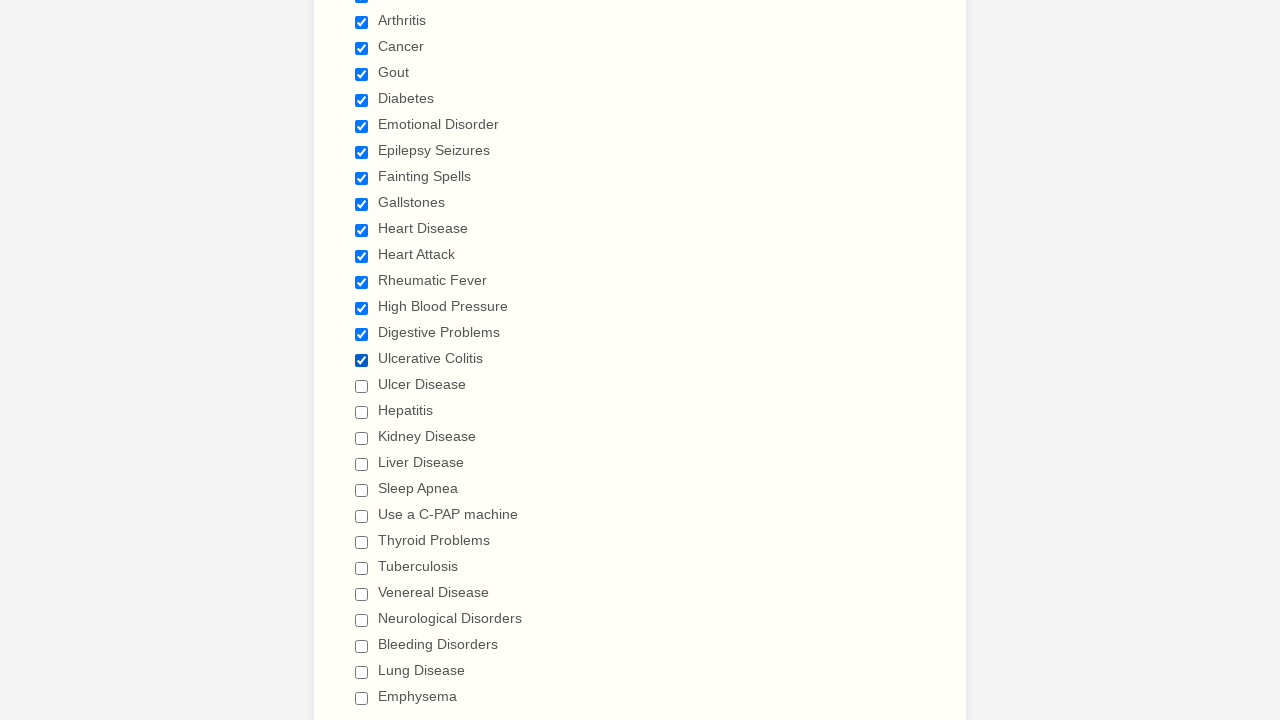

Clicked unchecked checkbox to select it at (362, 386) on div.form-single-column input[type='checkbox'] >> nth=16
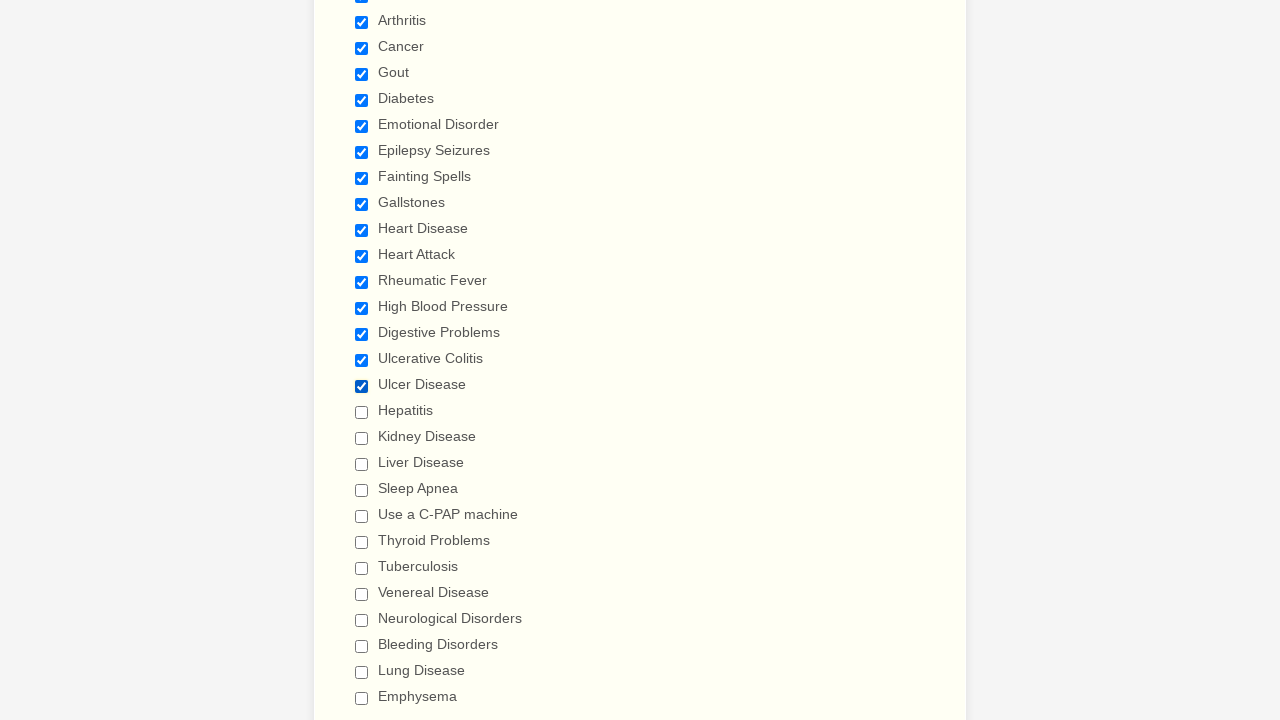

Clicked unchecked checkbox to select it at (362, 412) on div.form-single-column input[type='checkbox'] >> nth=17
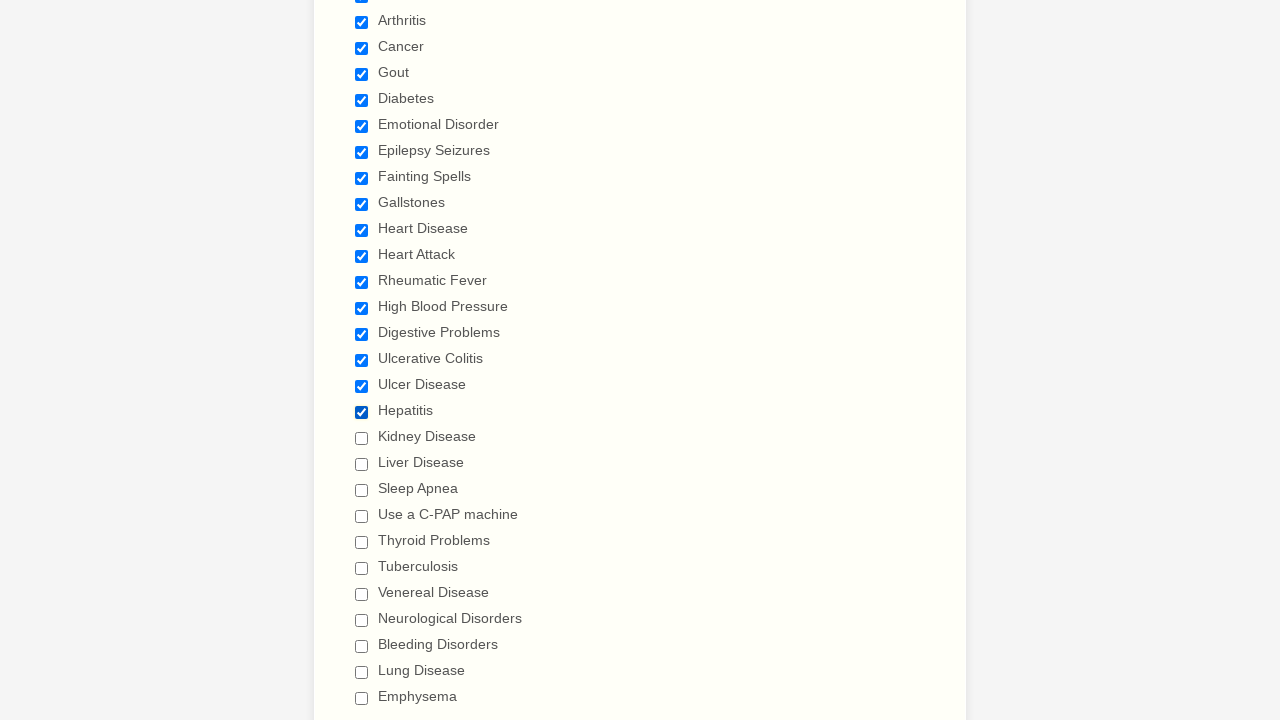

Clicked unchecked checkbox to select it at (362, 438) on div.form-single-column input[type='checkbox'] >> nth=18
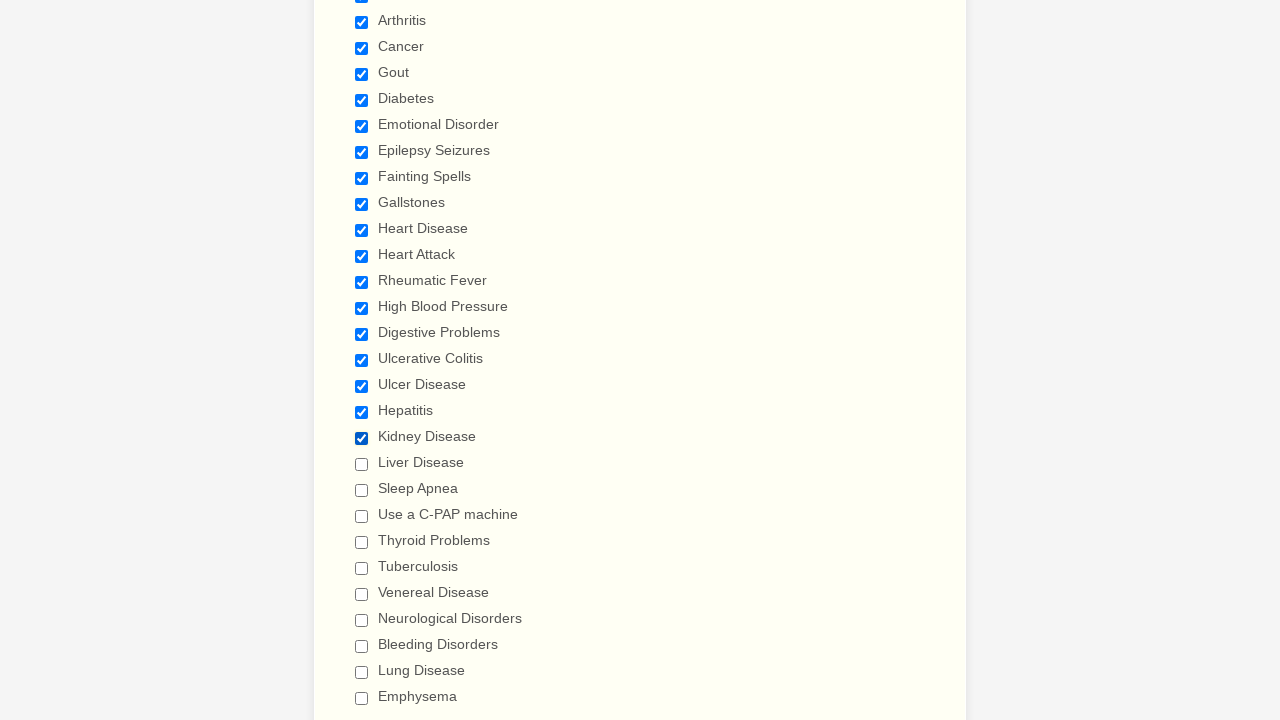

Clicked unchecked checkbox to select it at (362, 464) on div.form-single-column input[type='checkbox'] >> nth=19
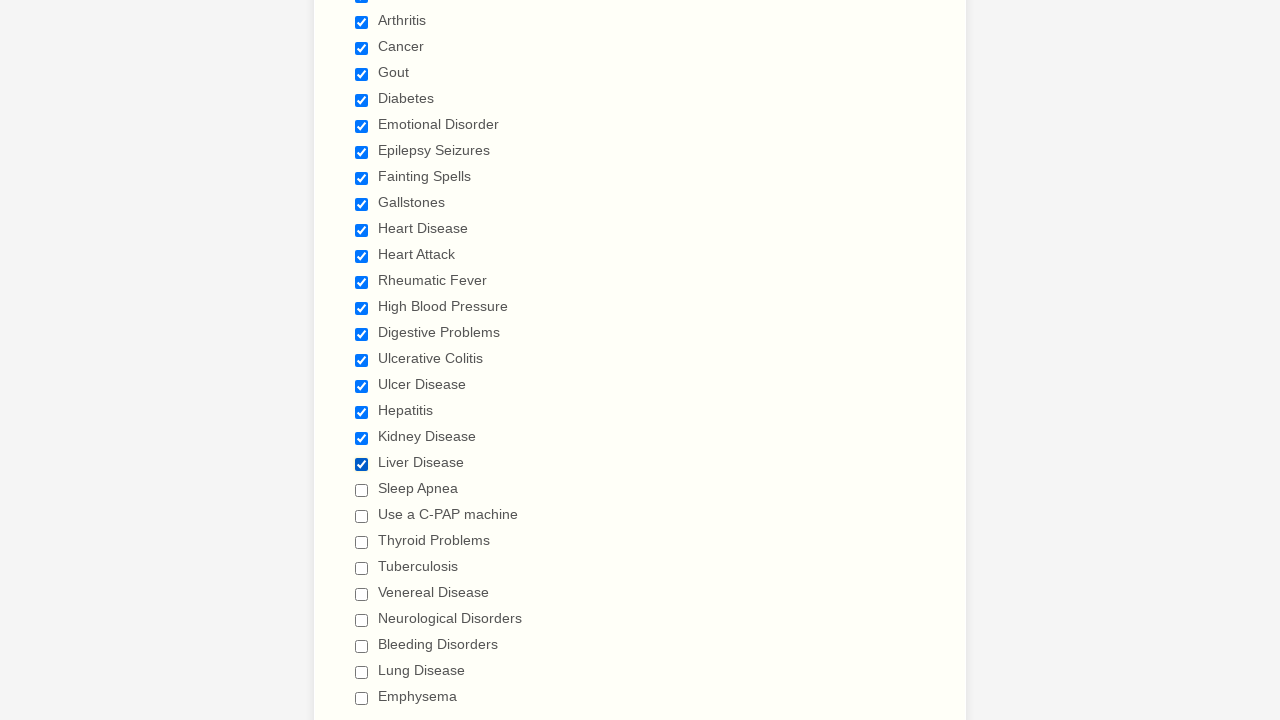

Clicked unchecked checkbox to select it at (362, 490) on div.form-single-column input[type='checkbox'] >> nth=20
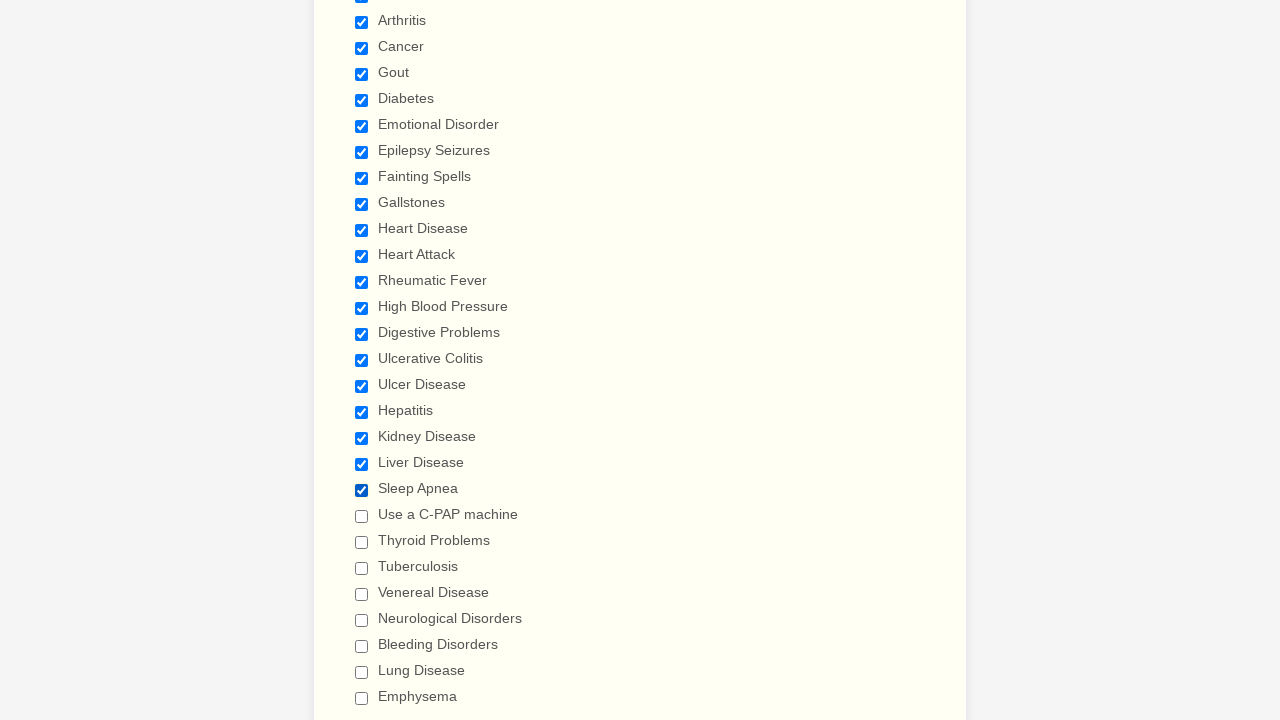

Clicked unchecked checkbox to select it at (362, 516) on div.form-single-column input[type='checkbox'] >> nth=21
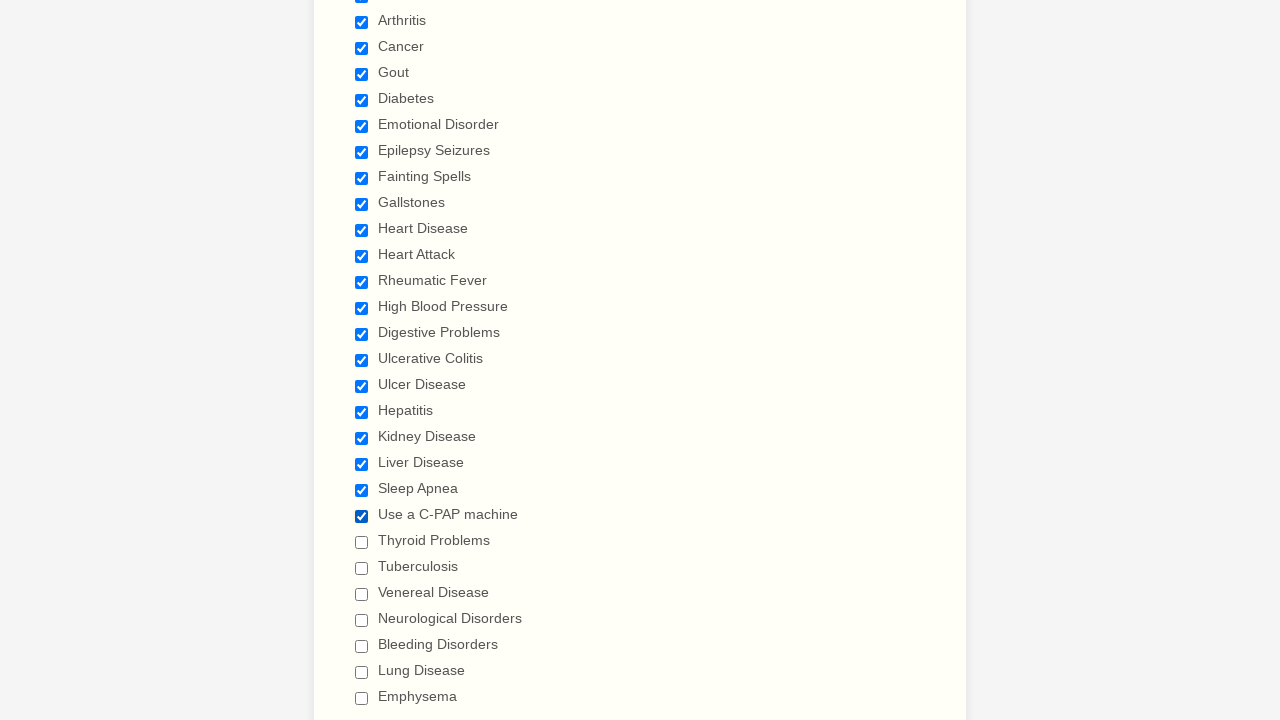

Clicked unchecked checkbox to select it at (362, 542) on div.form-single-column input[type='checkbox'] >> nth=22
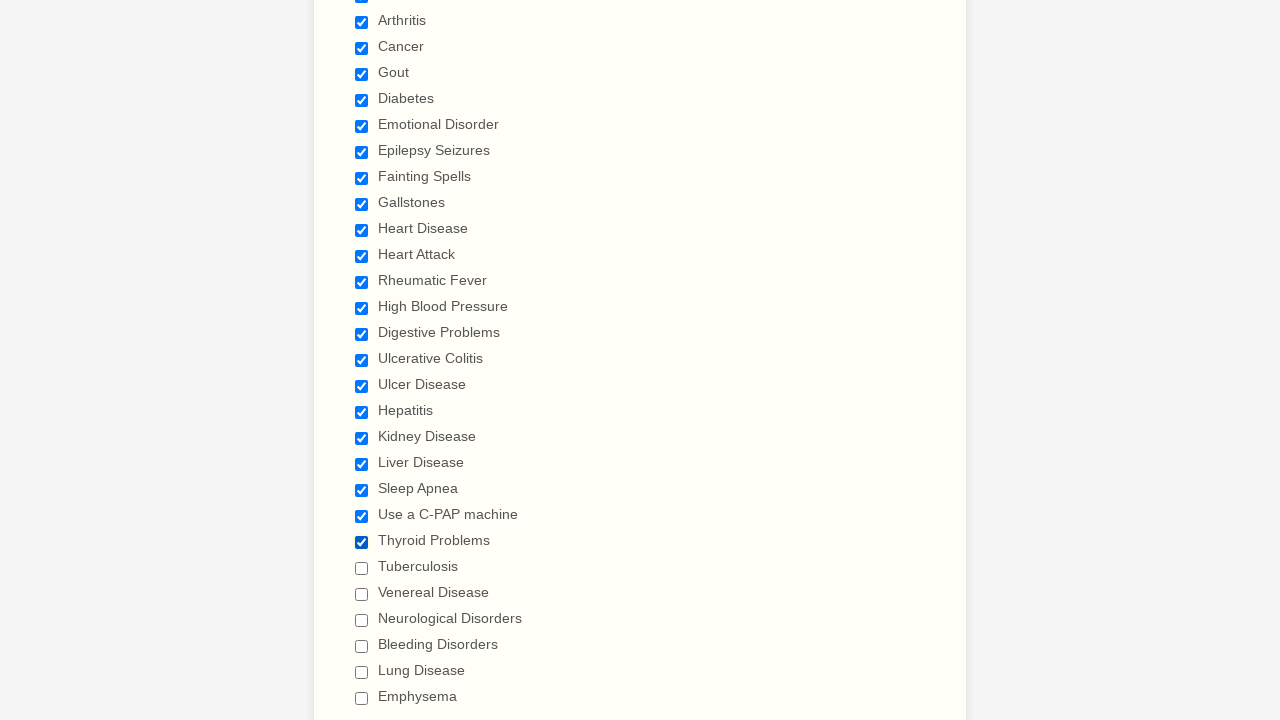

Clicked unchecked checkbox to select it at (362, 568) on div.form-single-column input[type='checkbox'] >> nth=23
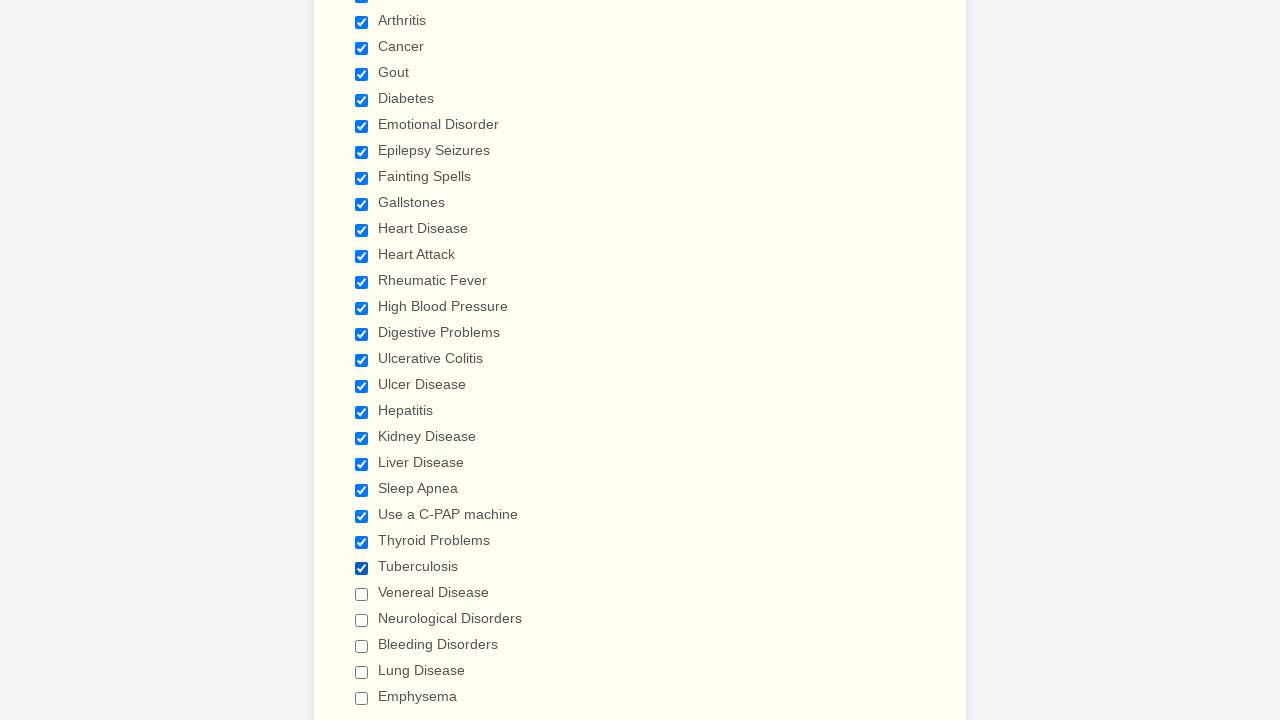

Clicked unchecked checkbox to select it at (362, 594) on div.form-single-column input[type='checkbox'] >> nth=24
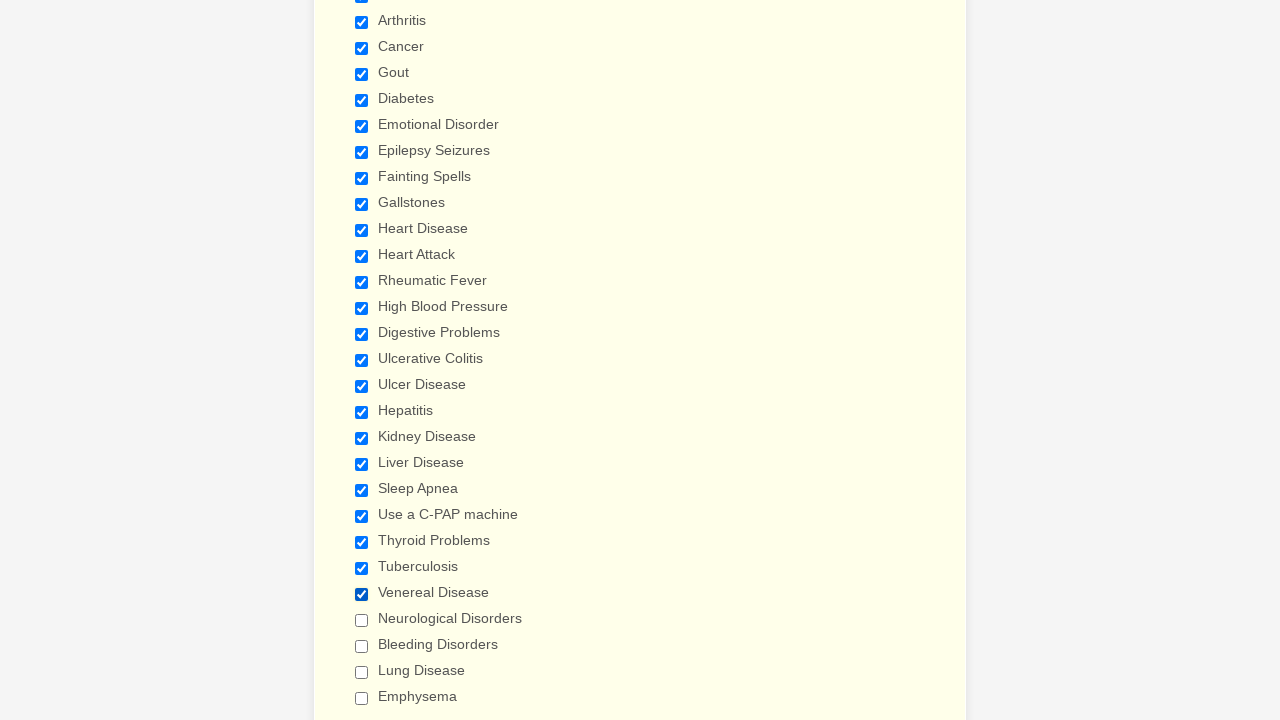

Clicked unchecked checkbox to select it at (362, 620) on div.form-single-column input[type='checkbox'] >> nth=25
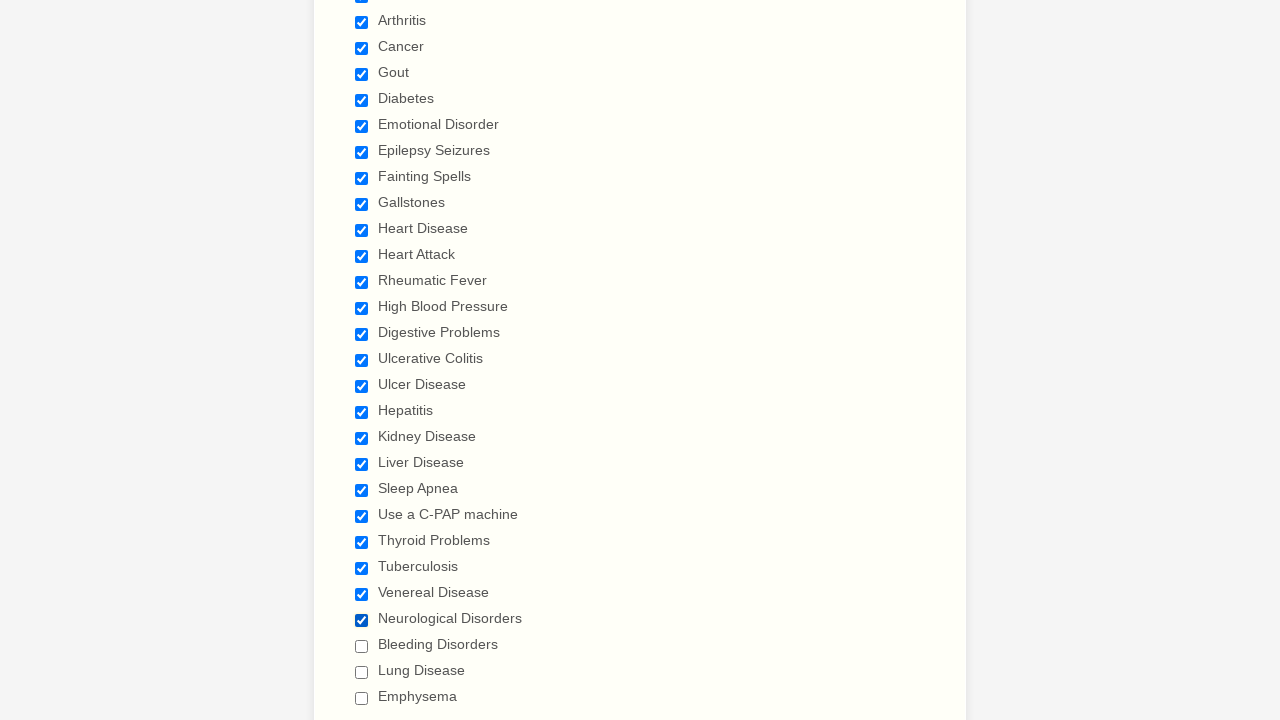

Clicked unchecked checkbox to select it at (362, 646) on div.form-single-column input[type='checkbox'] >> nth=26
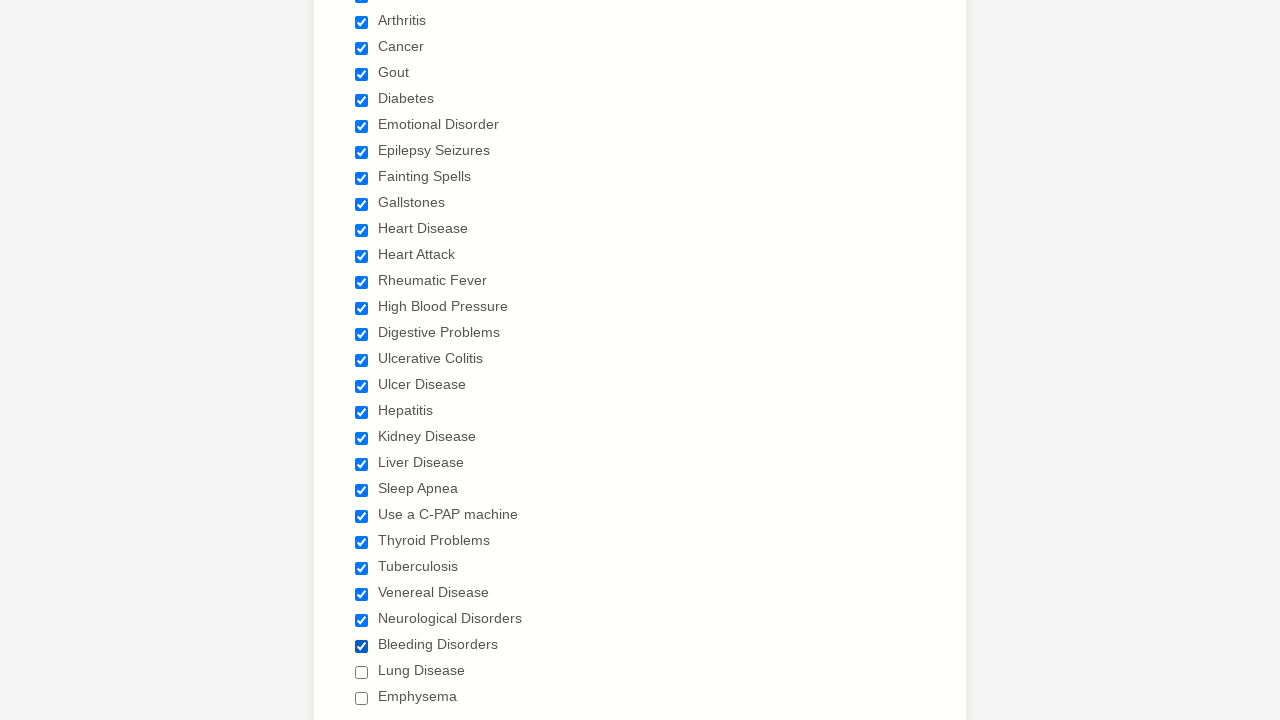

Clicked unchecked checkbox to select it at (362, 672) on div.form-single-column input[type='checkbox'] >> nth=27
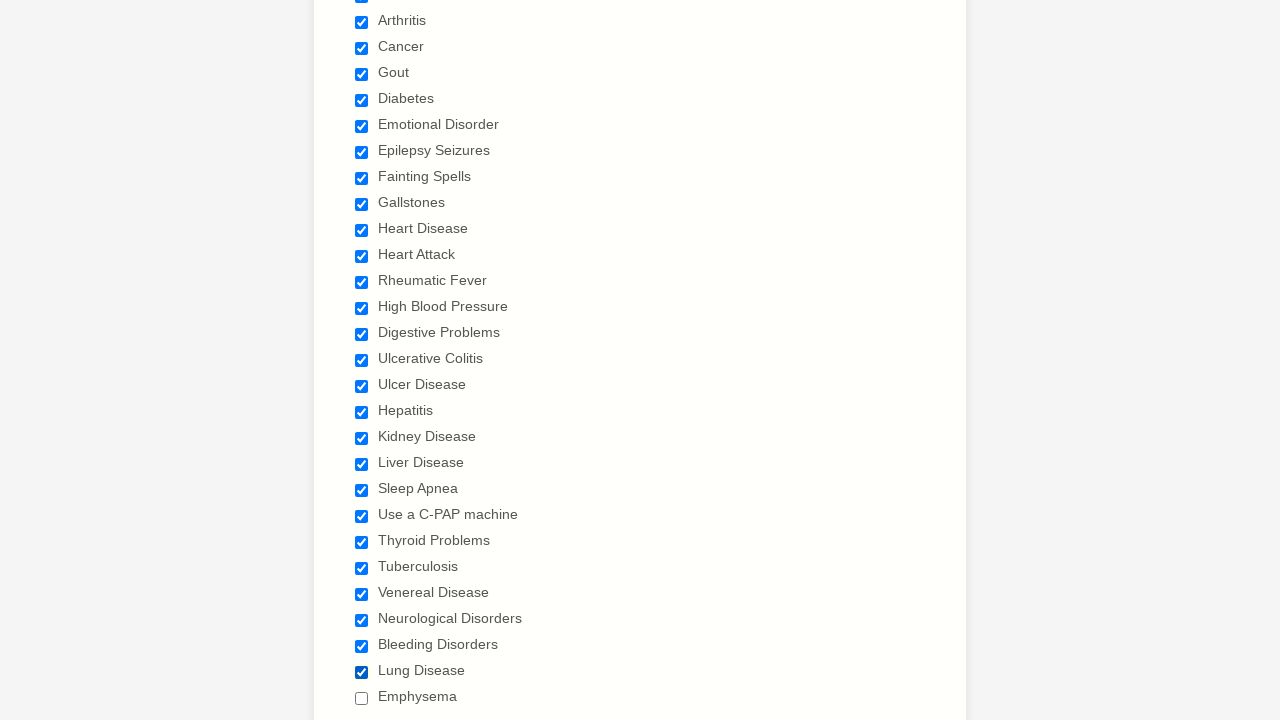

Clicked unchecked checkbox to select it at (362, 698) on div.form-single-column input[type='checkbox'] >> nth=28
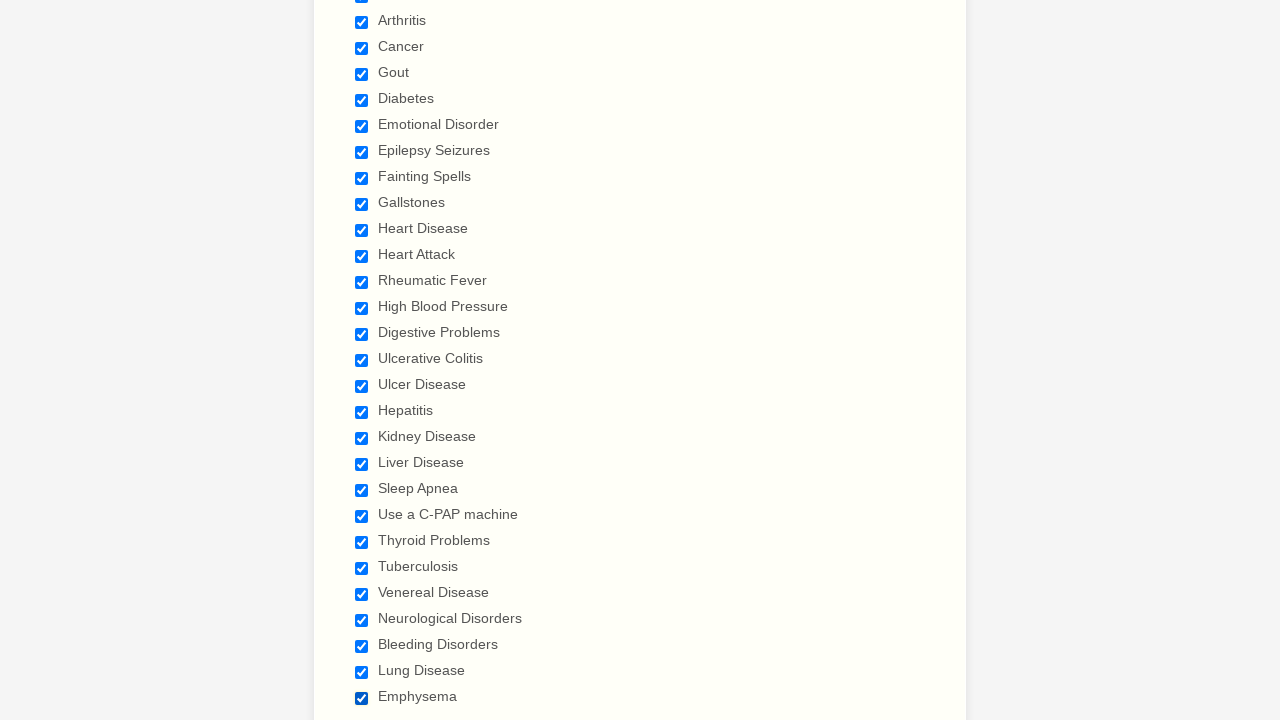

Verified checkbox is selected
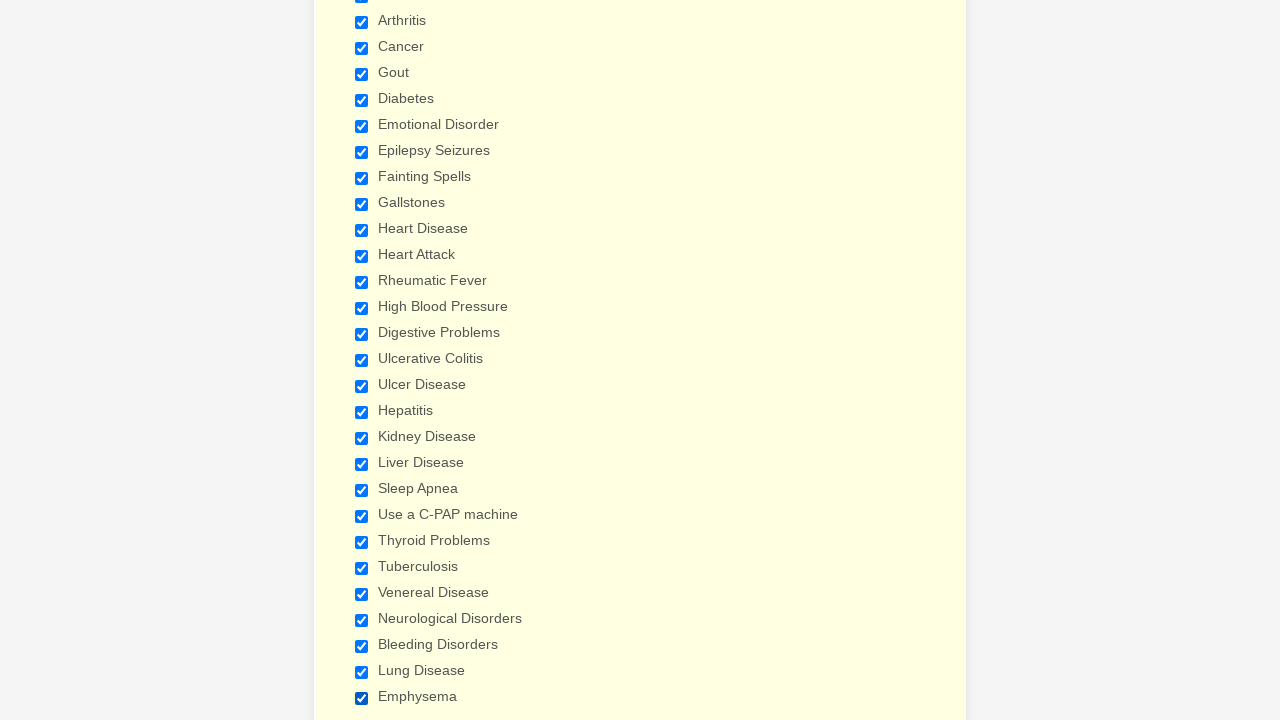

Verified checkbox is selected
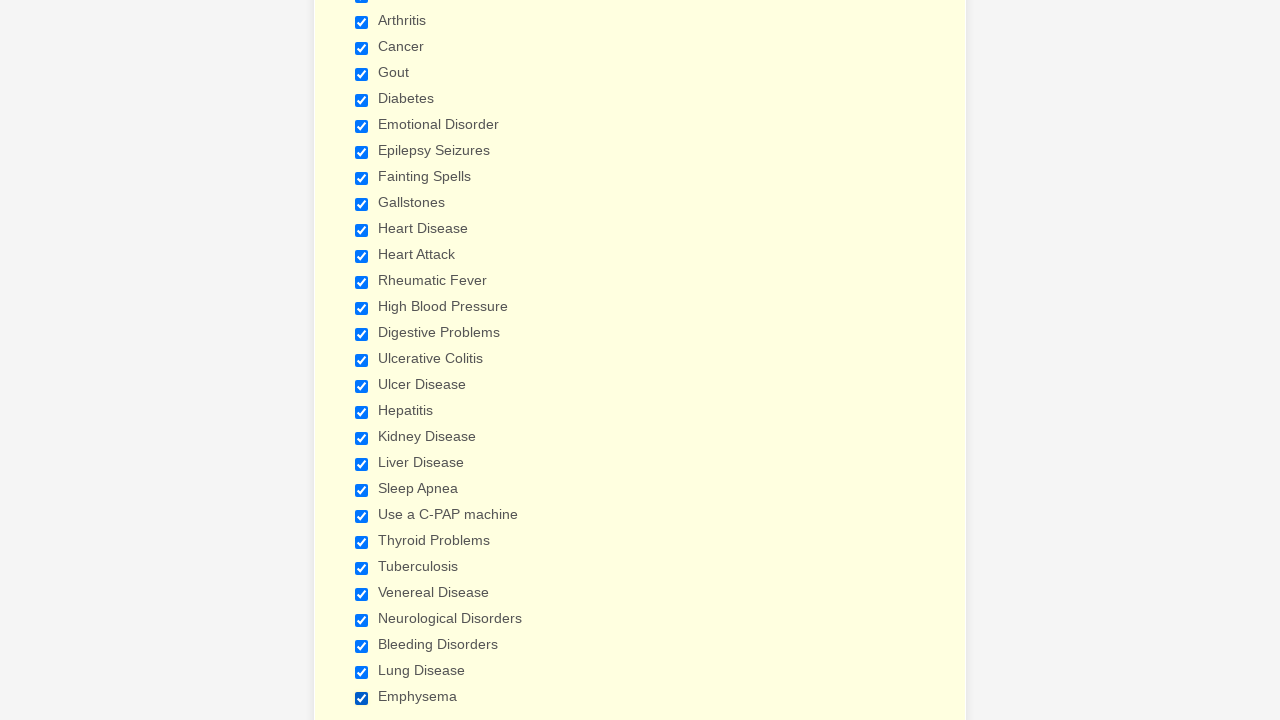

Verified checkbox is selected
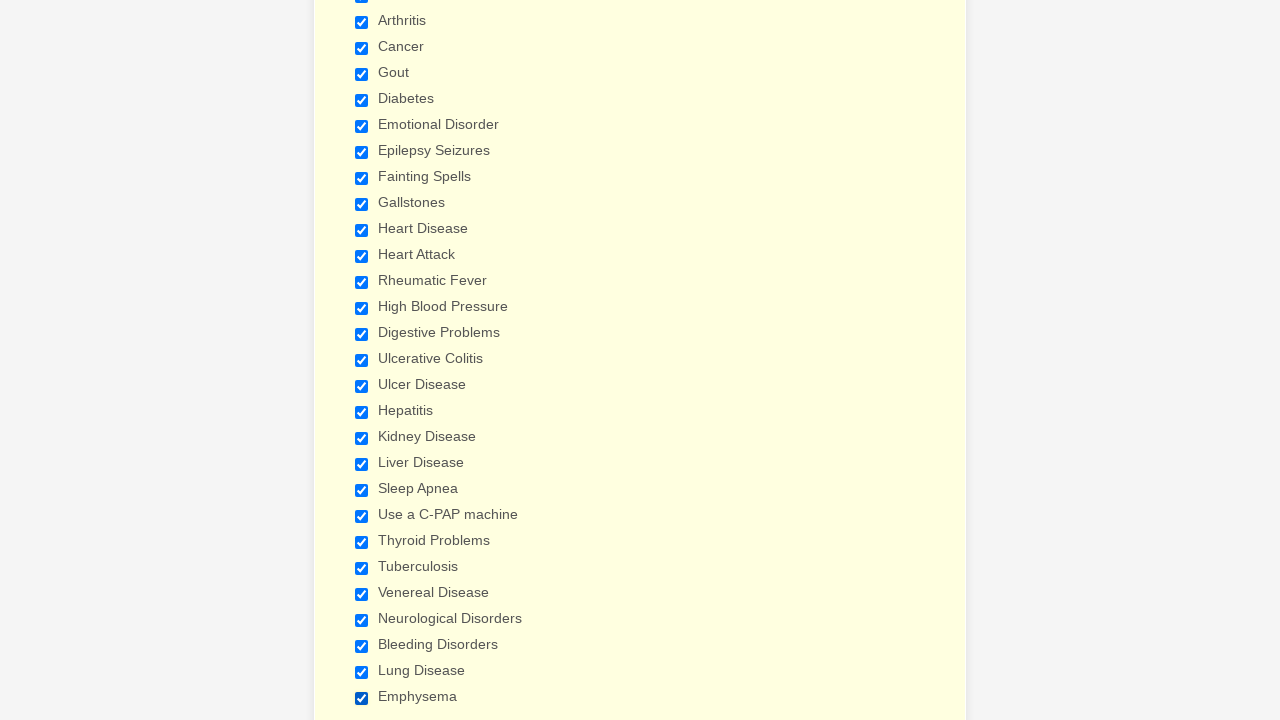

Verified checkbox is selected
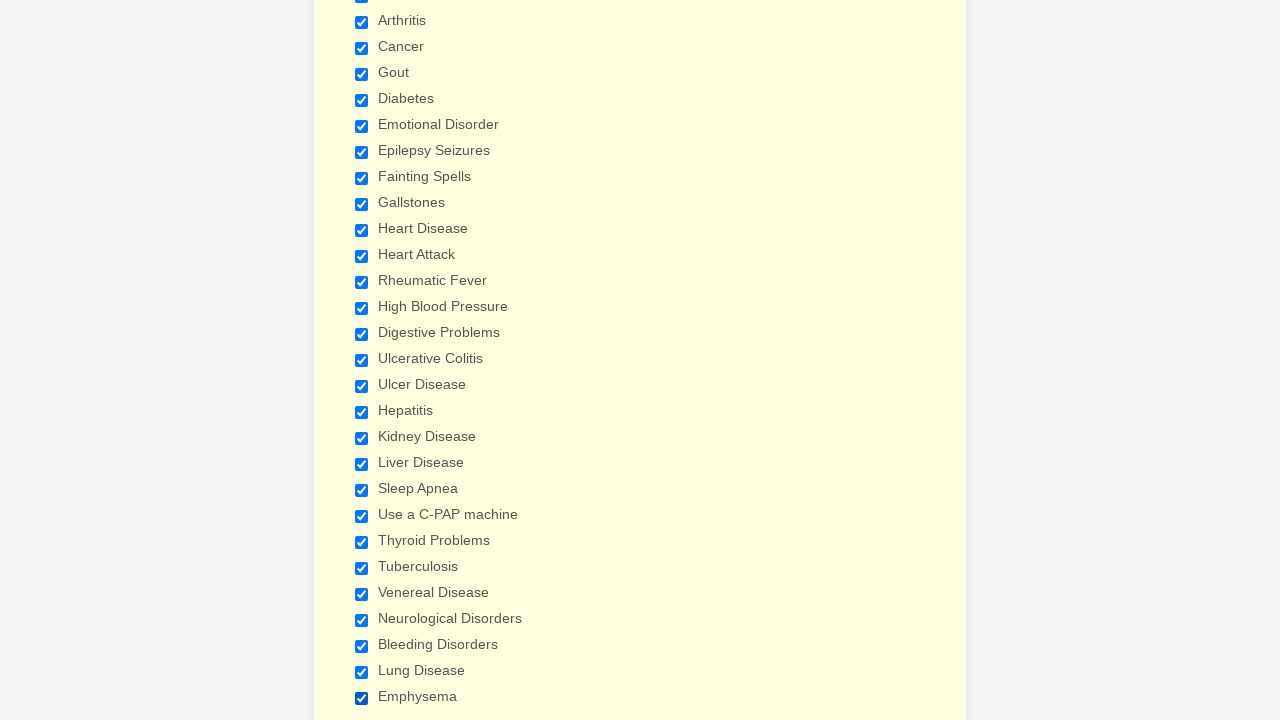

Verified checkbox is selected
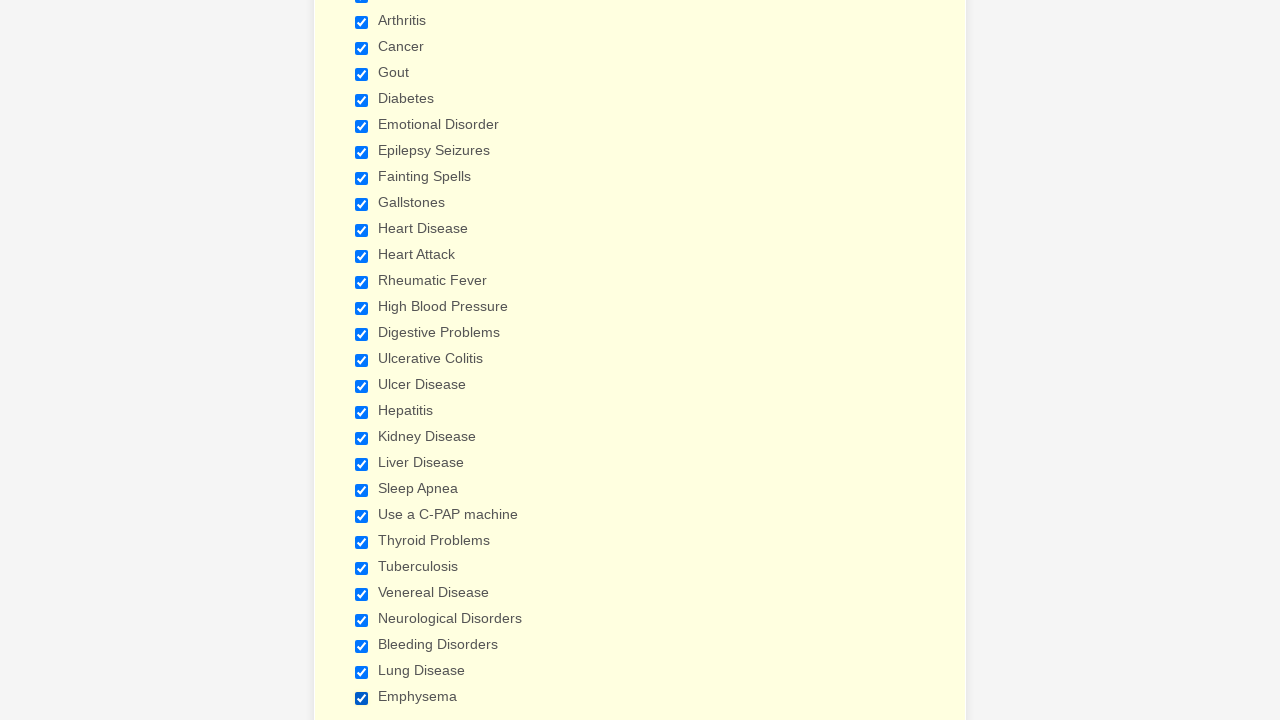

Verified checkbox is selected
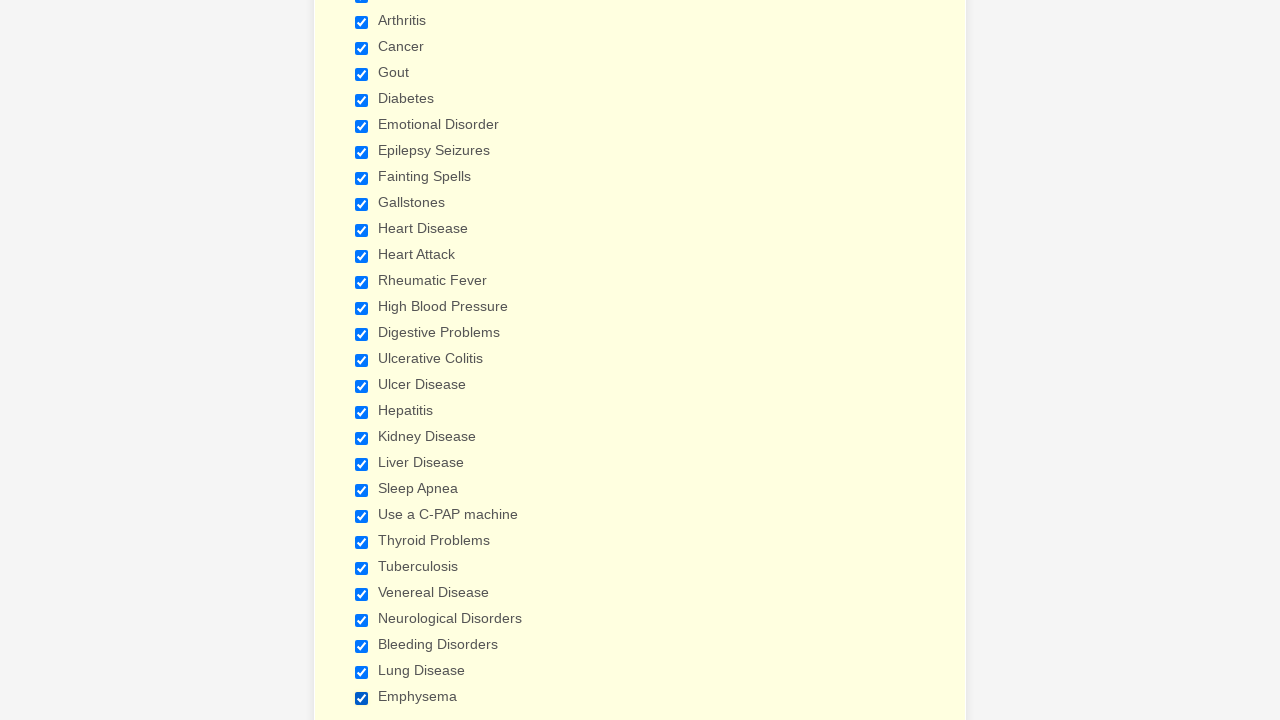

Verified checkbox is selected
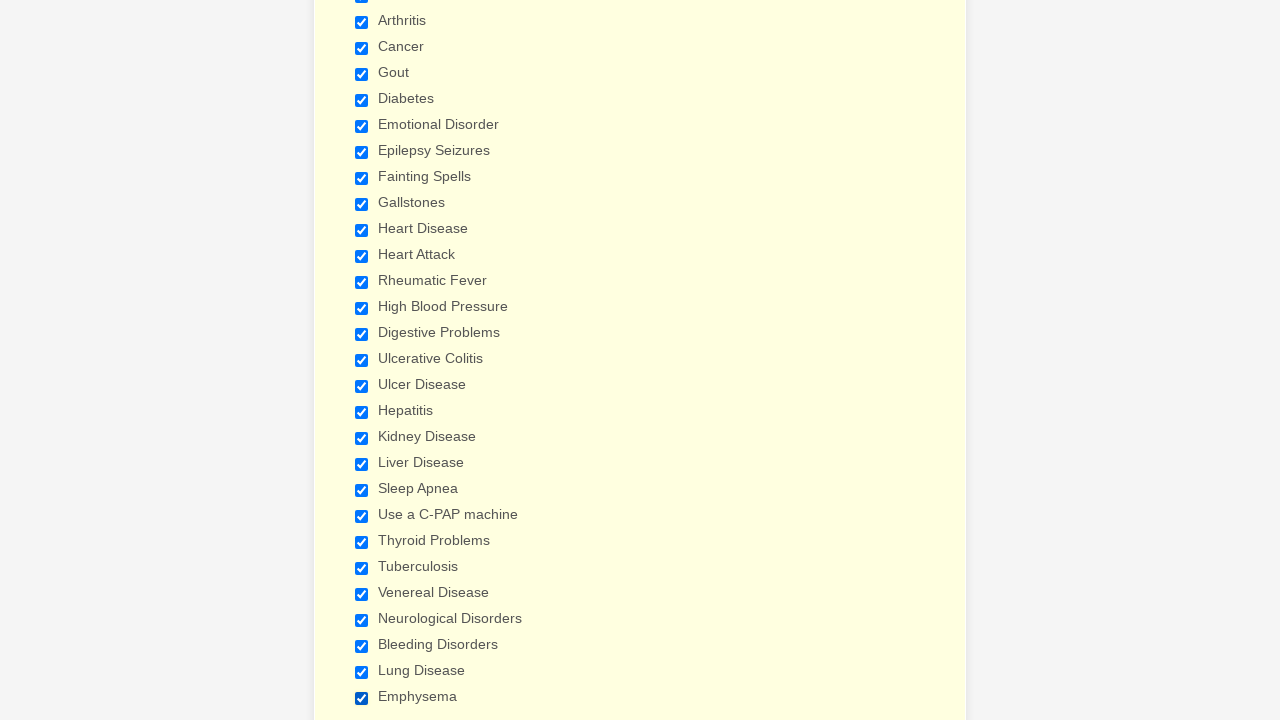

Verified checkbox is selected
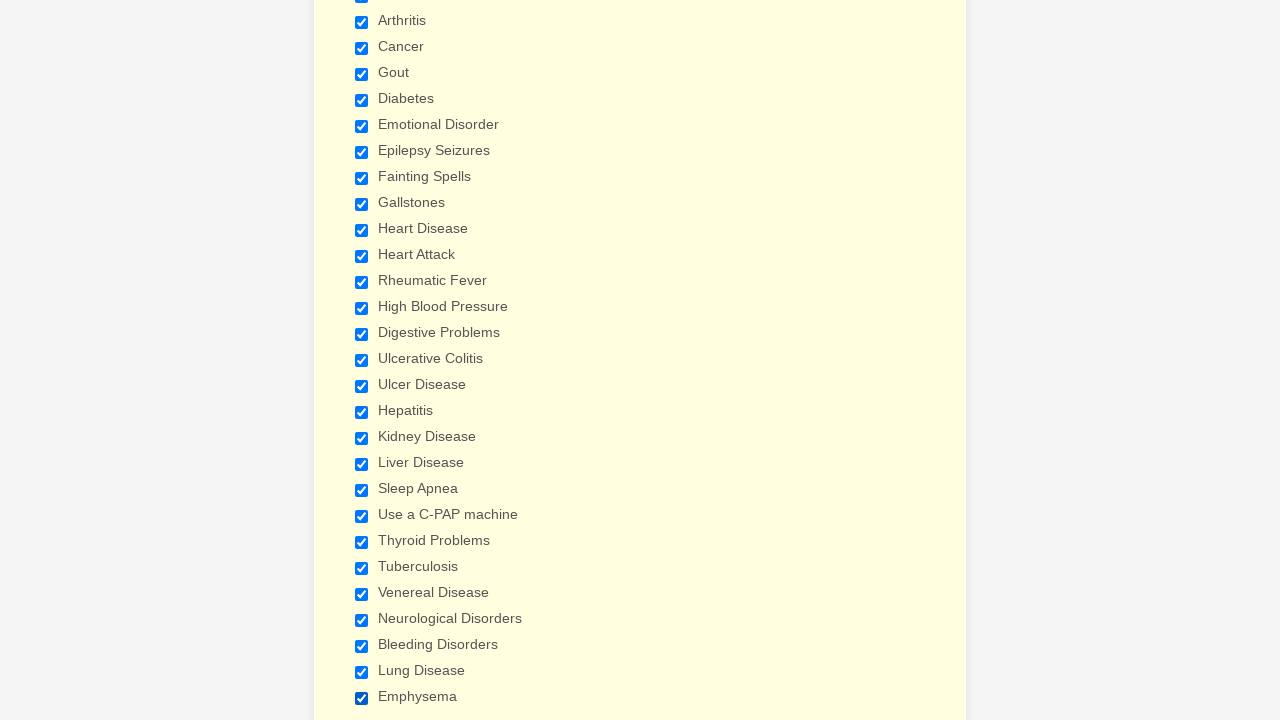

Verified checkbox is selected
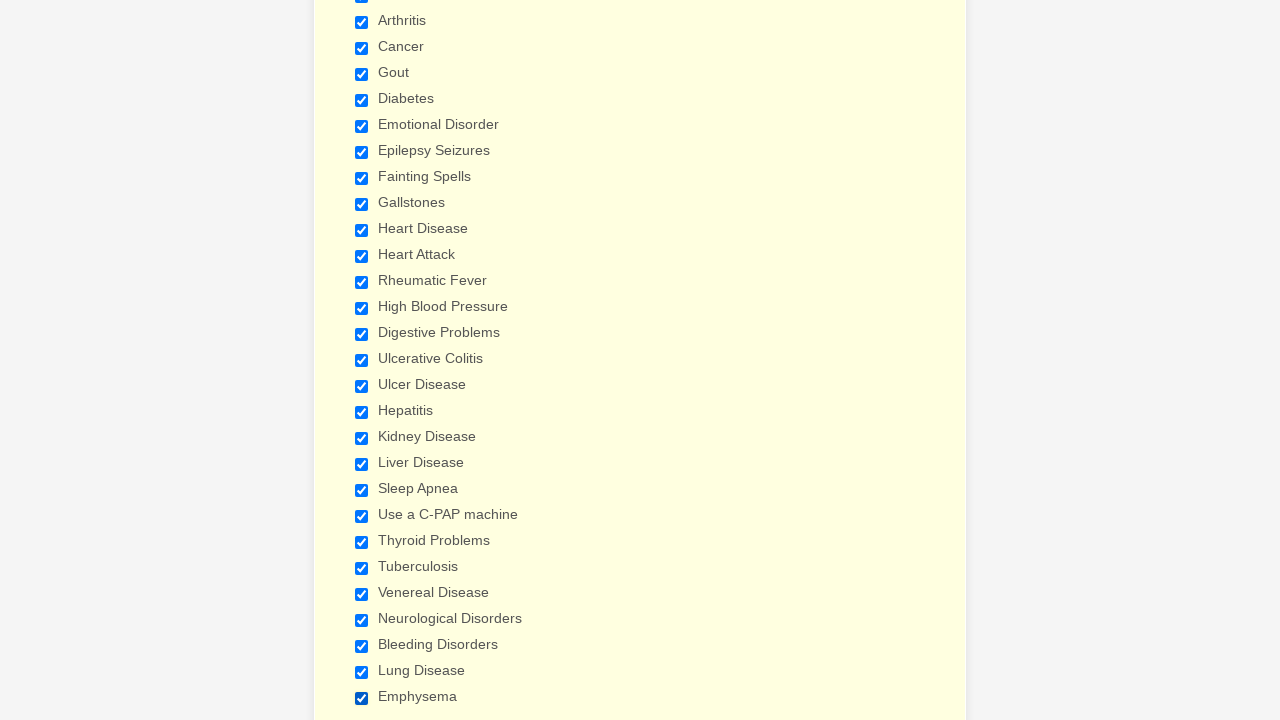

Verified checkbox is selected
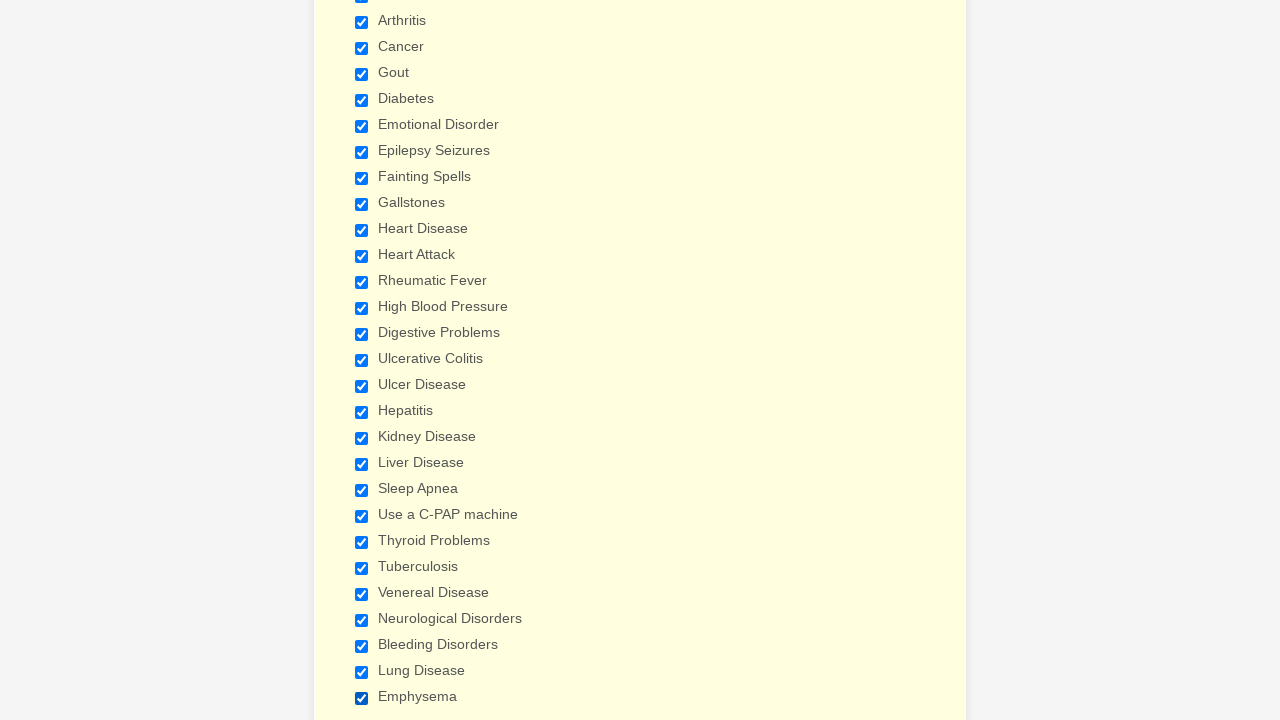

Verified checkbox is selected
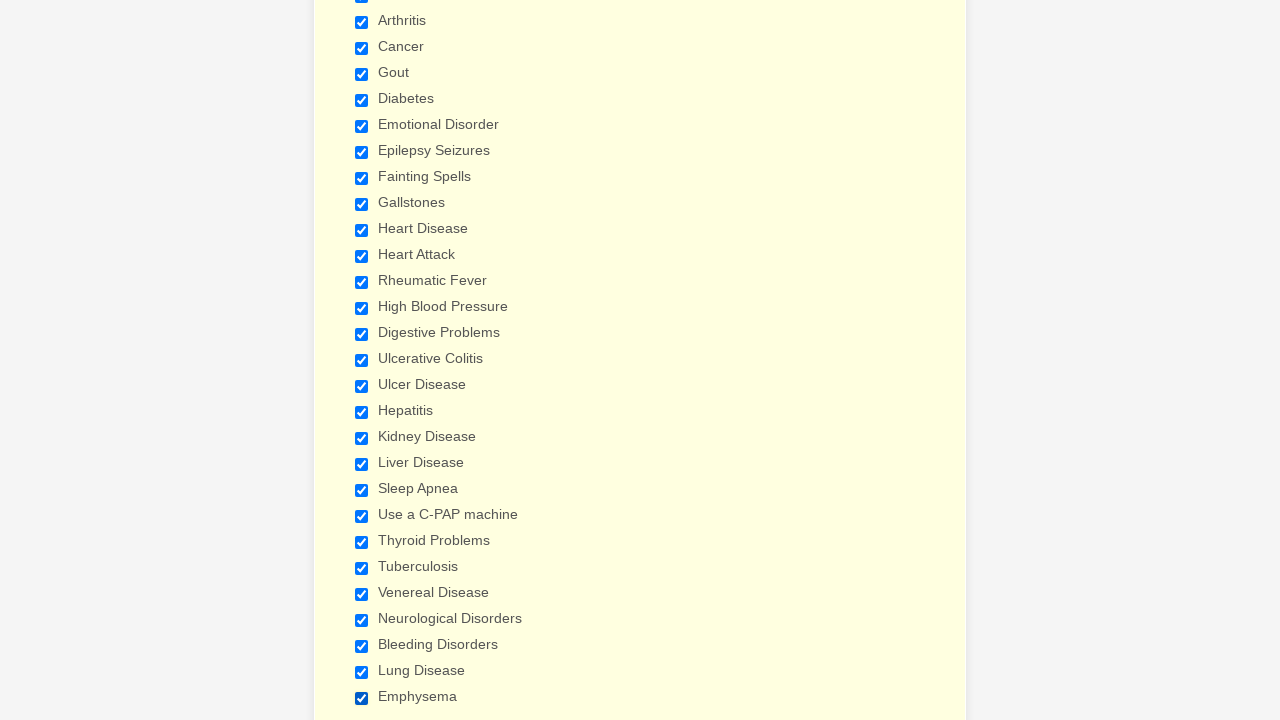

Verified checkbox is selected
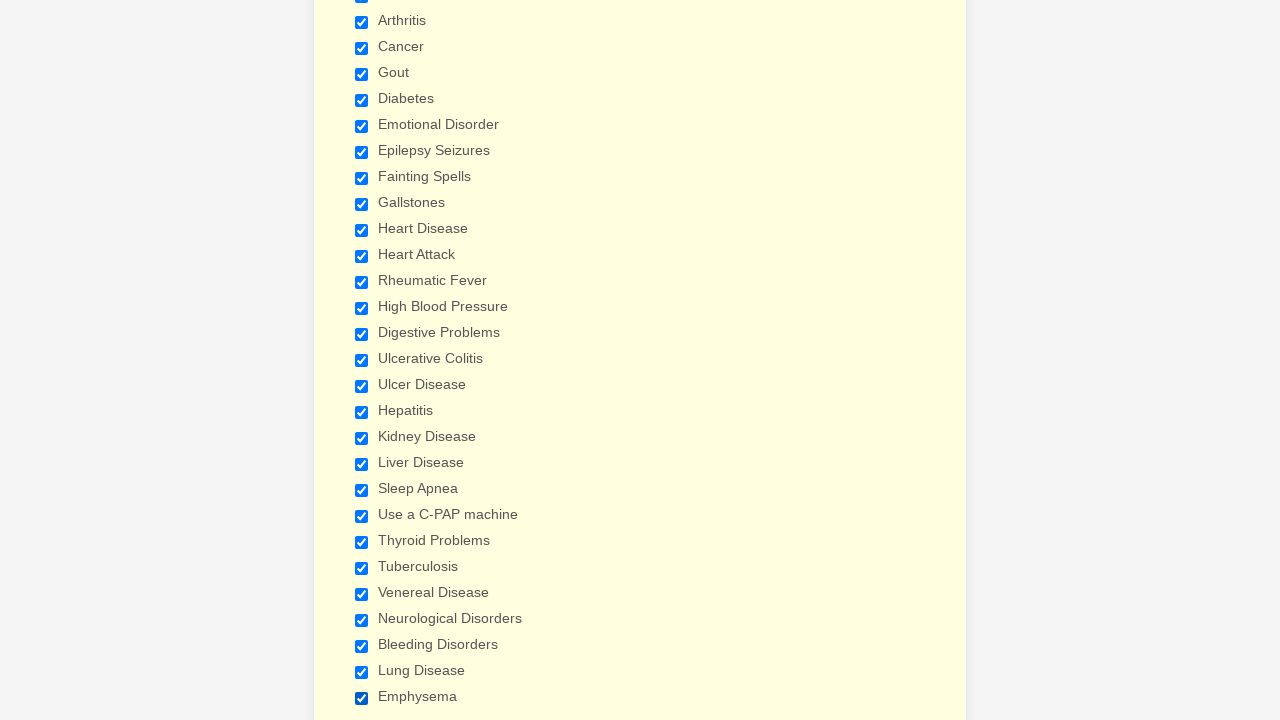

Verified checkbox is selected
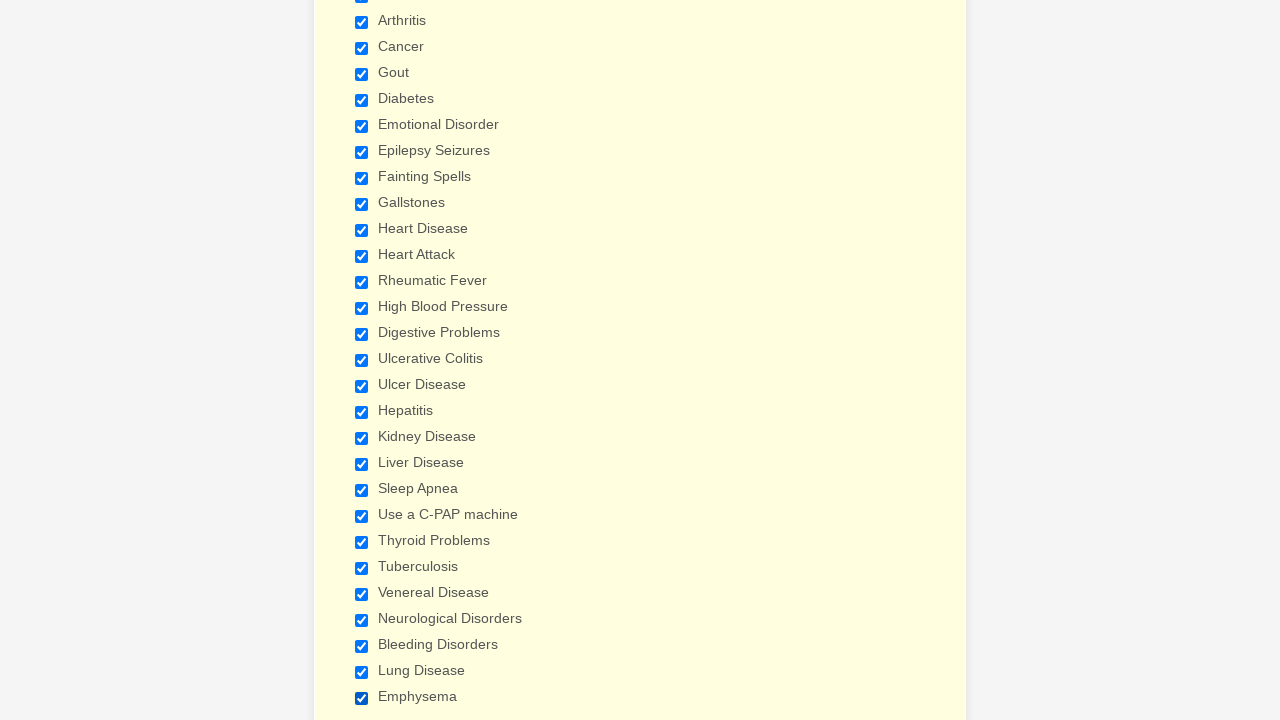

Verified checkbox is selected
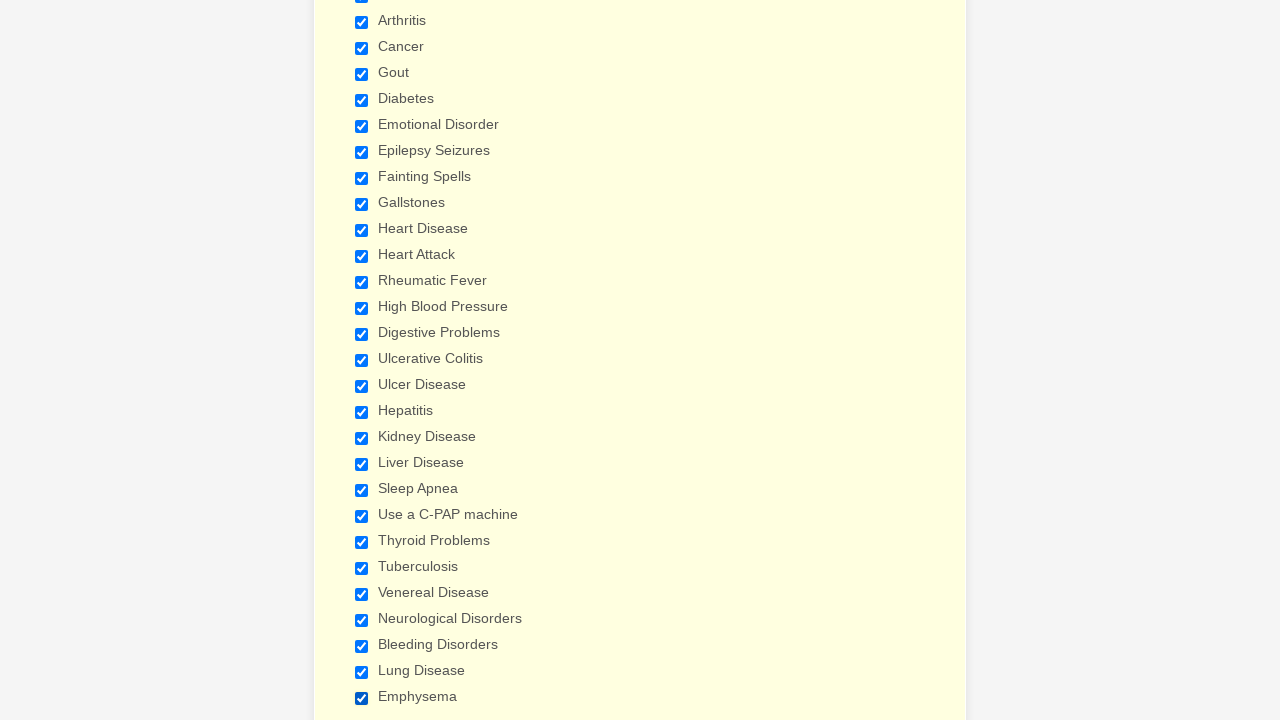

Verified checkbox is selected
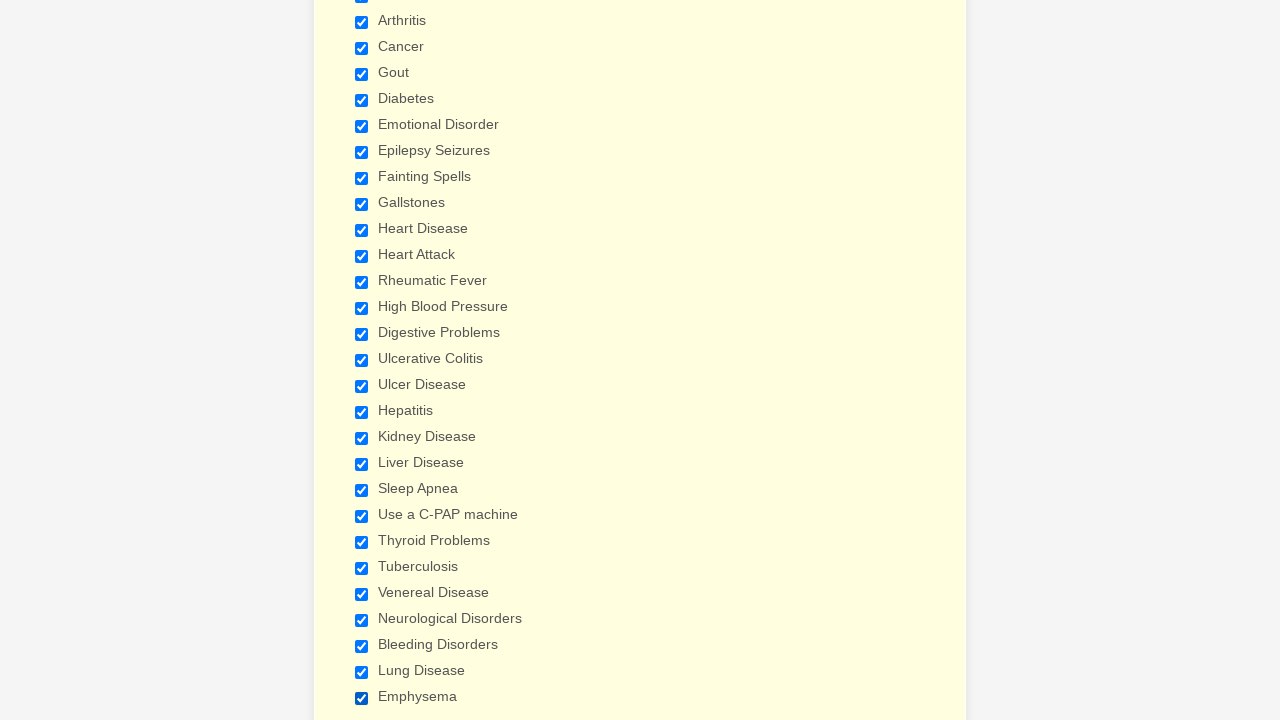

Verified checkbox is selected
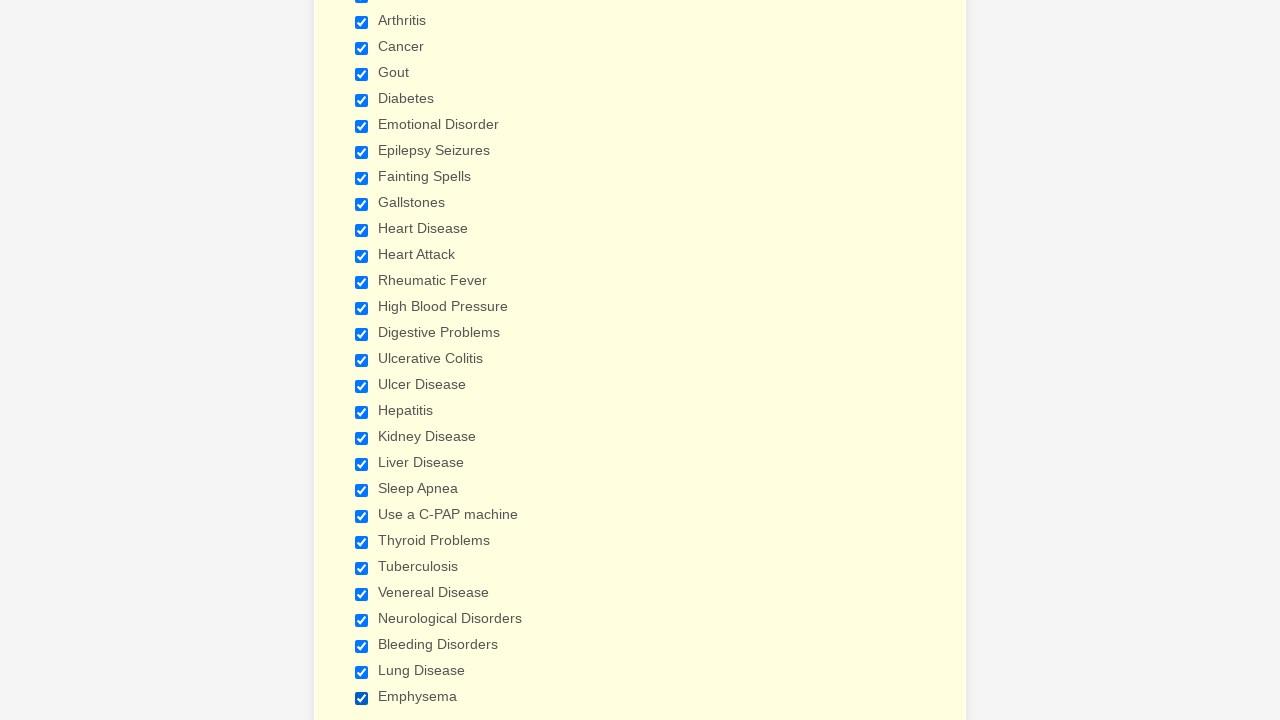

Verified checkbox is selected
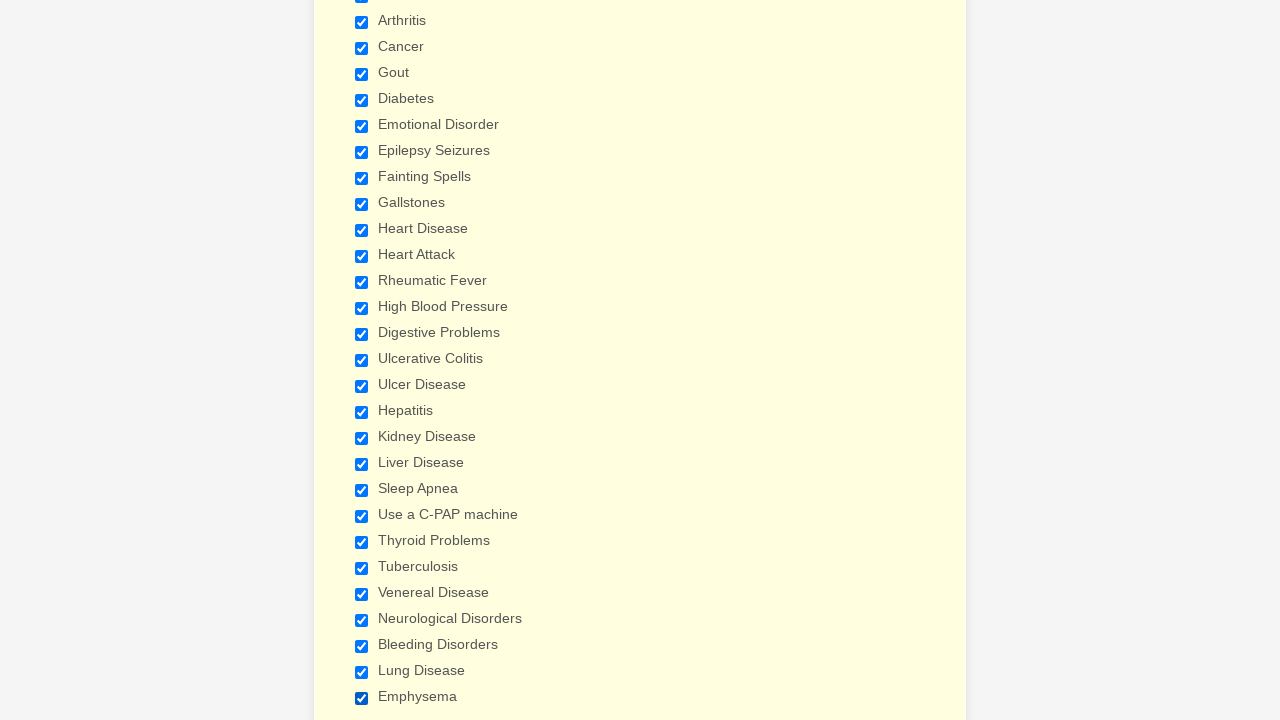

Verified checkbox is selected
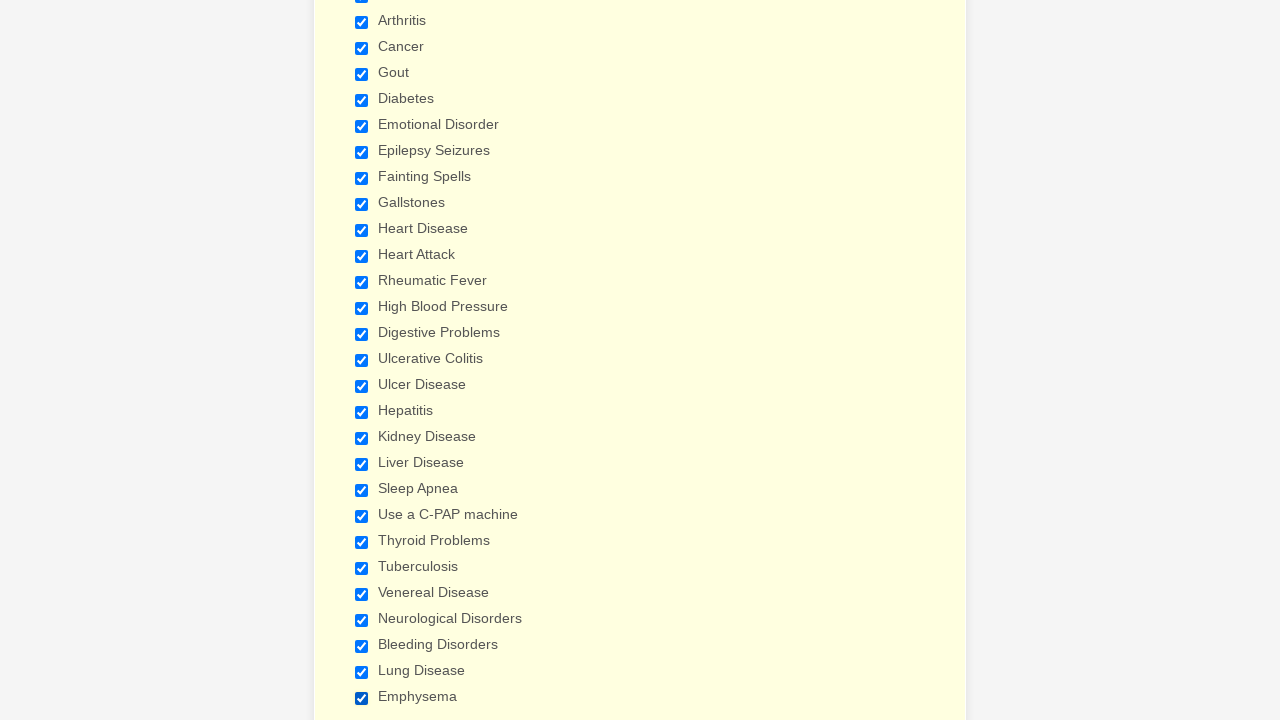

Verified checkbox is selected
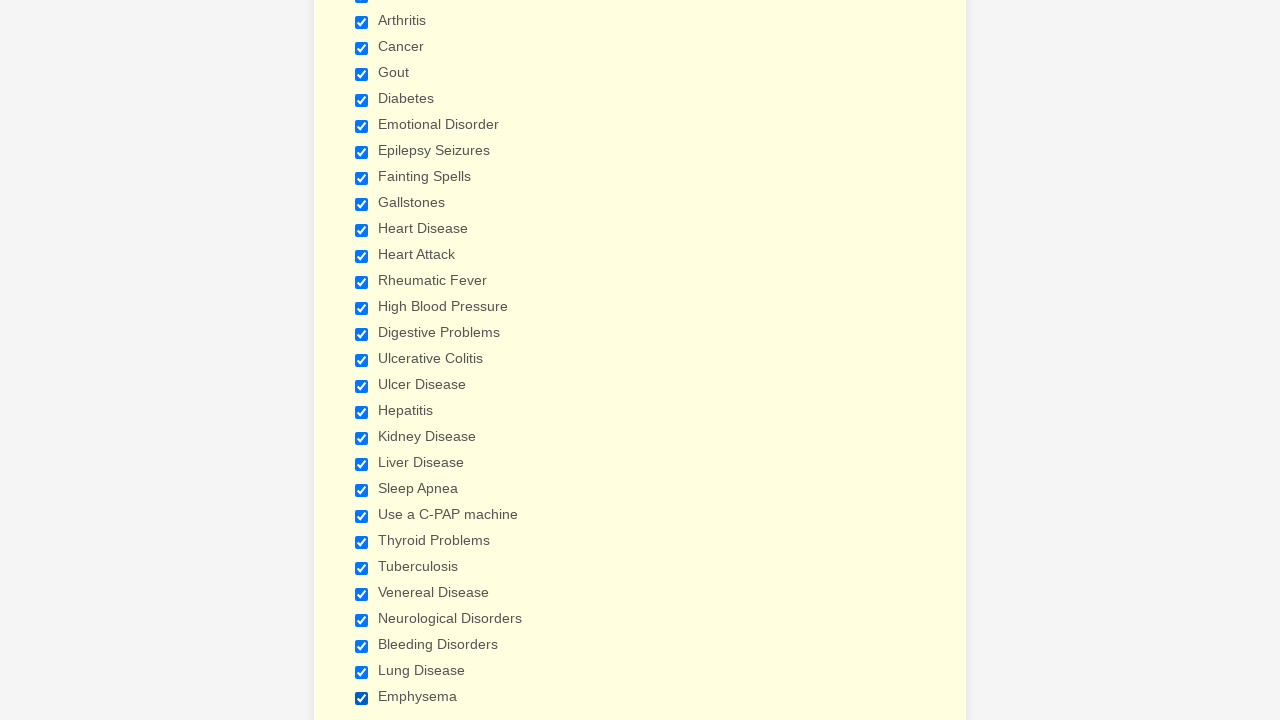

Verified checkbox is selected
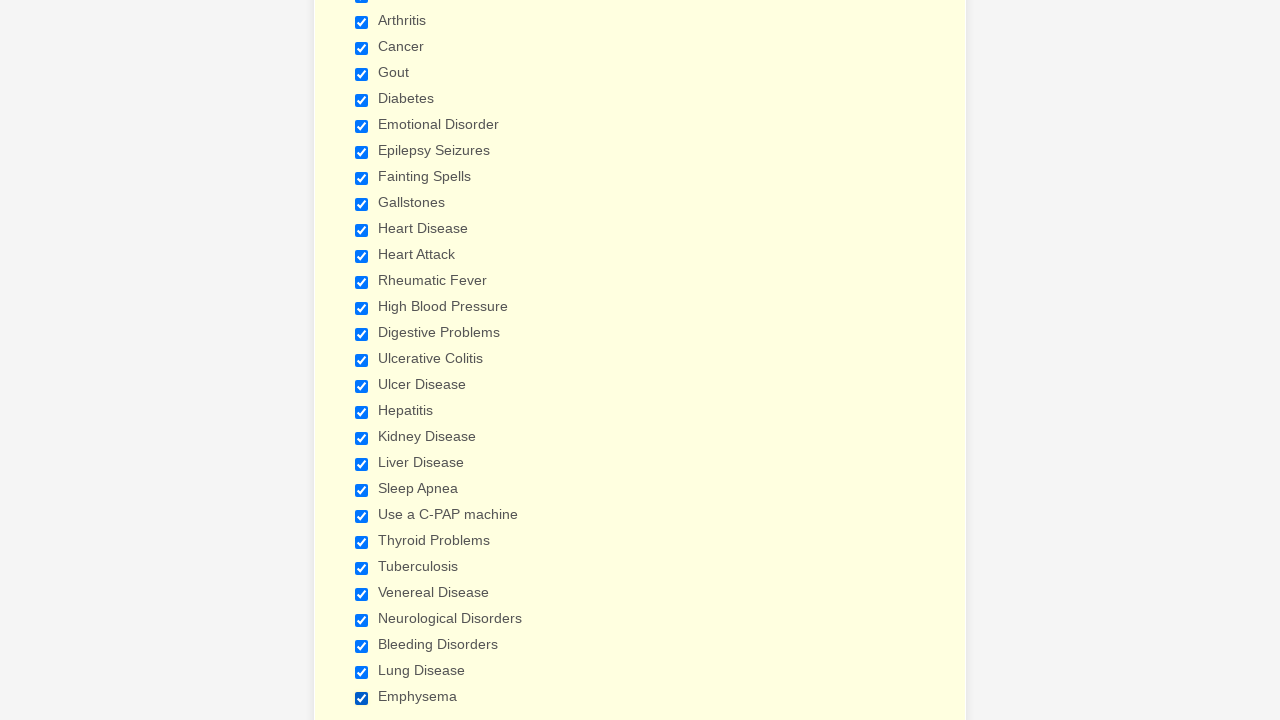

Verified checkbox is selected
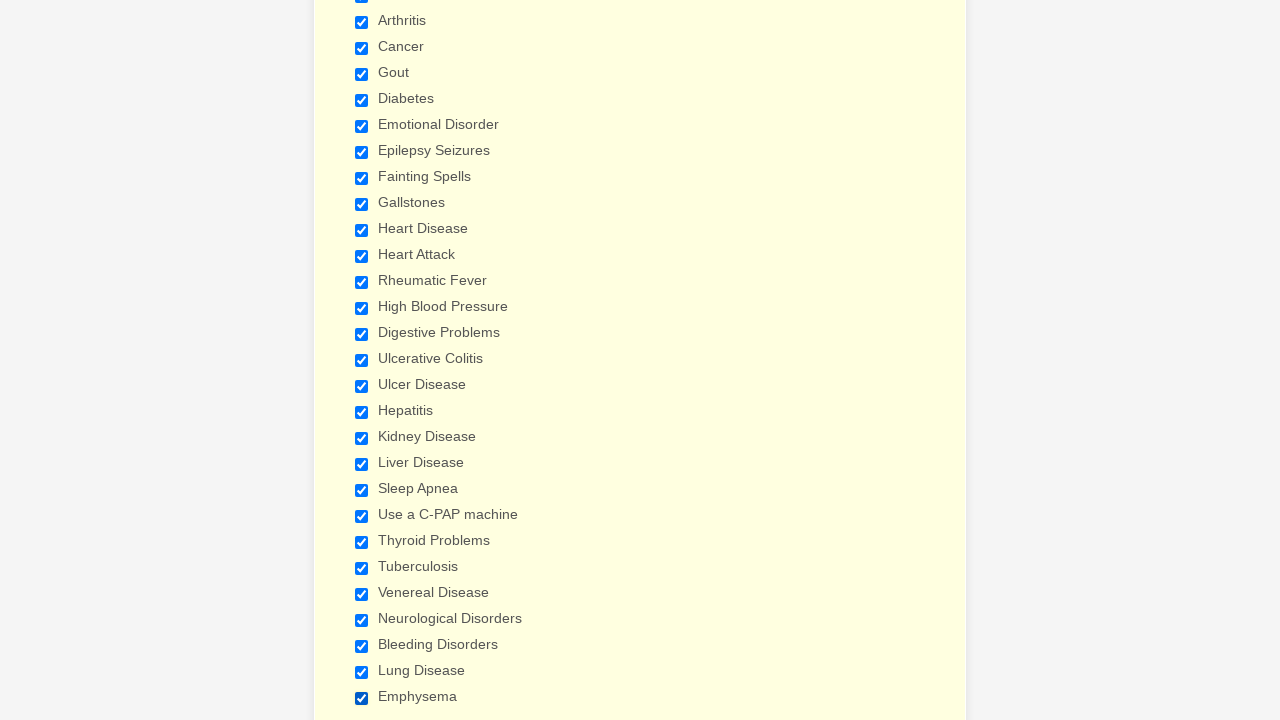

Verified checkbox is selected
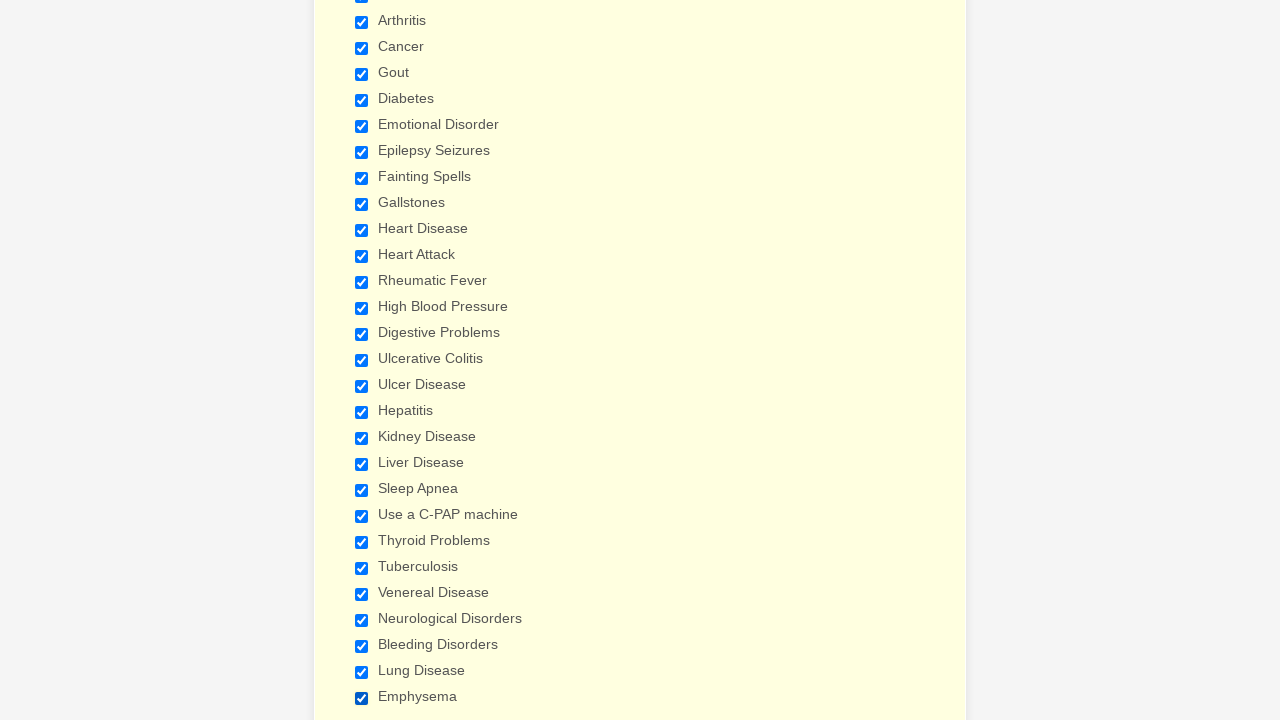

Verified checkbox is selected
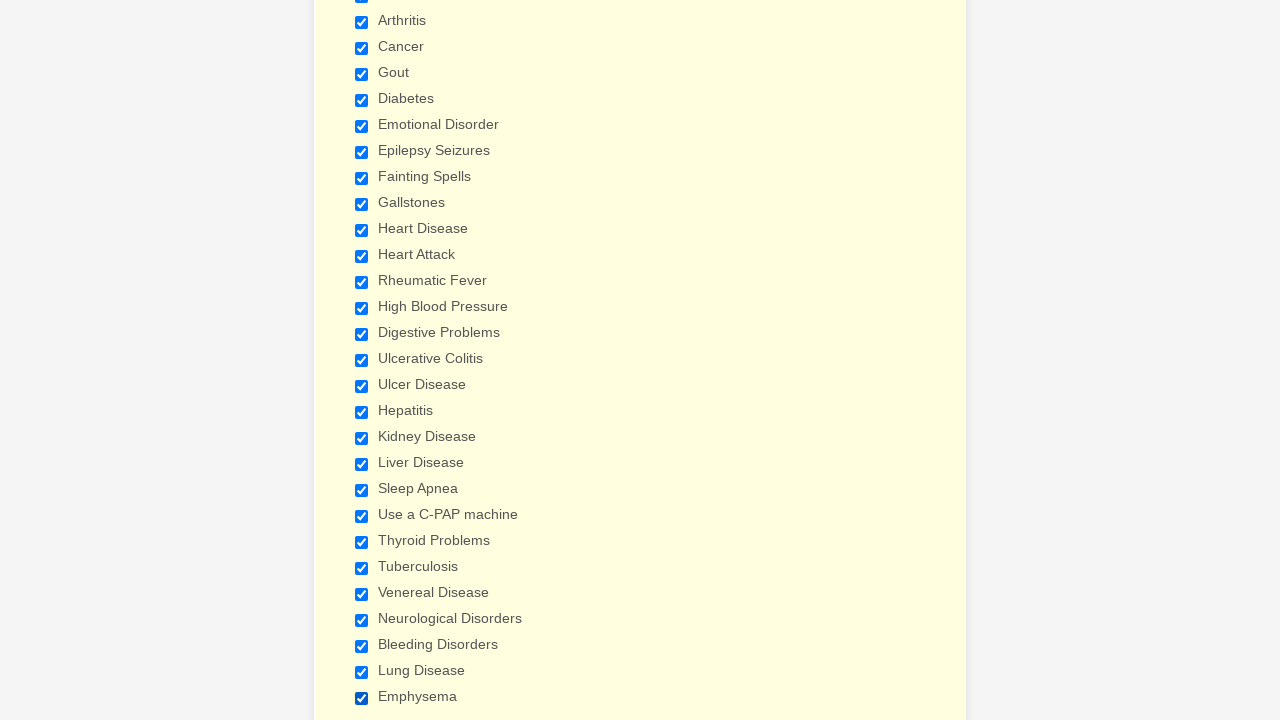

Verified checkbox is selected
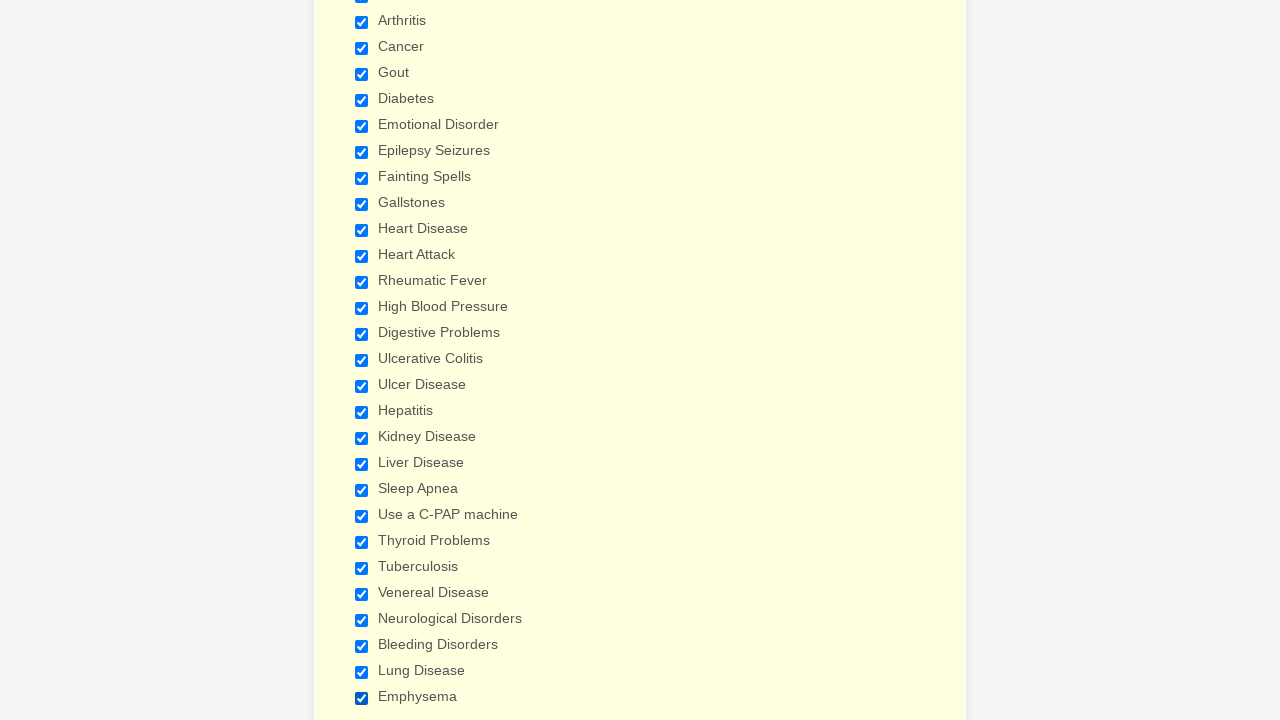

Verified checkbox is selected
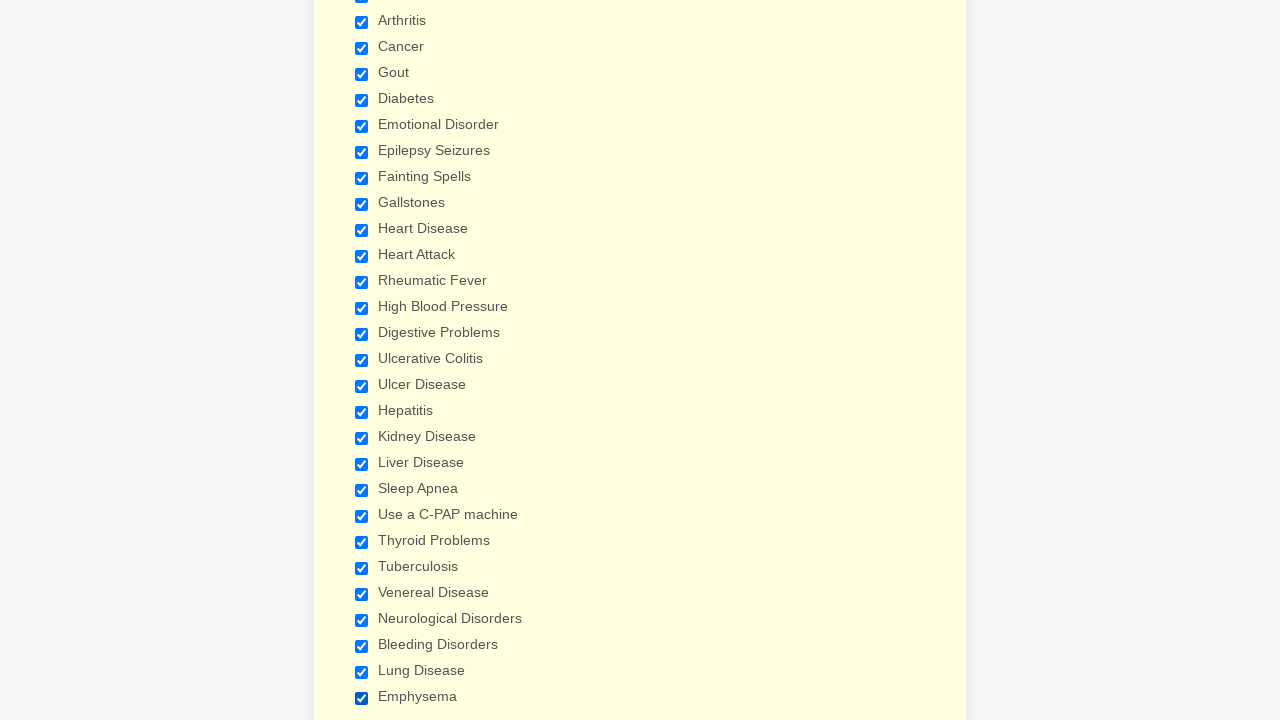

Verified checkbox is selected
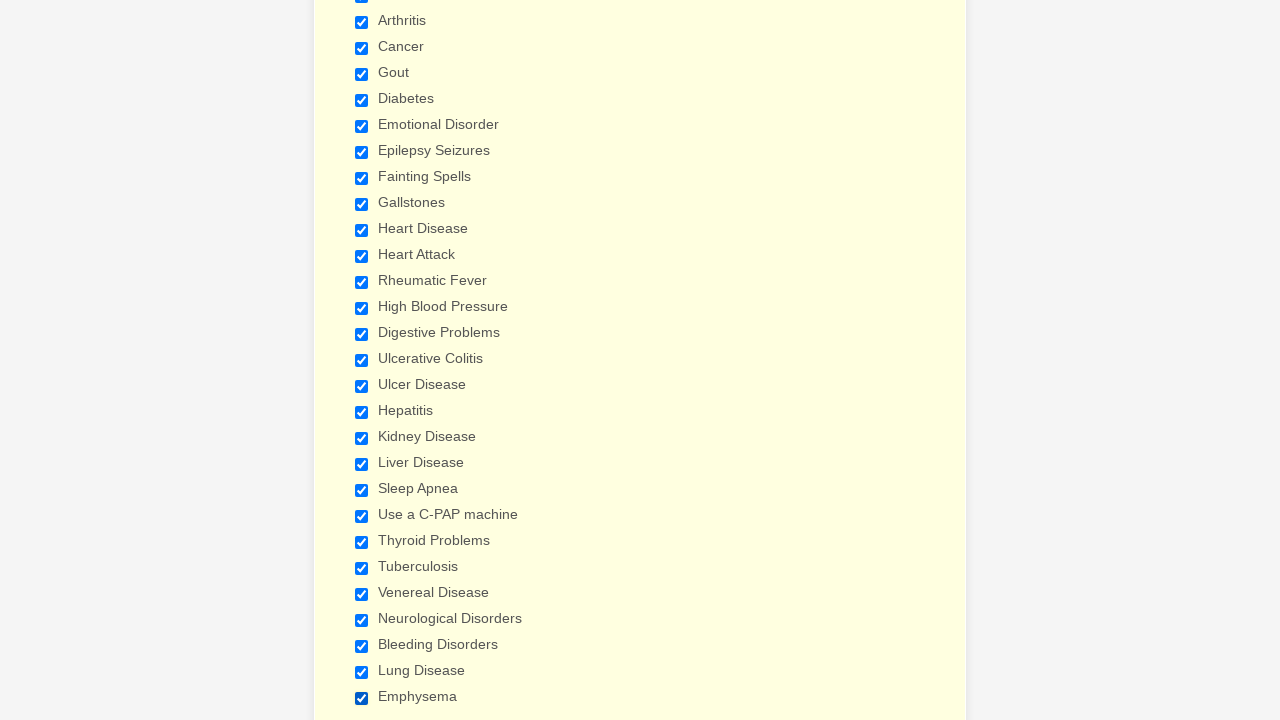

Verified checkbox is selected
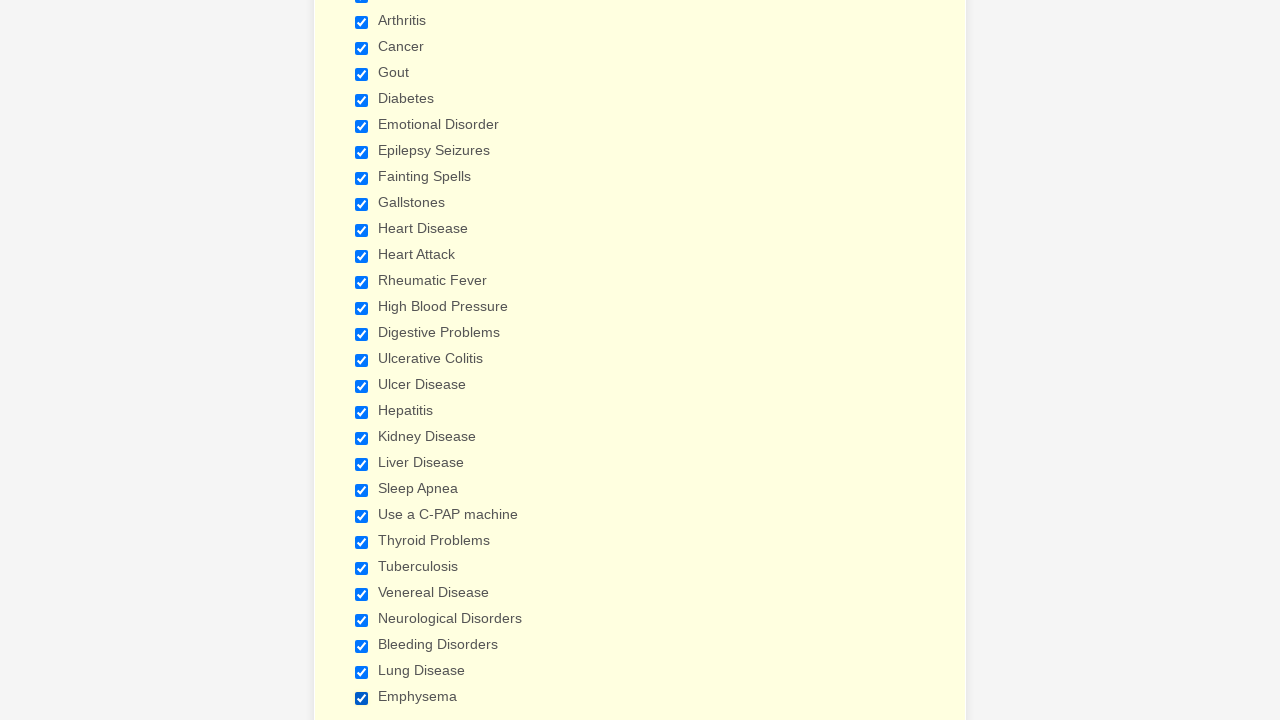

Verified checkbox is selected
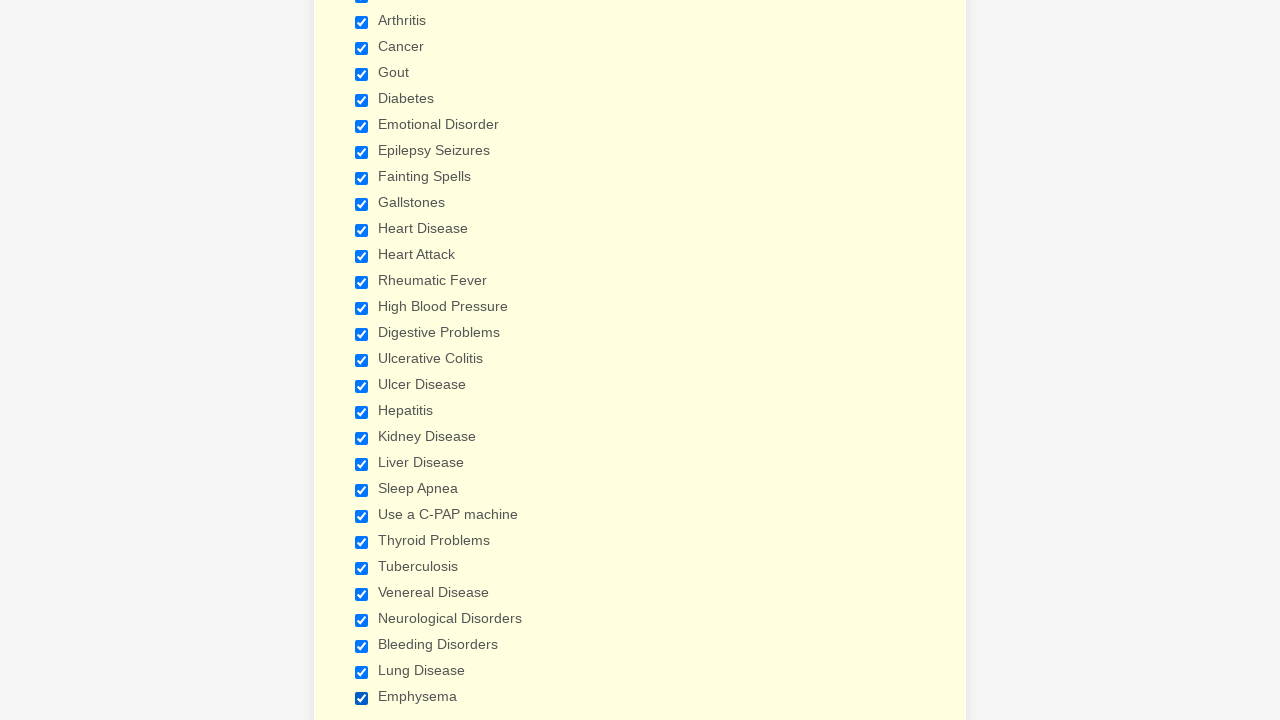

Verified checkbox is selected
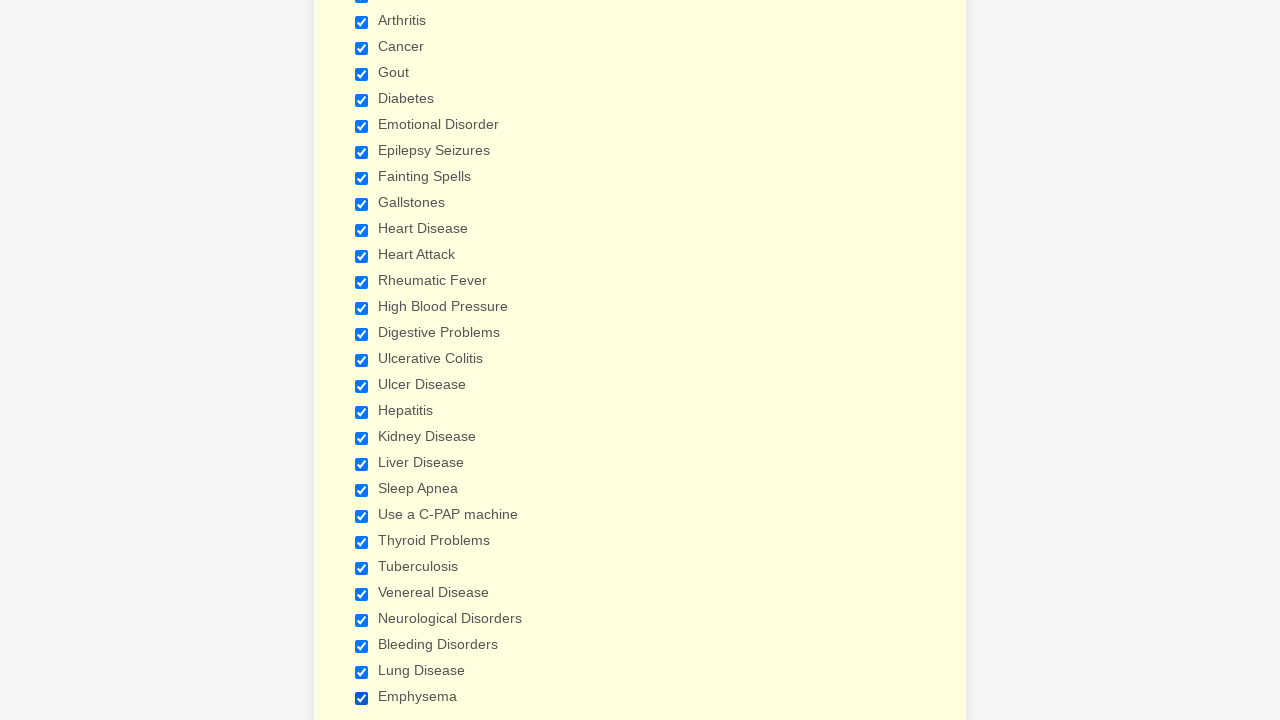

Clicked checked checkbox to deselect it at (362, 360) on div.form-single-column input[type='checkbox'] >> nth=0
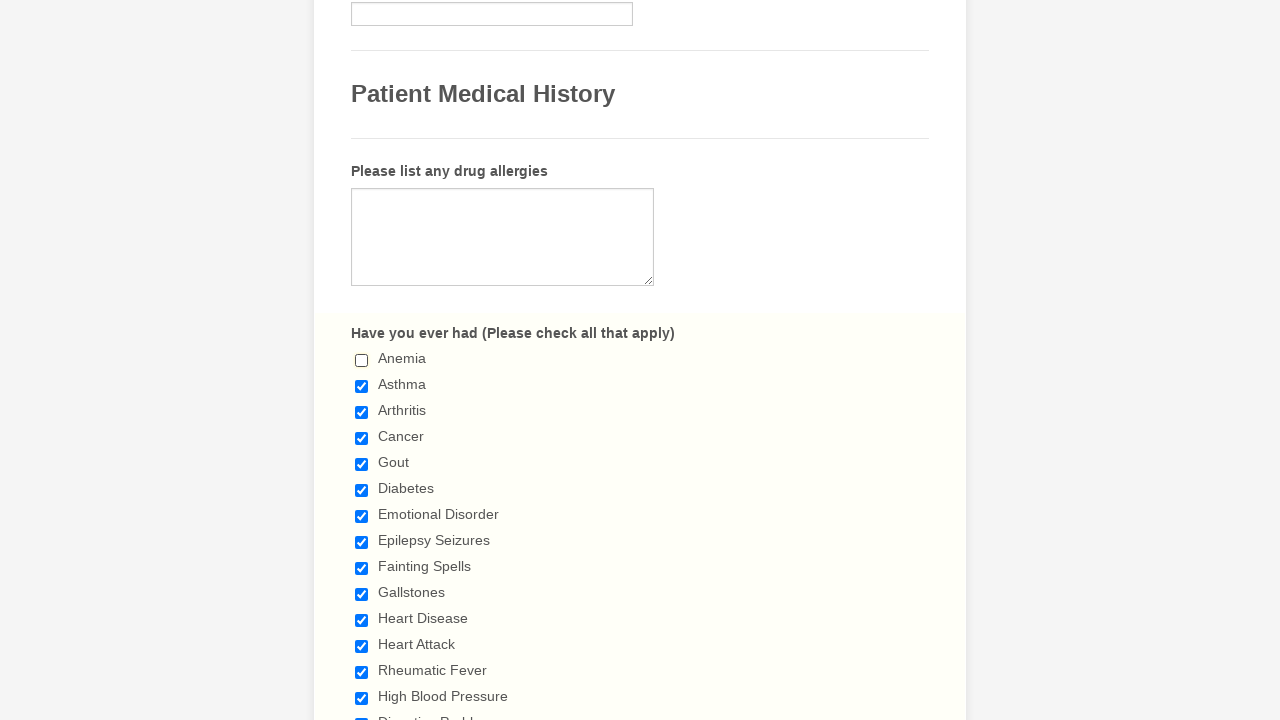

Clicked checked checkbox to deselect it at (362, 386) on div.form-single-column input[type='checkbox'] >> nth=1
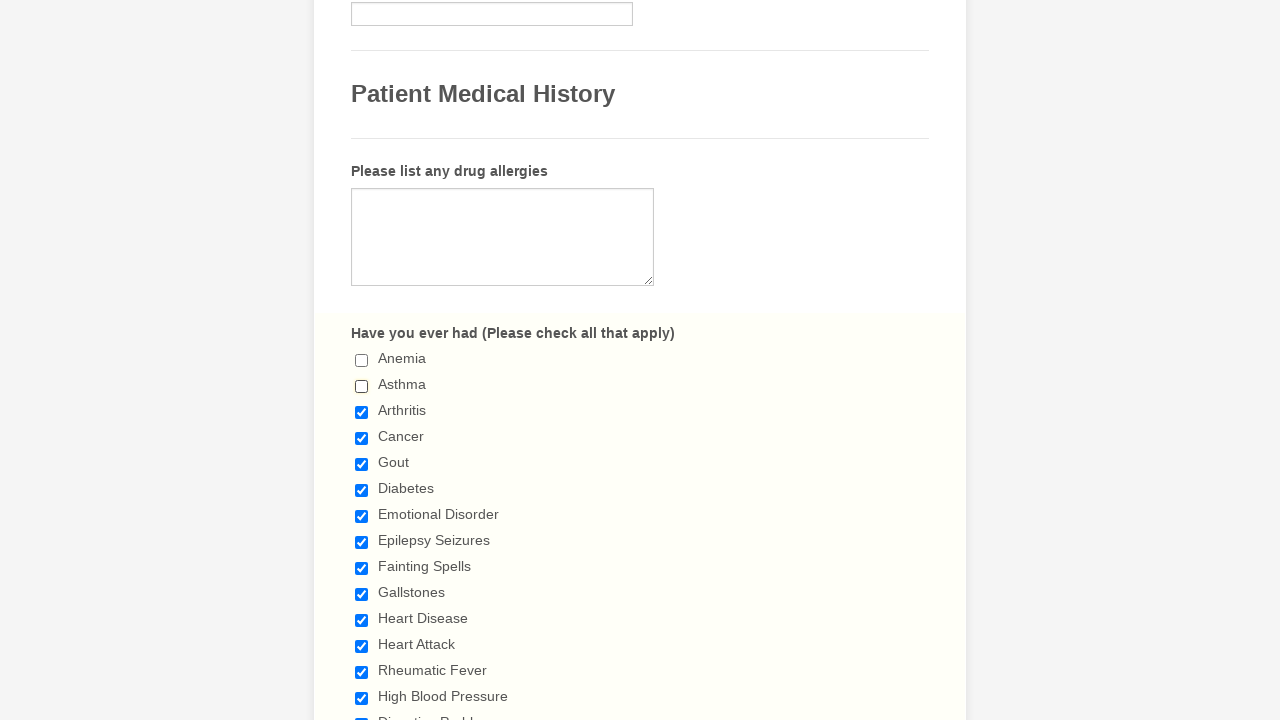

Clicked checked checkbox to deselect it at (362, 412) on div.form-single-column input[type='checkbox'] >> nth=2
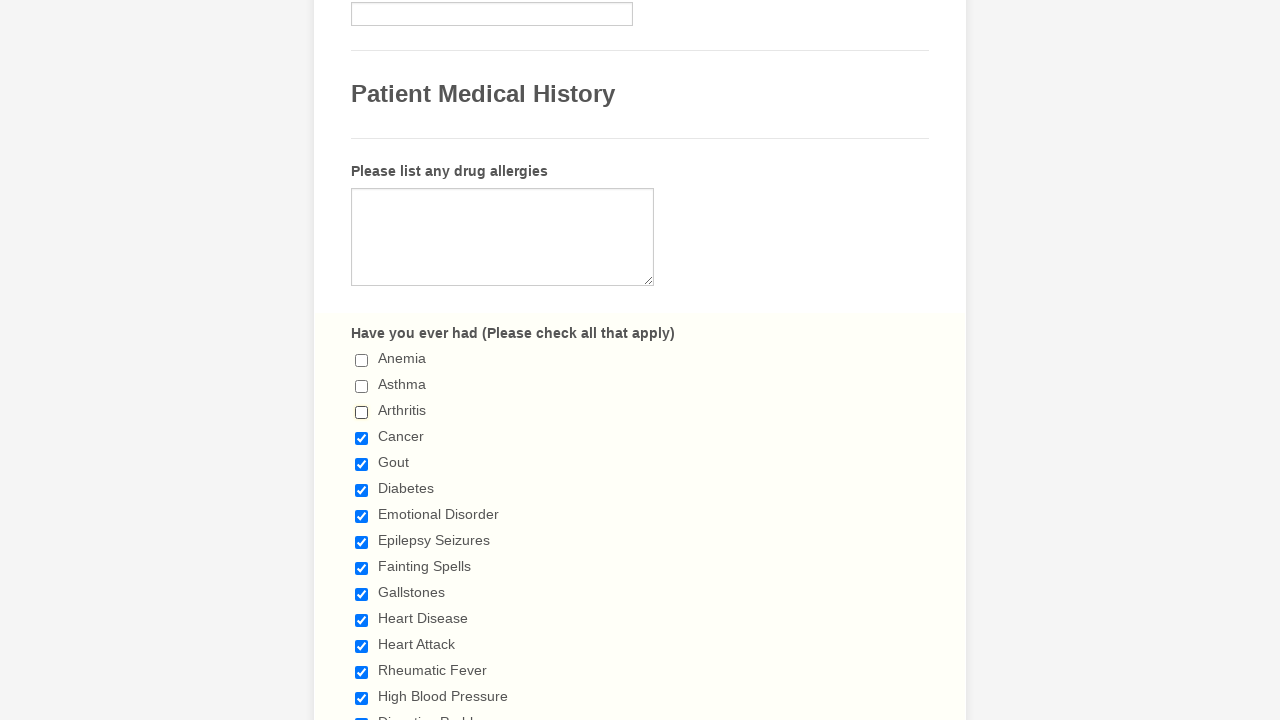

Clicked checked checkbox to deselect it at (362, 438) on div.form-single-column input[type='checkbox'] >> nth=3
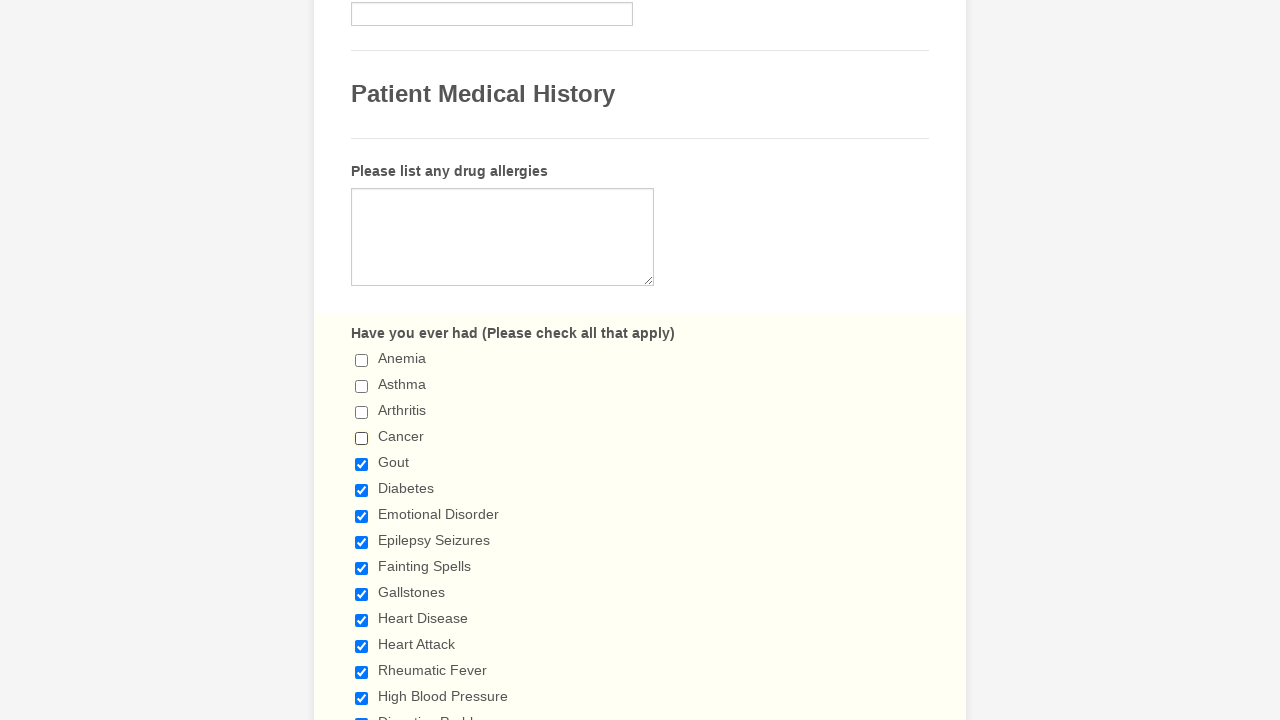

Clicked checked checkbox to deselect it at (362, 464) on div.form-single-column input[type='checkbox'] >> nth=4
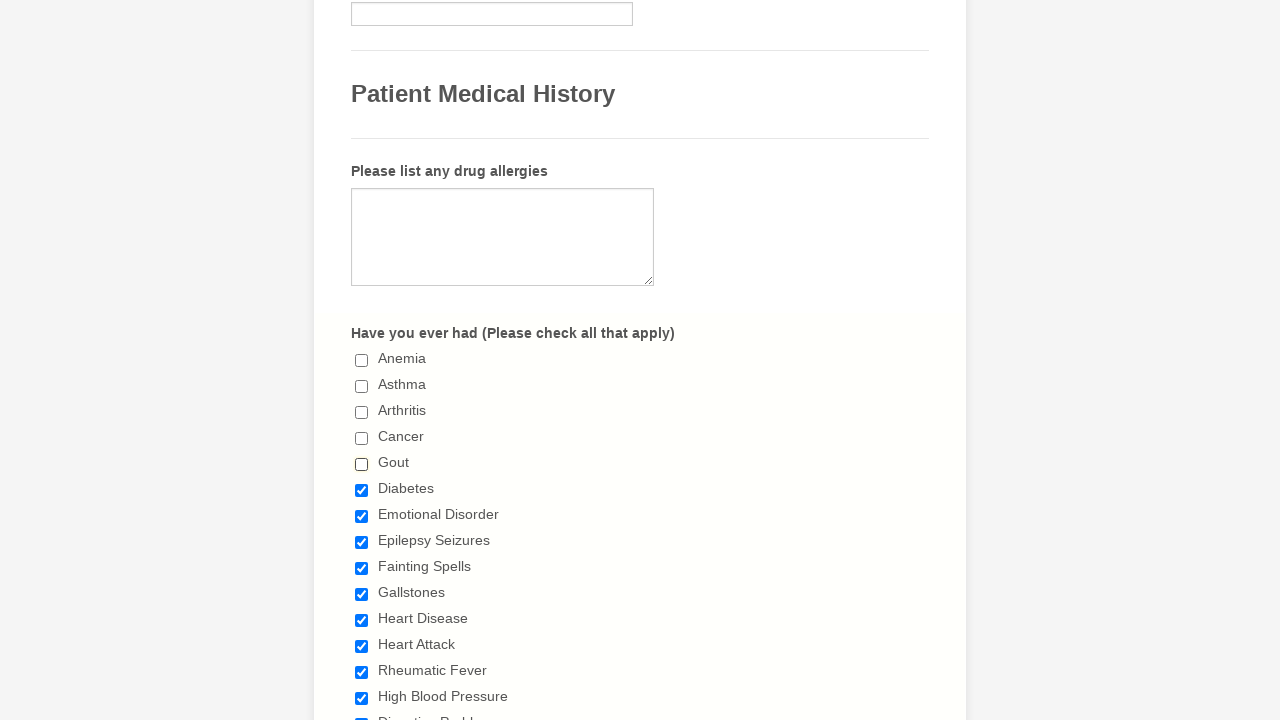

Clicked checked checkbox to deselect it at (362, 490) on div.form-single-column input[type='checkbox'] >> nth=5
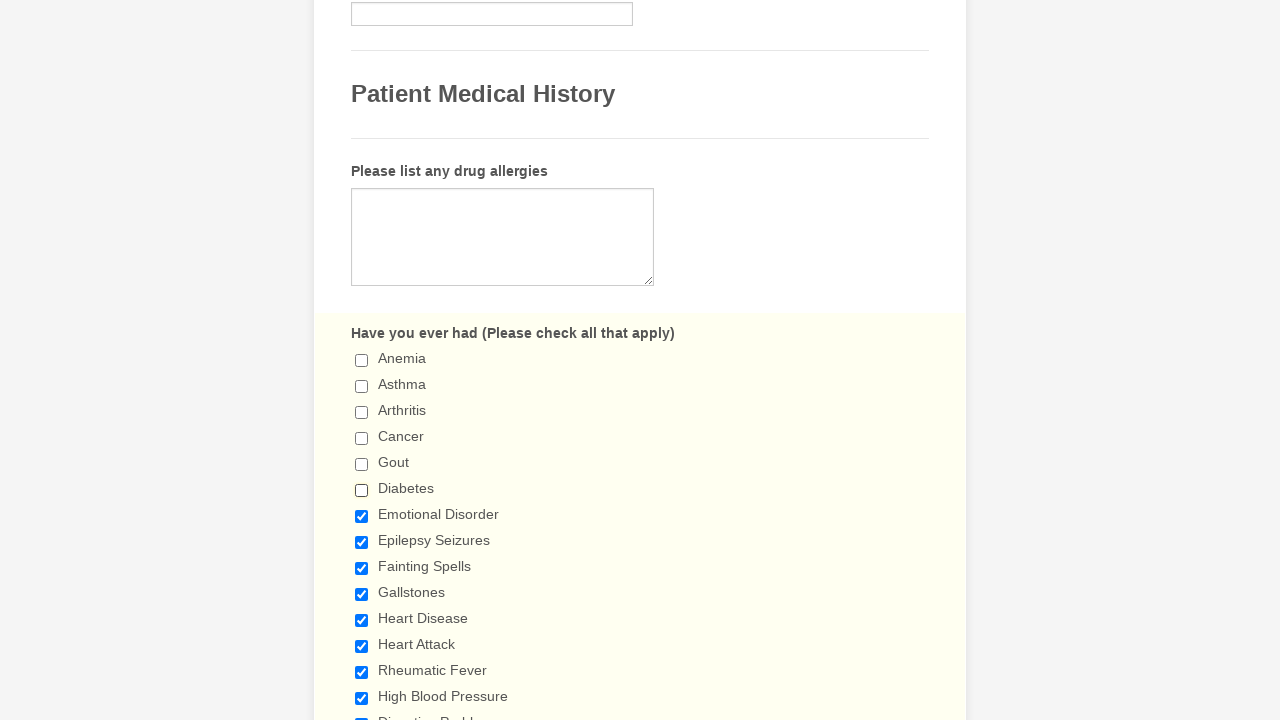

Clicked checked checkbox to deselect it at (362, 516) on div.form-single-column input[type='checkbox'] >> nth=6
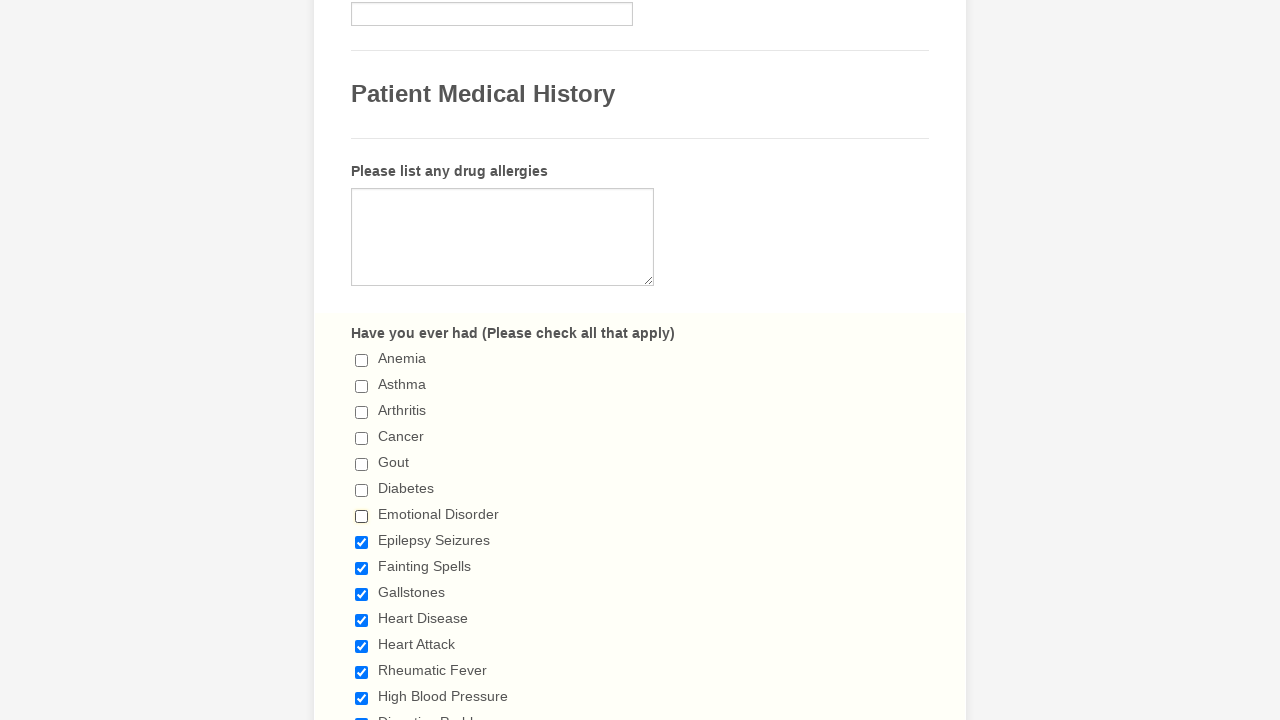

Clicked checked checkbox to deselect it at (362, 542) on div.form-single-column input[type='checkbox'] >> nth=7
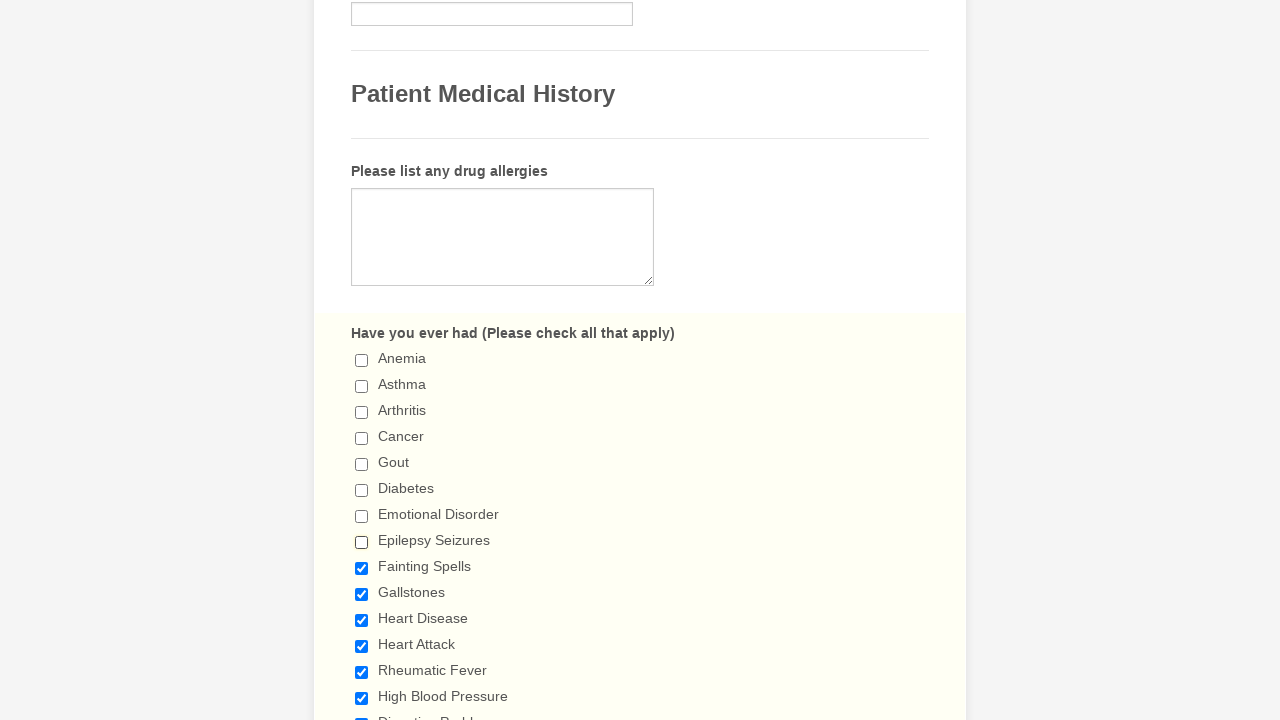

Clicked checked checkbox to deselect it at (362, 568) on div.form-single-column input[type='checkbox'] >> nth=8
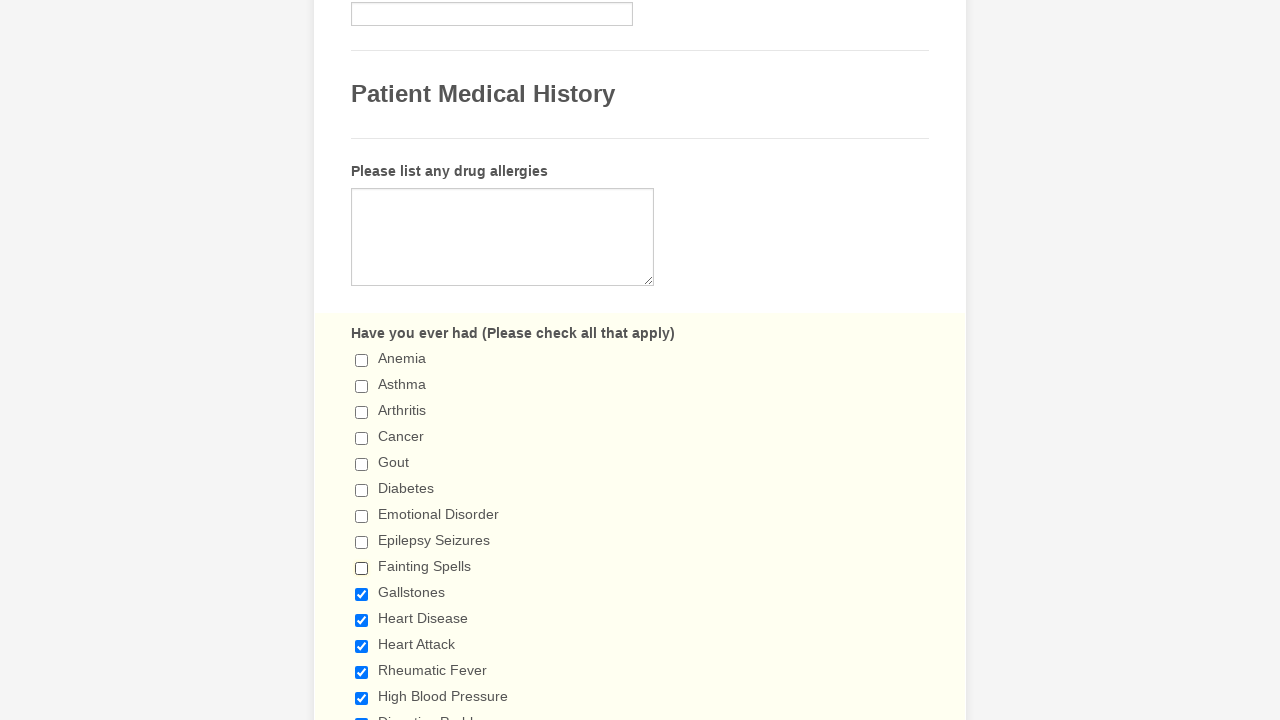

Clicked checked checkbox to deselect it at (362, 594) on div.form-single-column input[type='checkbox'] >> nth=9
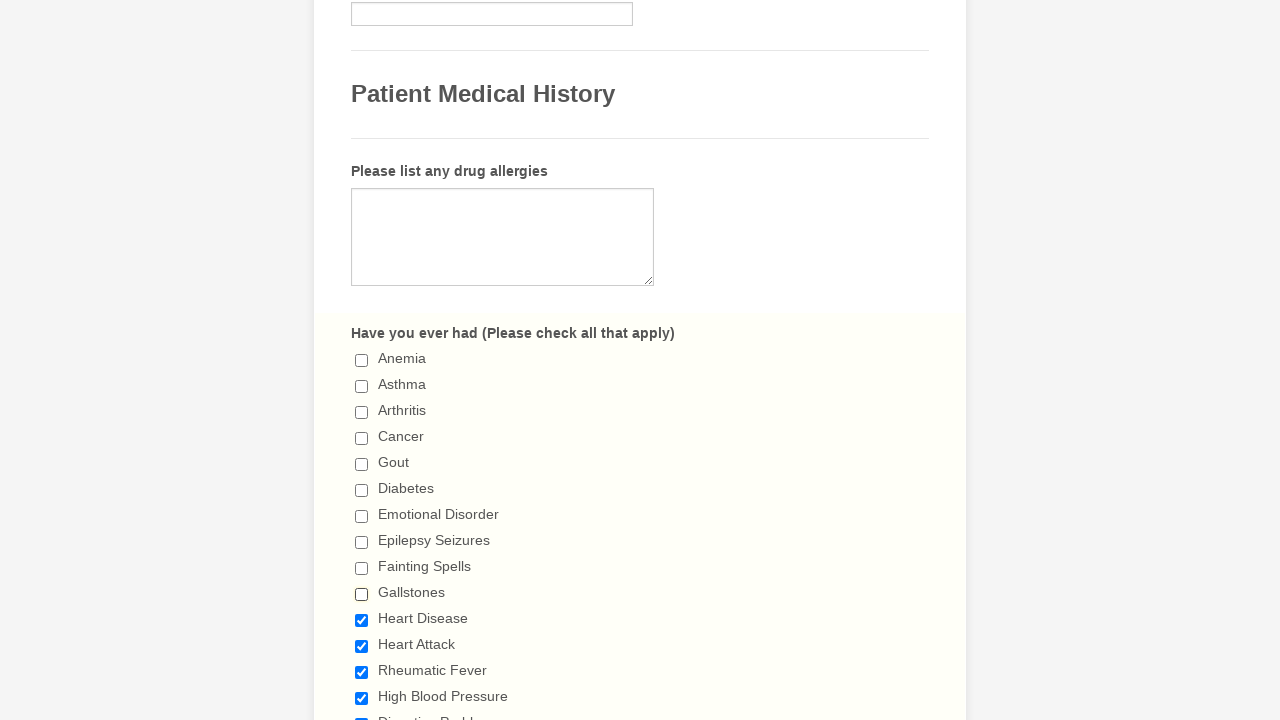

Clicked checked checkbox to deselect it at (362, 620) on div.form-single-column input[type='checkbox'] >> nth=10
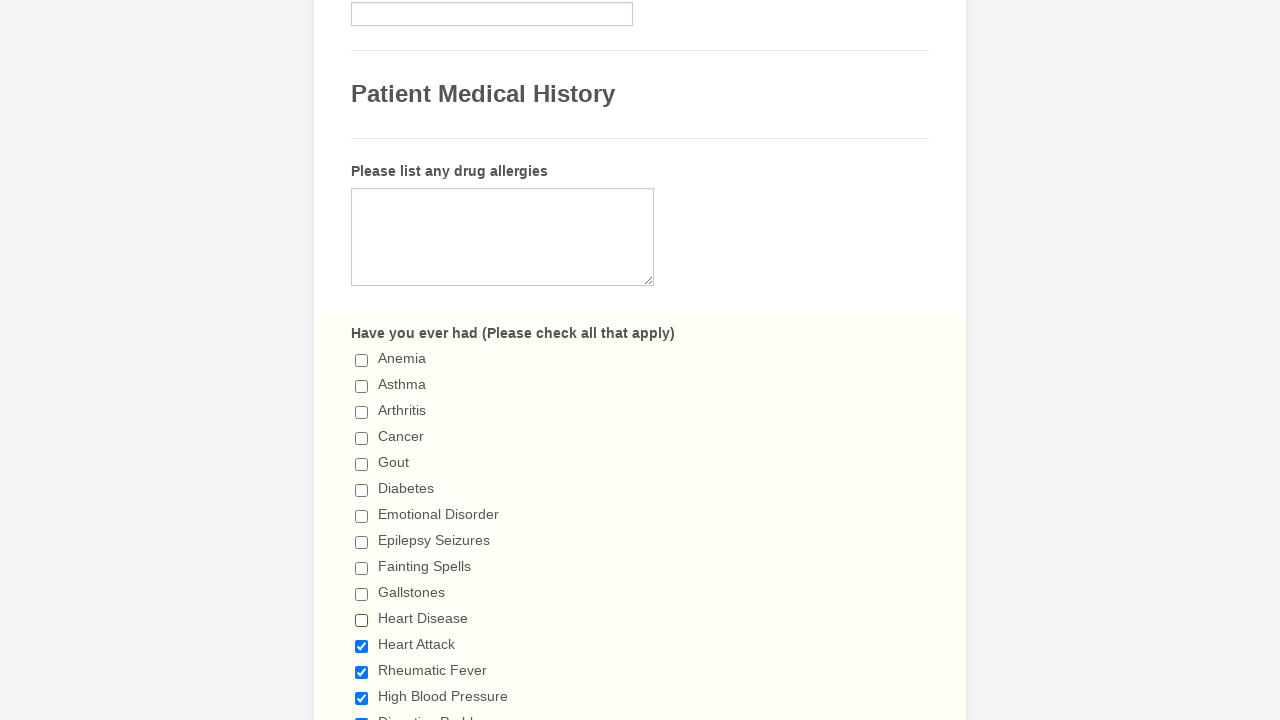

Clicked checked checkbox to deselect it at (362, 646) on div.form-single-column input[type='checkbox'] >> nth=11
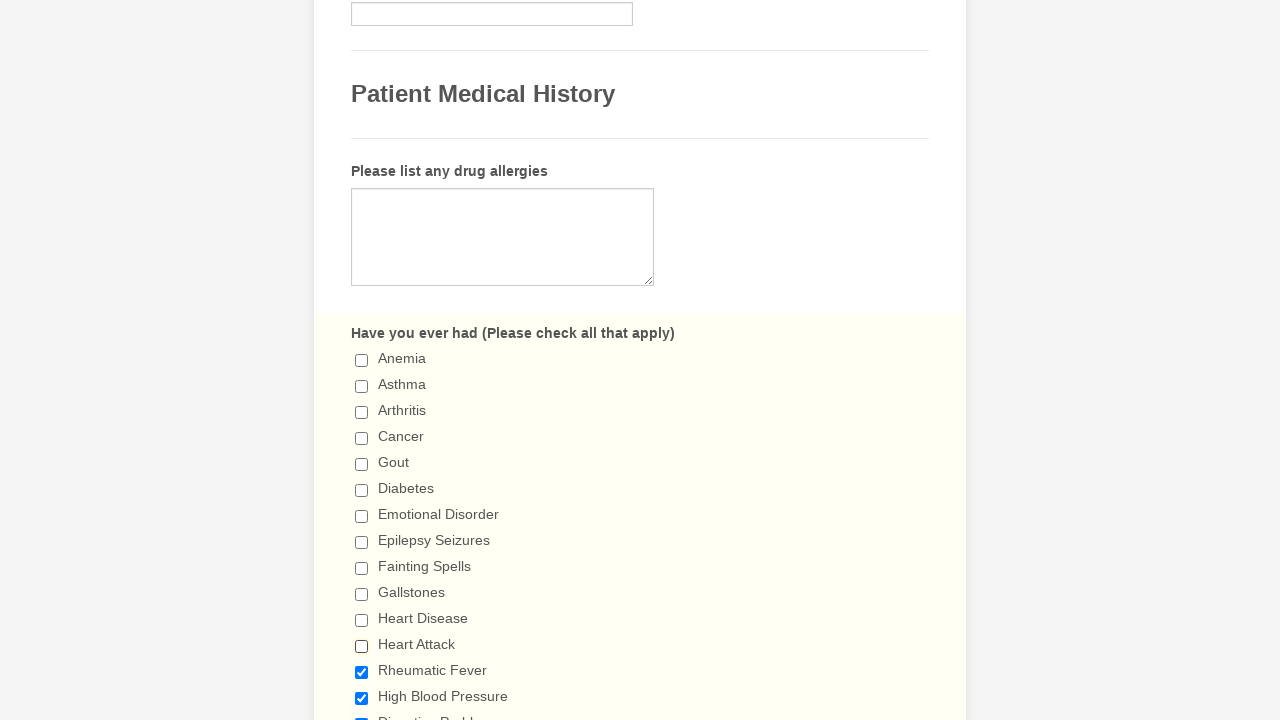

Clicked checked checkbox to deselect it at (362, 672) on div.form-single-column input[type='checkbox'] >> nth=12
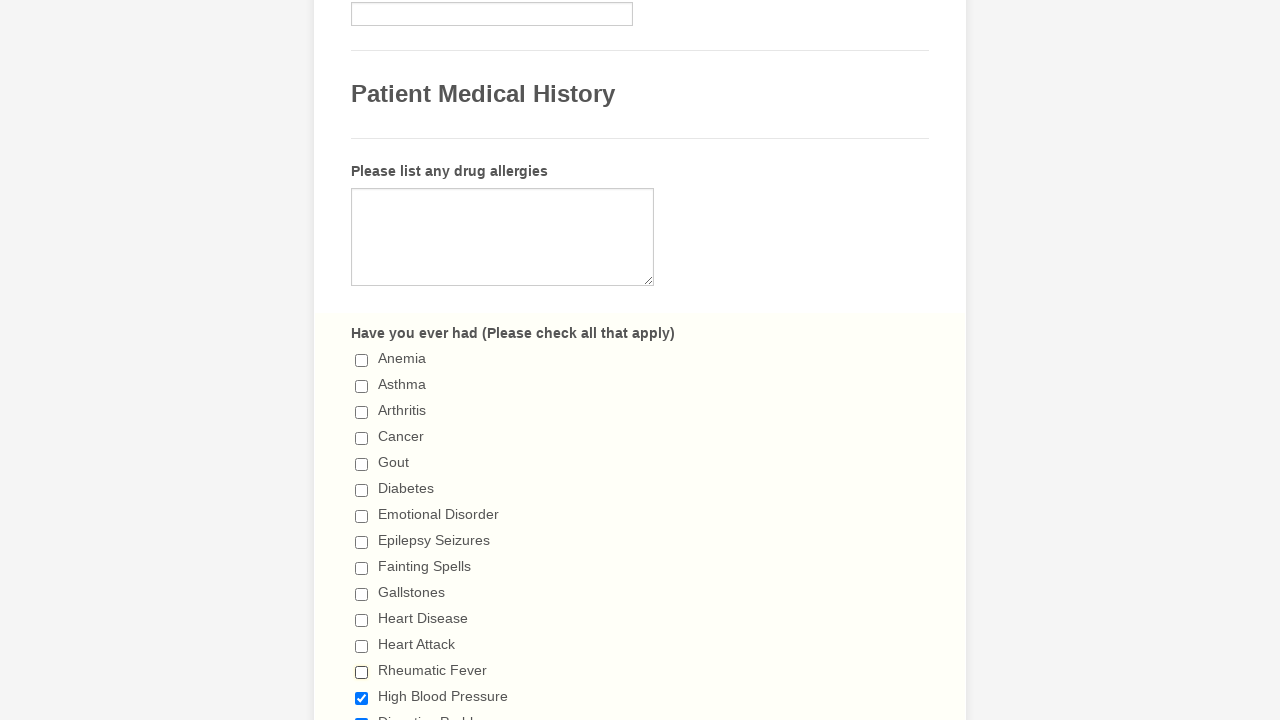

Clicked checked checkbox to deselect it at (362, 698) on div.form-single-column input[type='checkbox'] >> nth=13
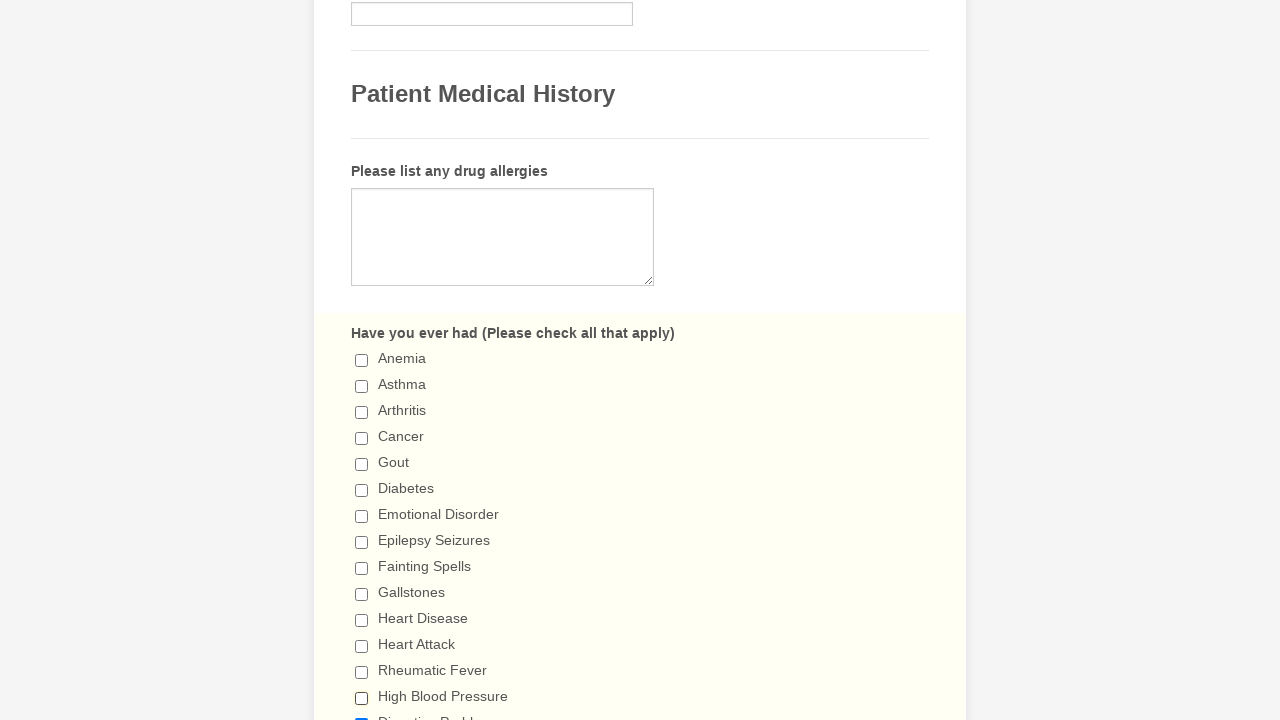

Clicked checked checkbox to deselect it at (362, 714) on div.form-single-column input[type='checkbox'] >> nth=14
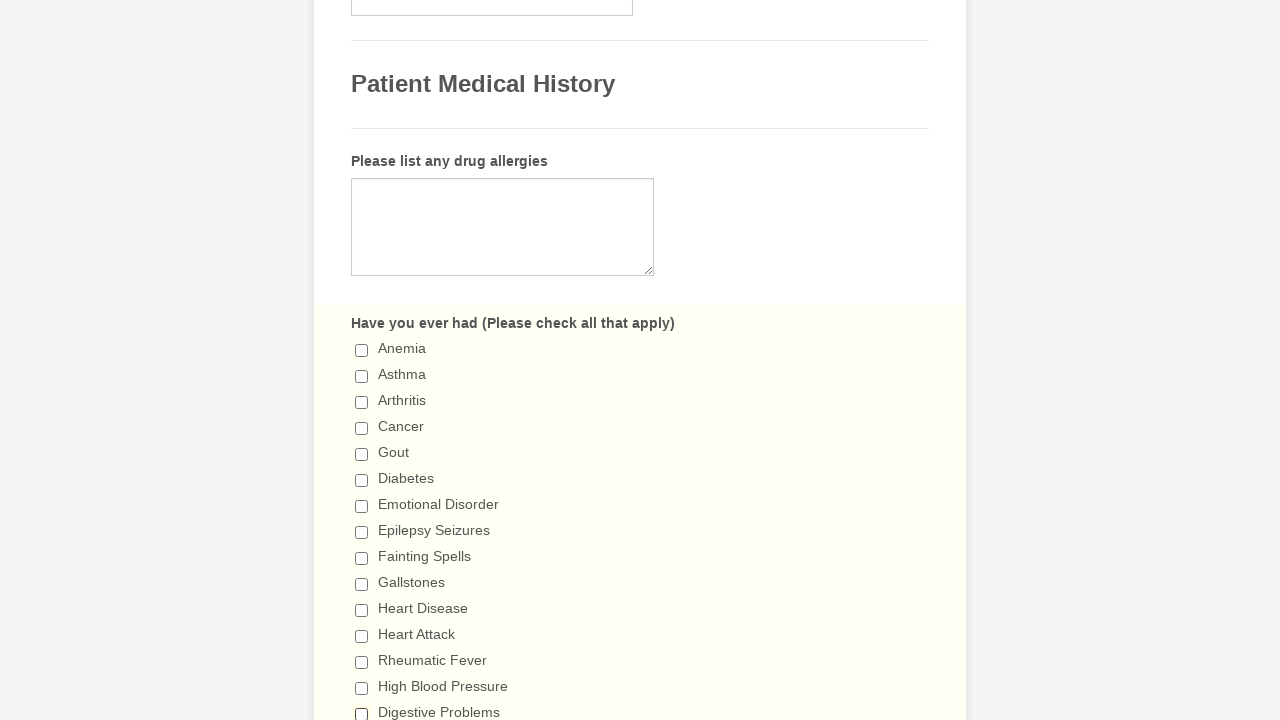

Clicked checked checkbox to deselect it at (362, 360) on div.form-single-column input[type='checkbox'] >> nth=15
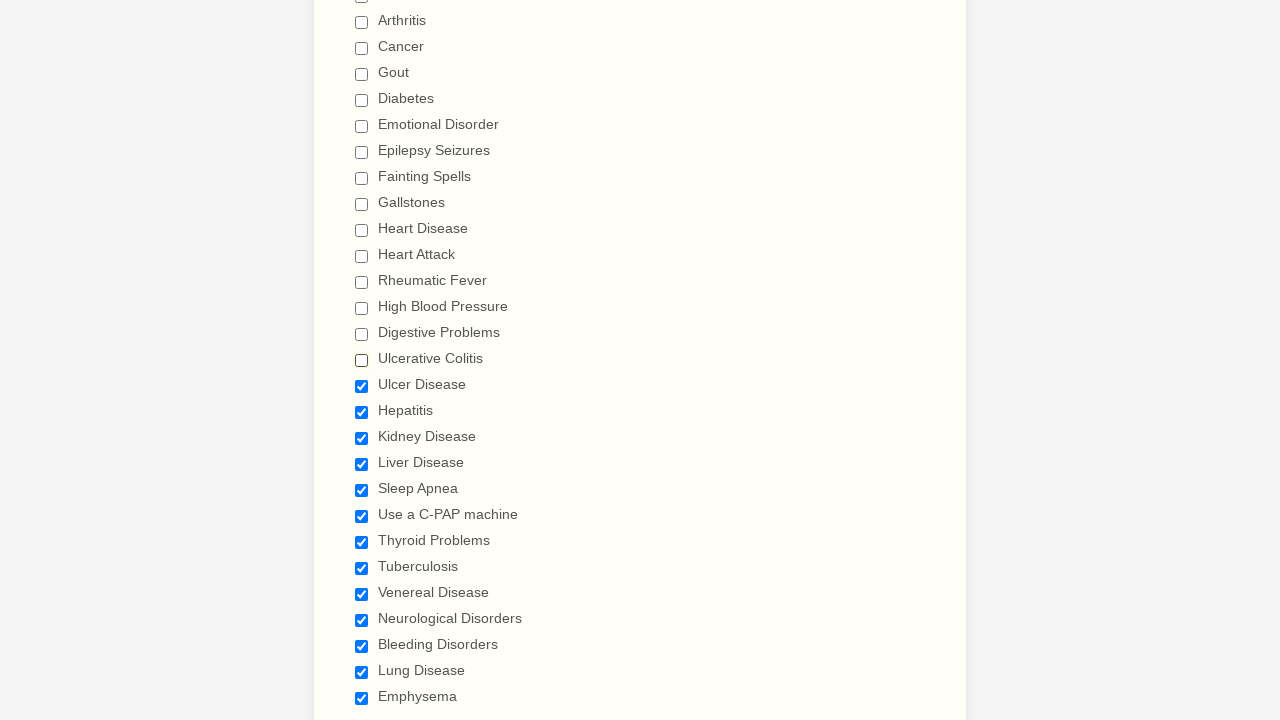

Clicked checked checkbox to deselect it at (362, 386) on div.form-single-column input[type='checkbox'] >> nth=16
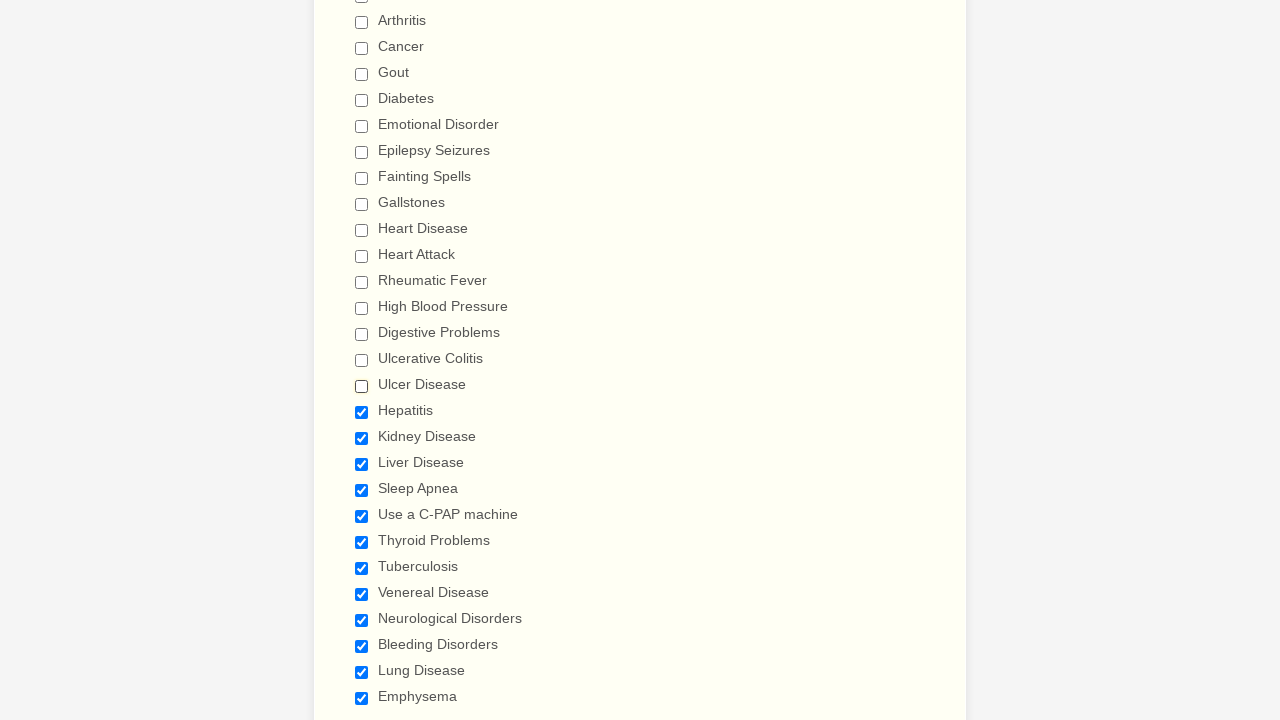

Clicked checked checkbox to deselect it at (362, 412) on div.form-single-column input[type='checkbox'] >> nth=17
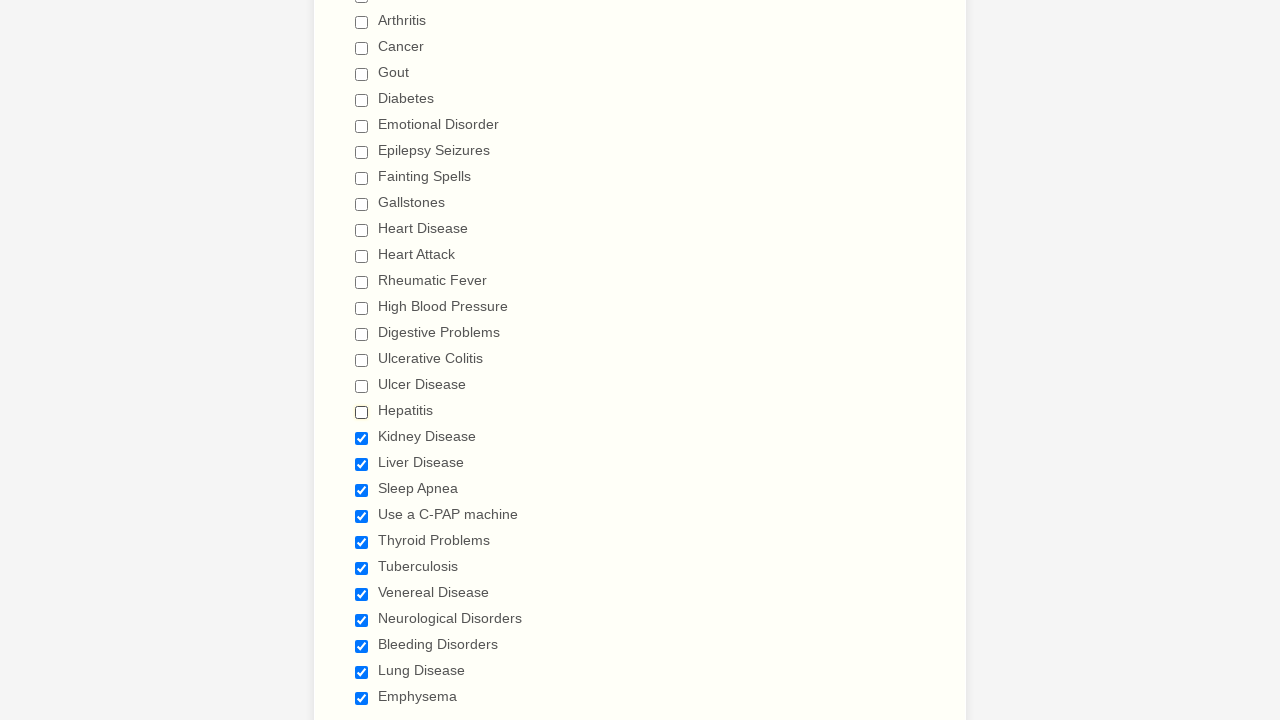

Clicked checked checkbox to deselect it at (362, 438) on div.form-single-column input[type='checkbox'] >> nth=18
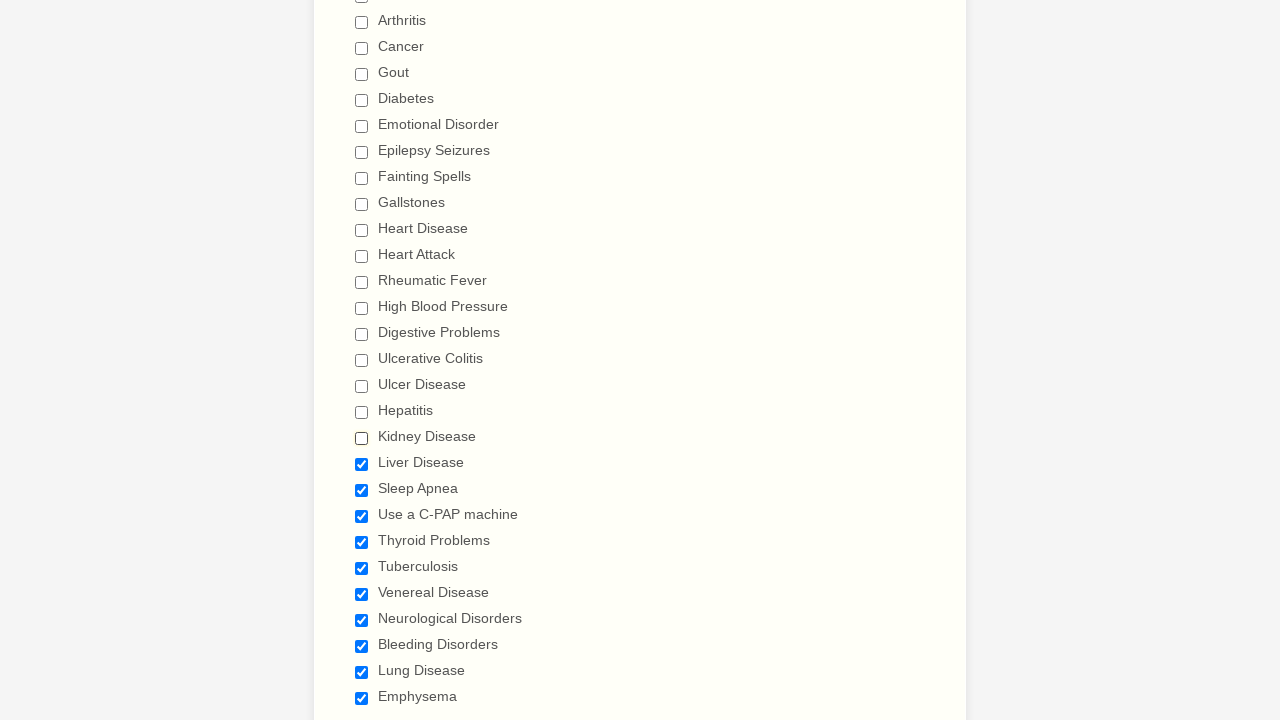

Clicked checked checkbox to deselect it at (362, 464) on div.form-single-column input[type='checkbox'] >> nth=19
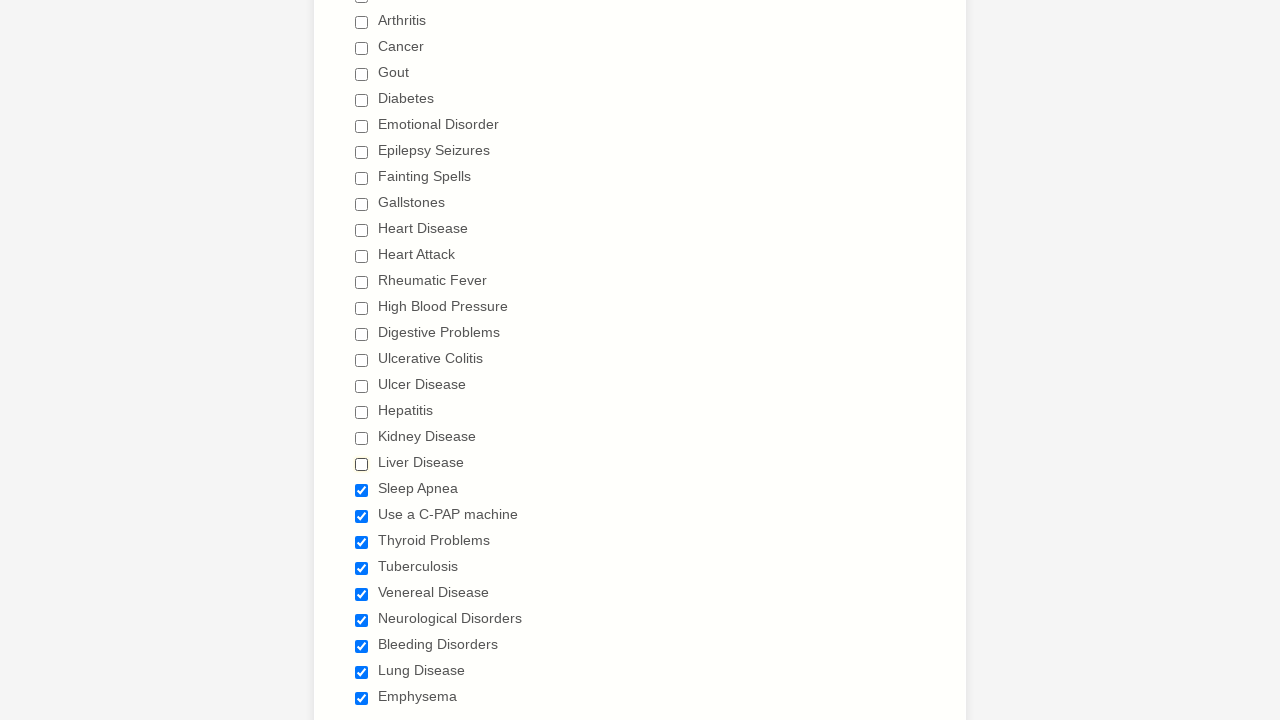

Clicked checked checkbox to deselect it at (362, 490) on div.form-single-column input[type='checkbox'] >> nth=20
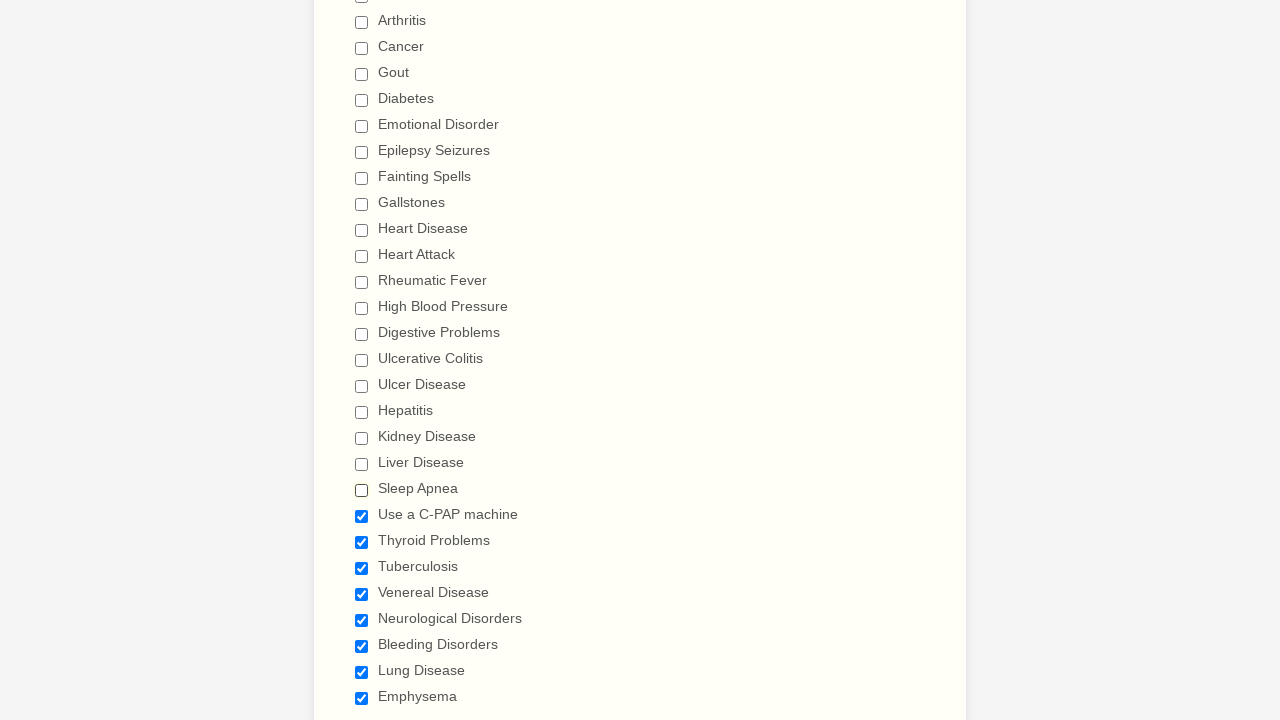

Clicked checked checkbox to deselect it at (362, 516) on div.form-single-column input[type='checkbox'] >> nth=21
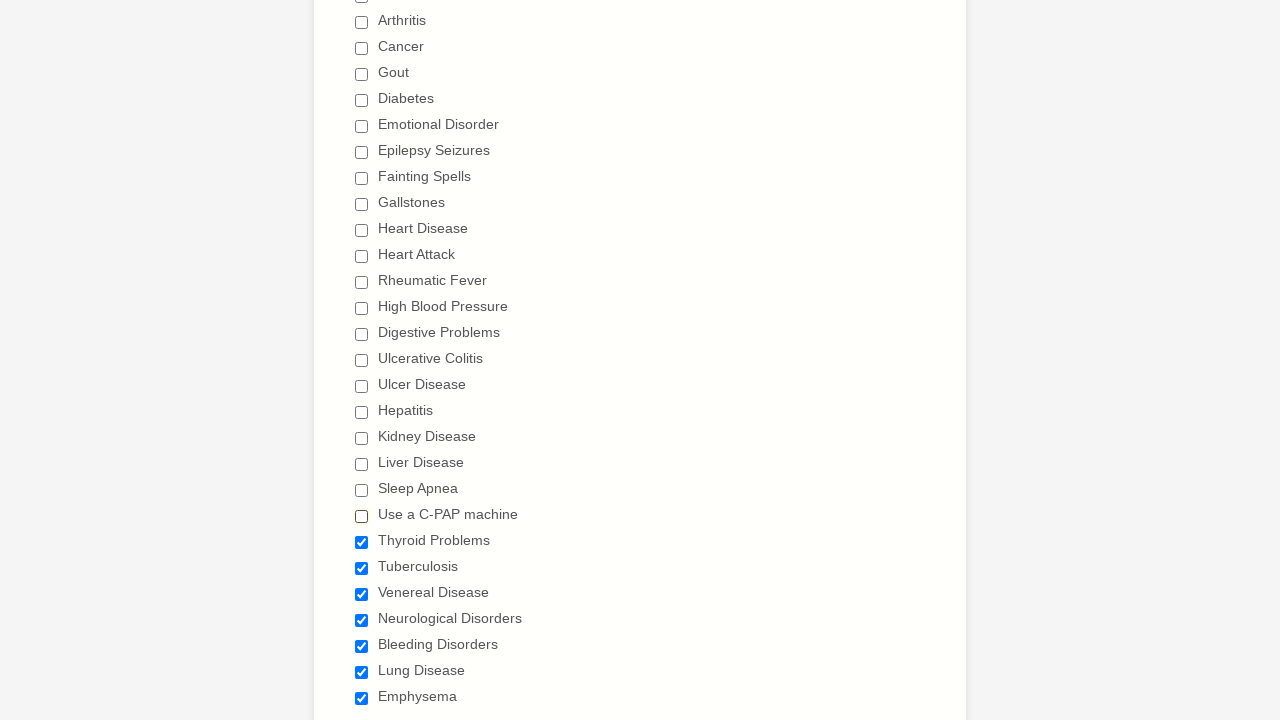

Clicked checked checkbox to deselect it at (362, 542) on div.form-single-column input[type='checkbox'] >> nth=22
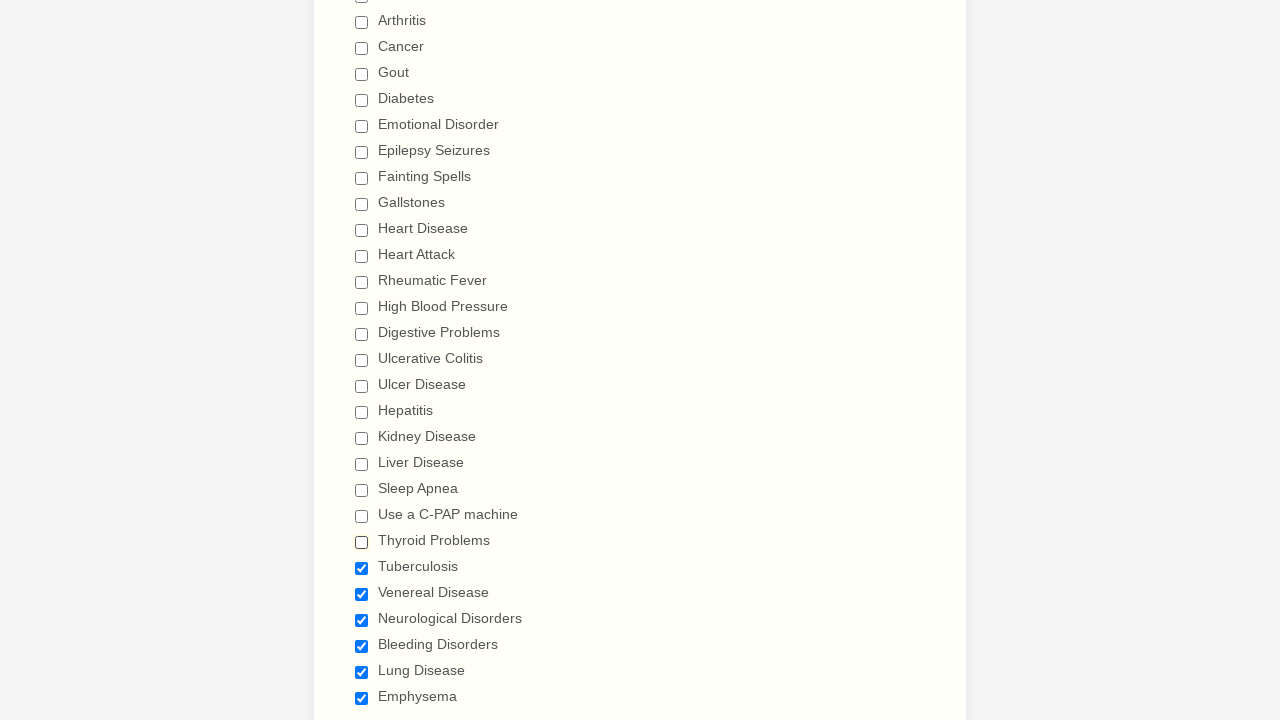

Clicked checked checkbox to deselect it at (362, 568) on div.form-single-column input[type='checkbox'] >> nth=23
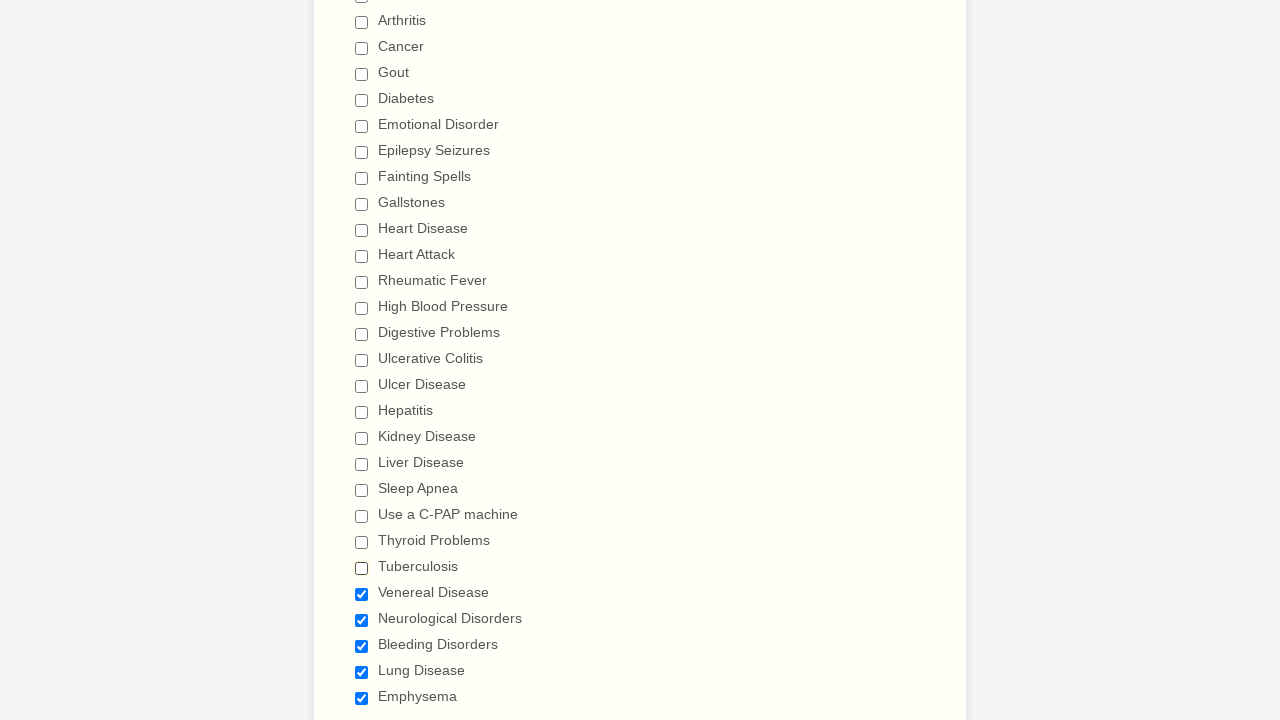

Clicked checked checkbox to deselect it at (362, 594) on div.form-single-column input[type='checkbox'] >> nth=24
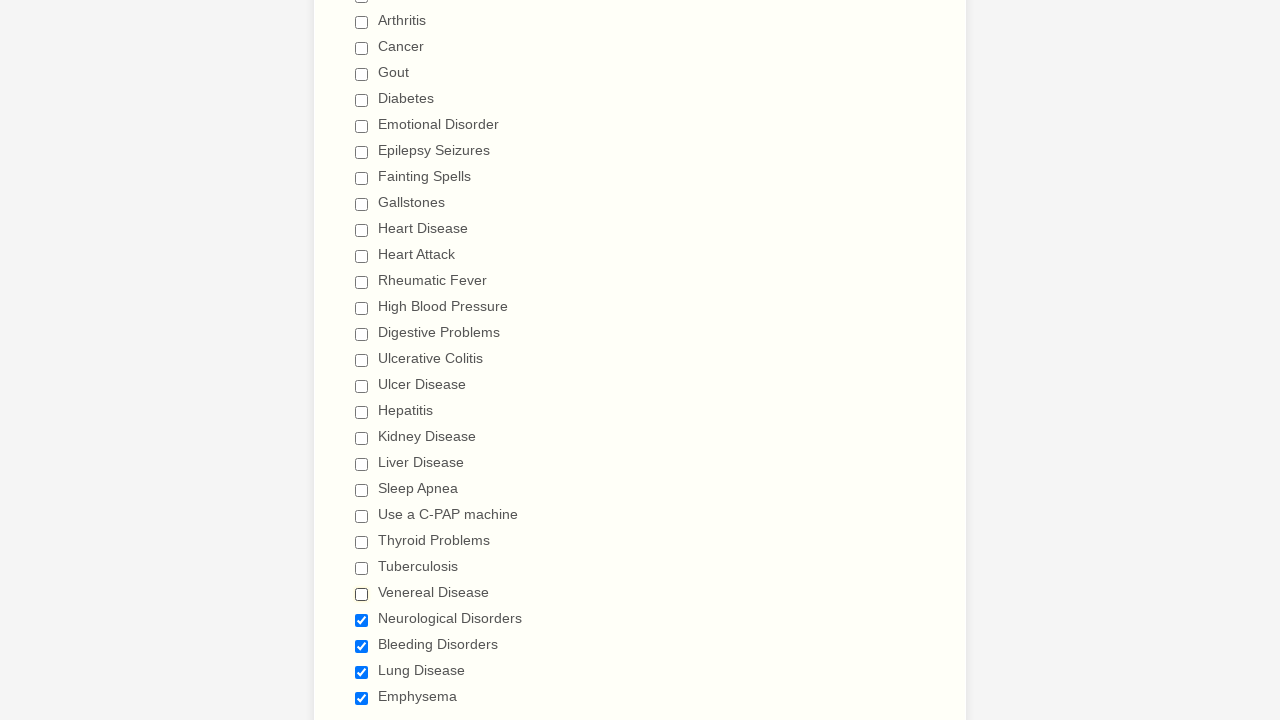

Clicked checked checkbox to deselect it at (362, 620) on div.form-single-column input[type='checkbox'] >> nth=25
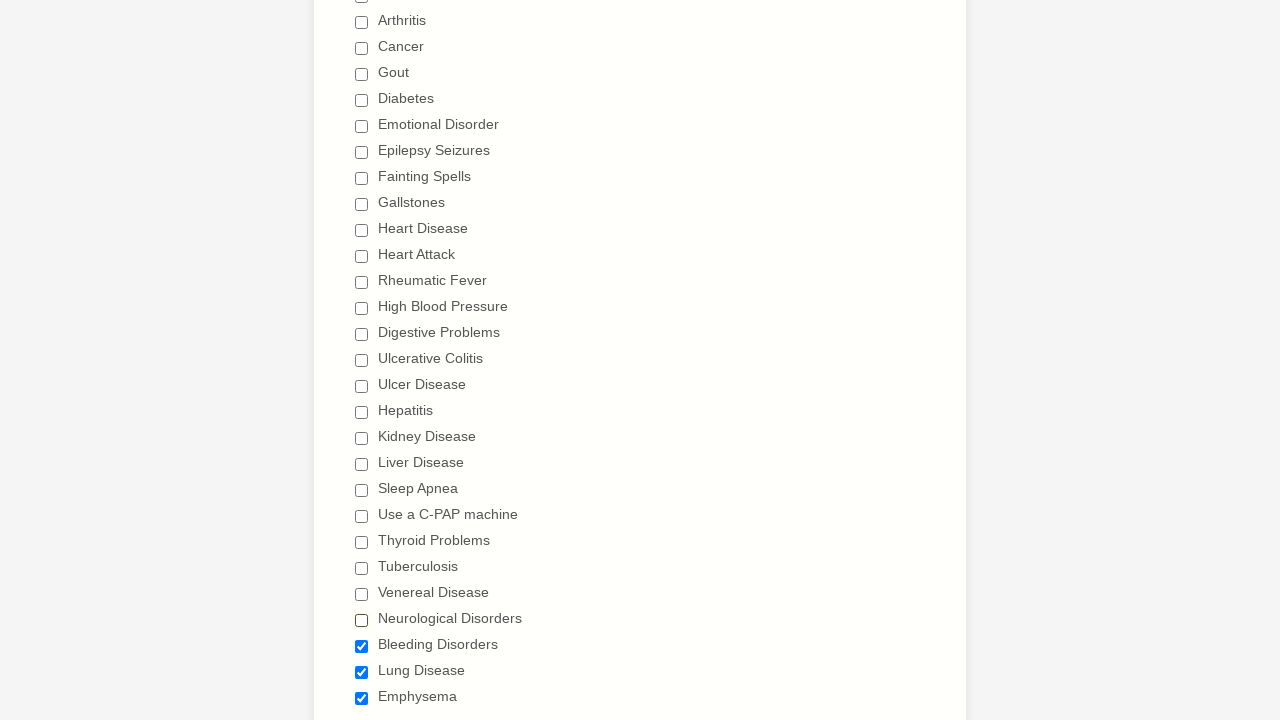

Clicked checked checkbox to deselect it at (362, 646) on div.form-single-column input[type='checkbox'] >> nth=26
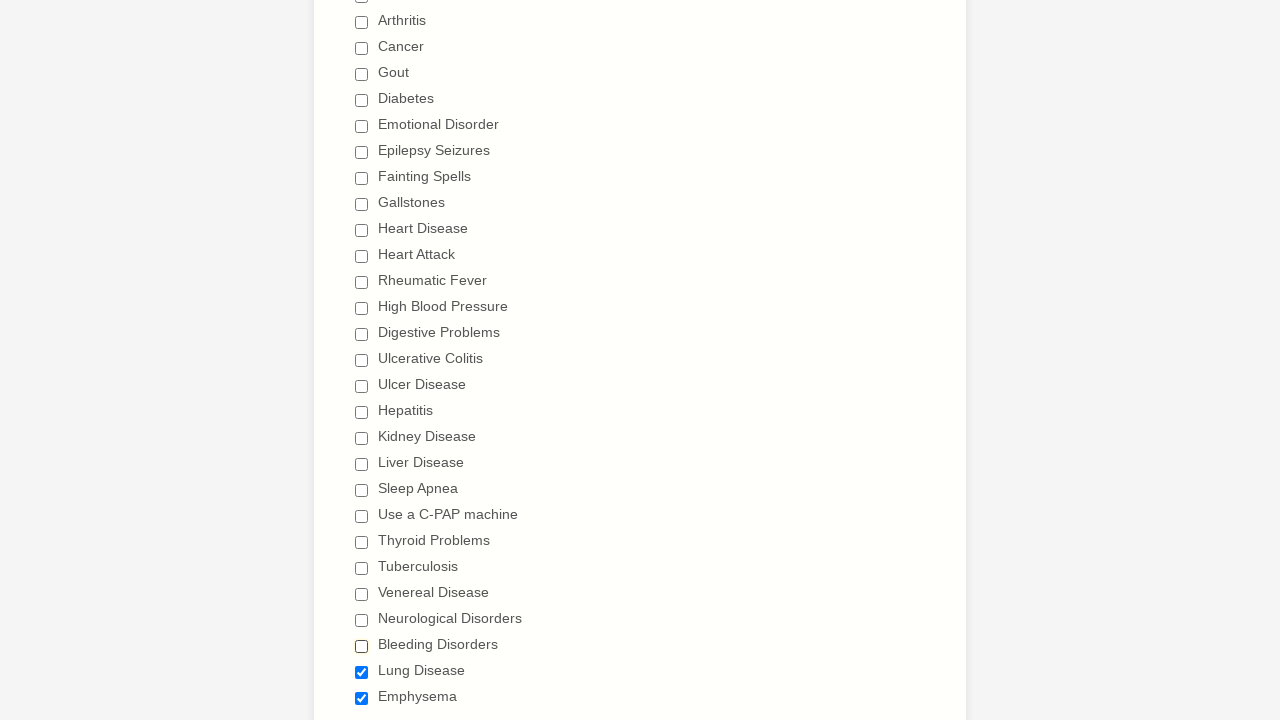

Clicked checked checkbox to deselect it at (362, 672) on div.form-single-column input[type='checkbox'] >> nth=27
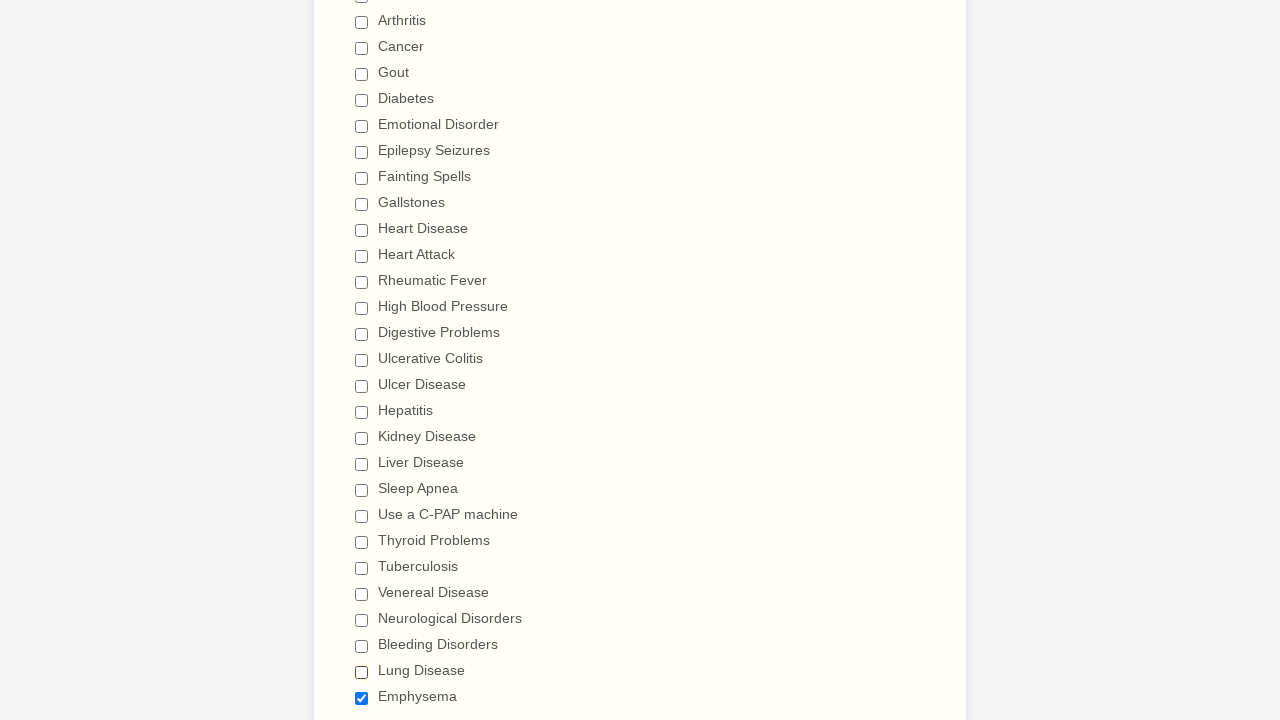

Clicked checked checkbox to deselect it at (362, 698) on div.form-single-column input[type='checkbox'] >> nth=28
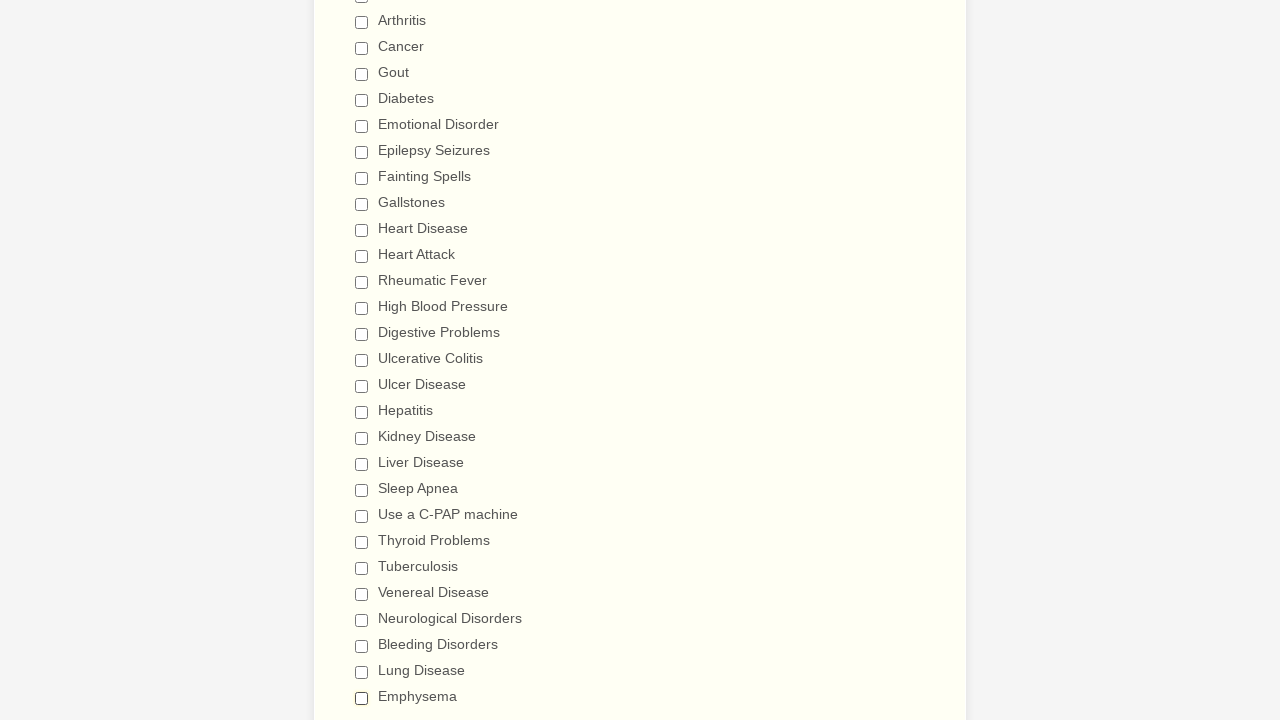

Verified checkbox is deselected
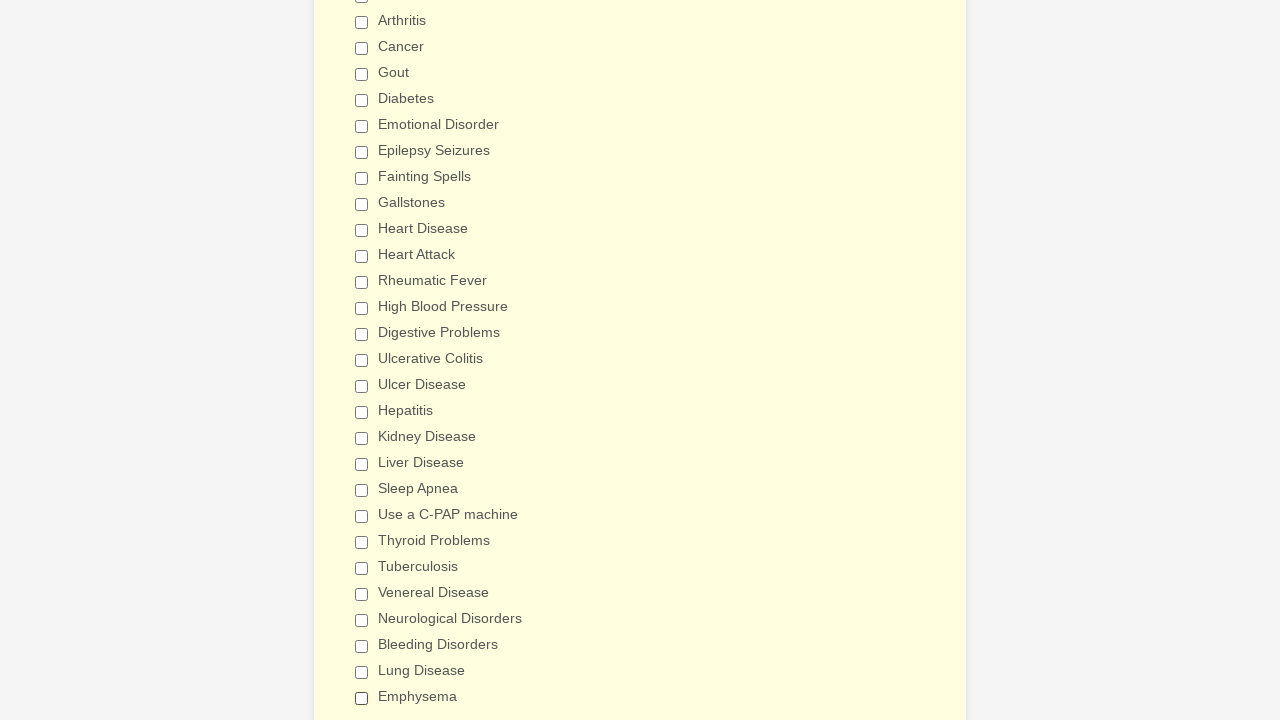

Verified checkbox is deselected
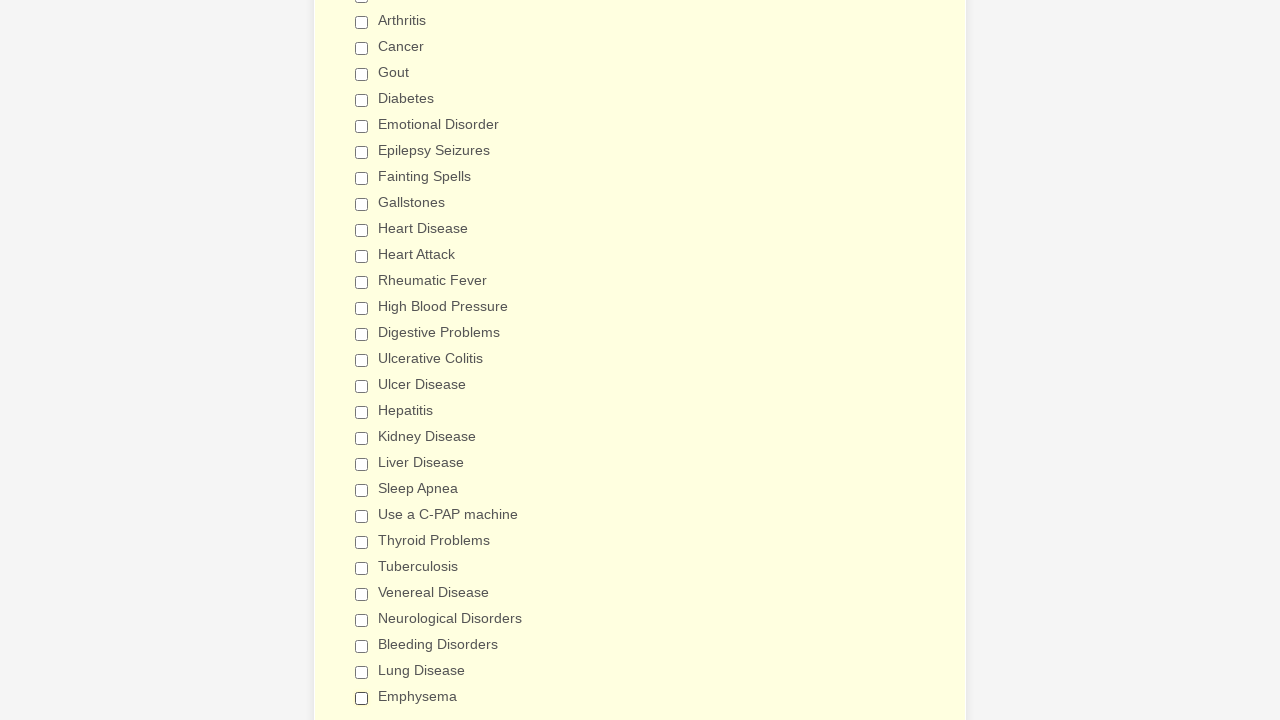

Verified checkbox is deselected
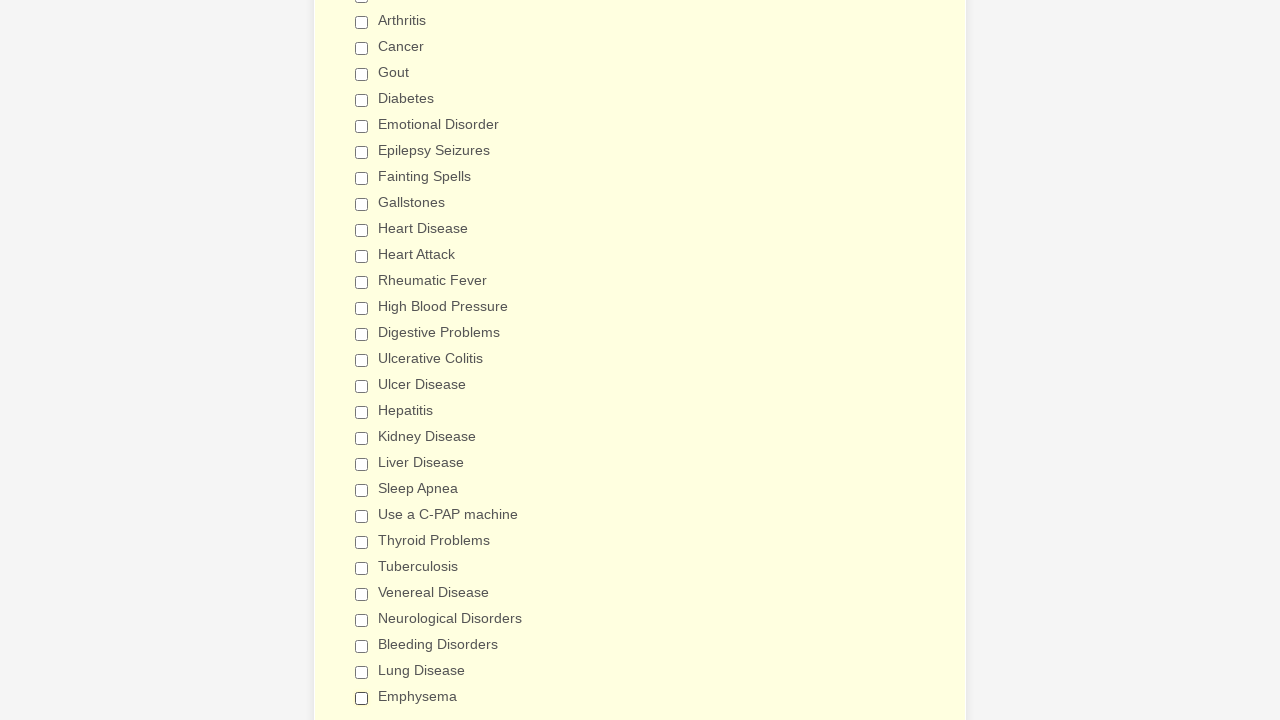

Verified checkbox is deselected
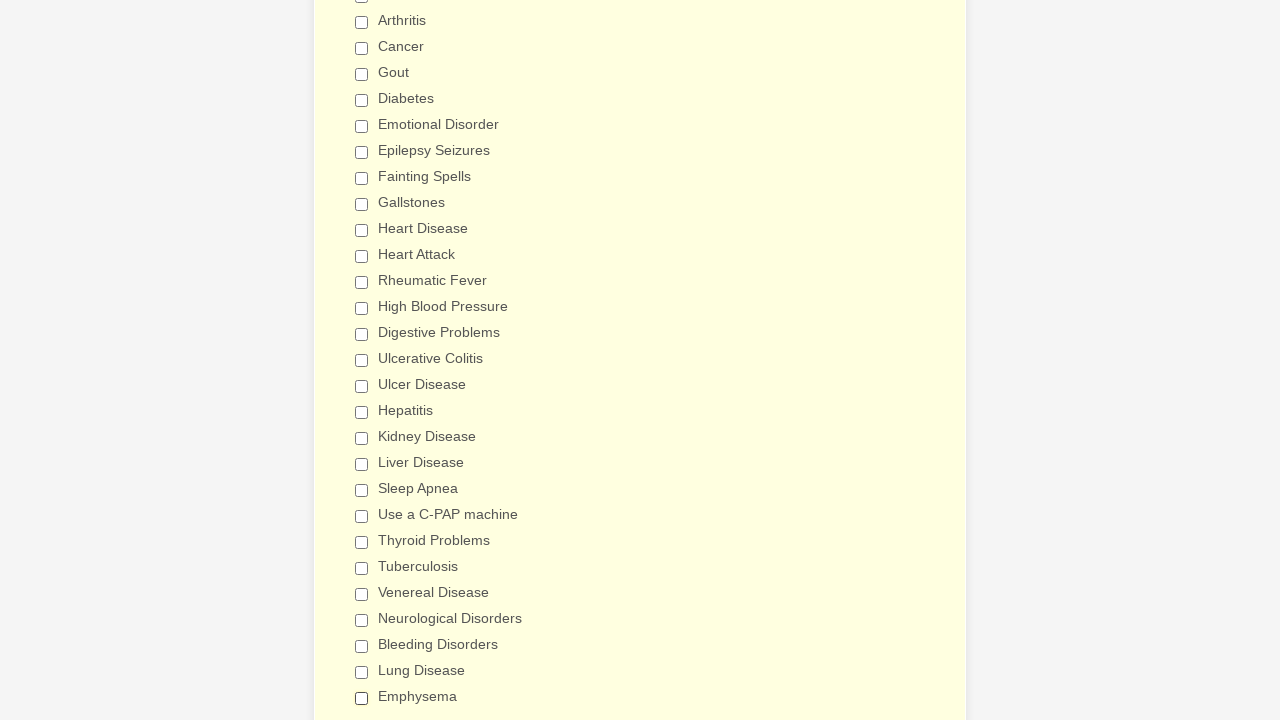

Verified checkbox is deselected
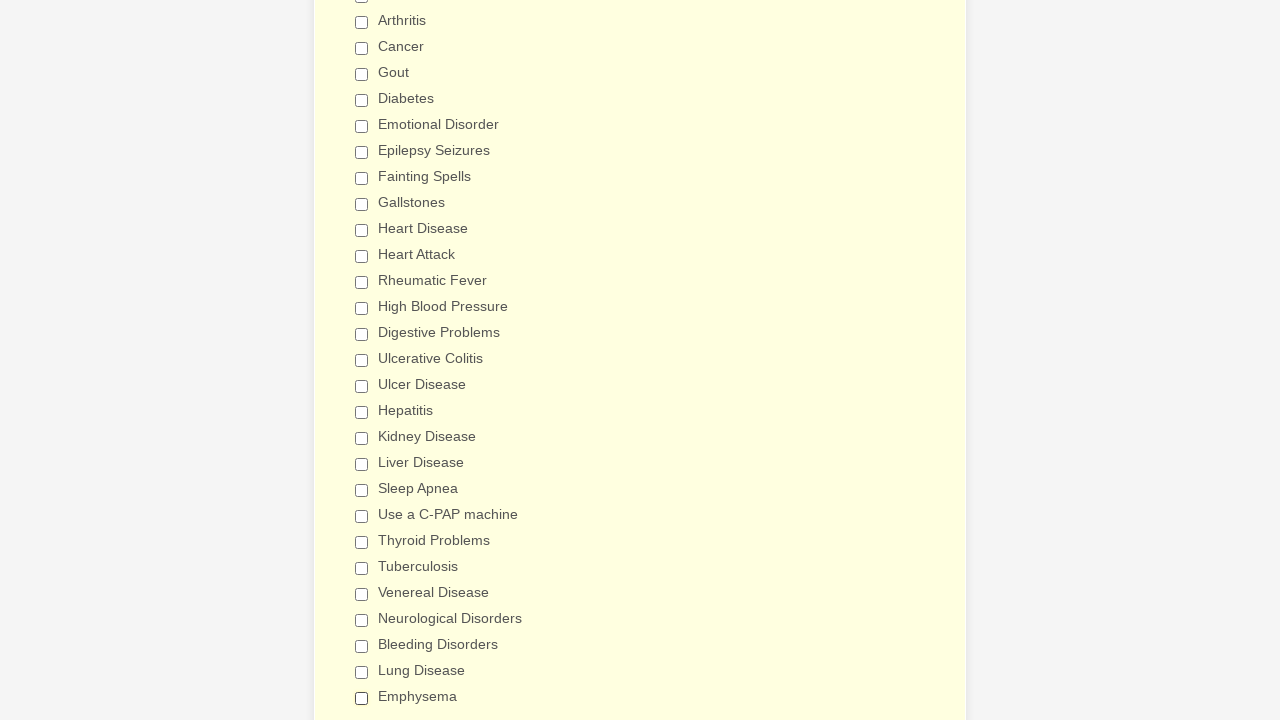

Verified checkbox is deselected
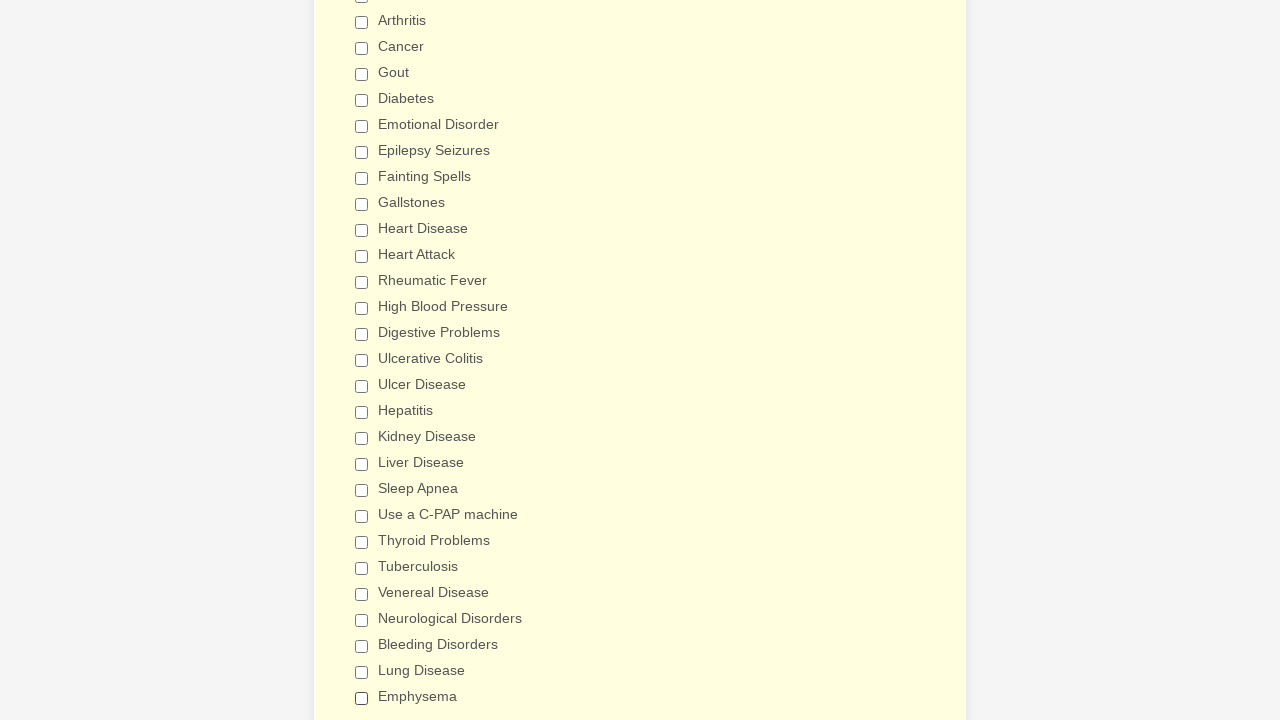

Verified checkbox is deselected
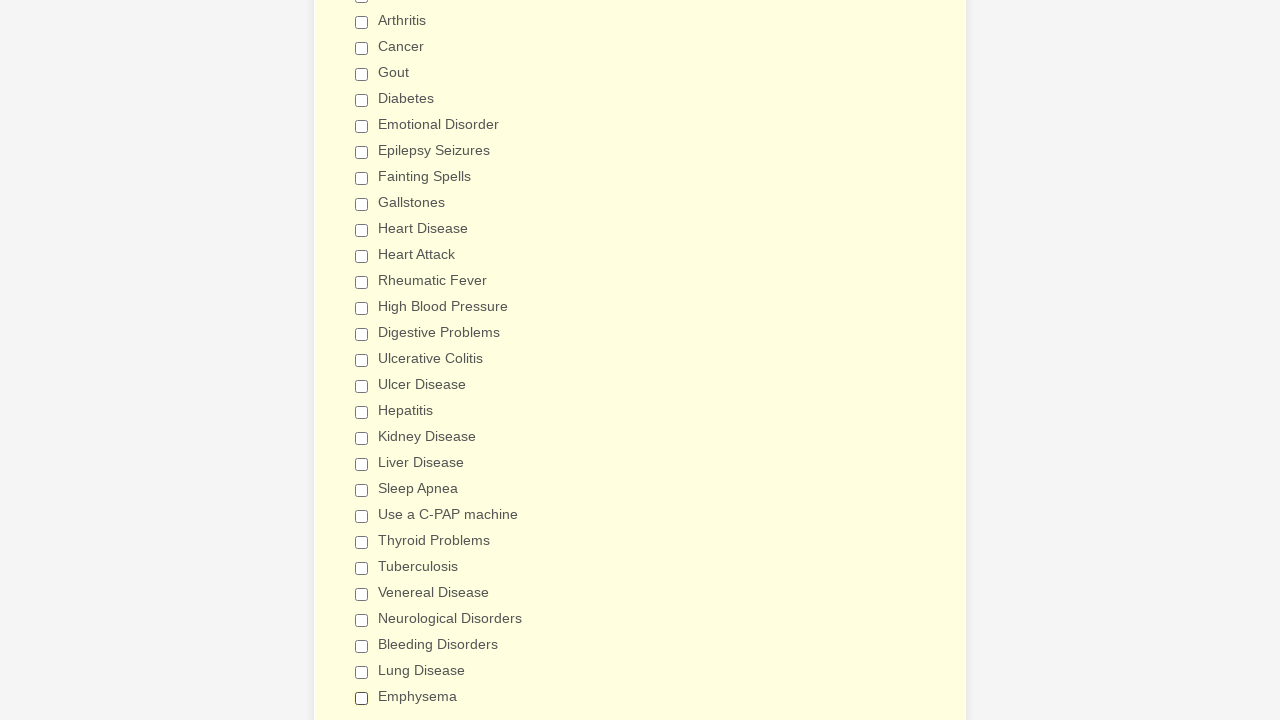

Verified checkbox is deselected
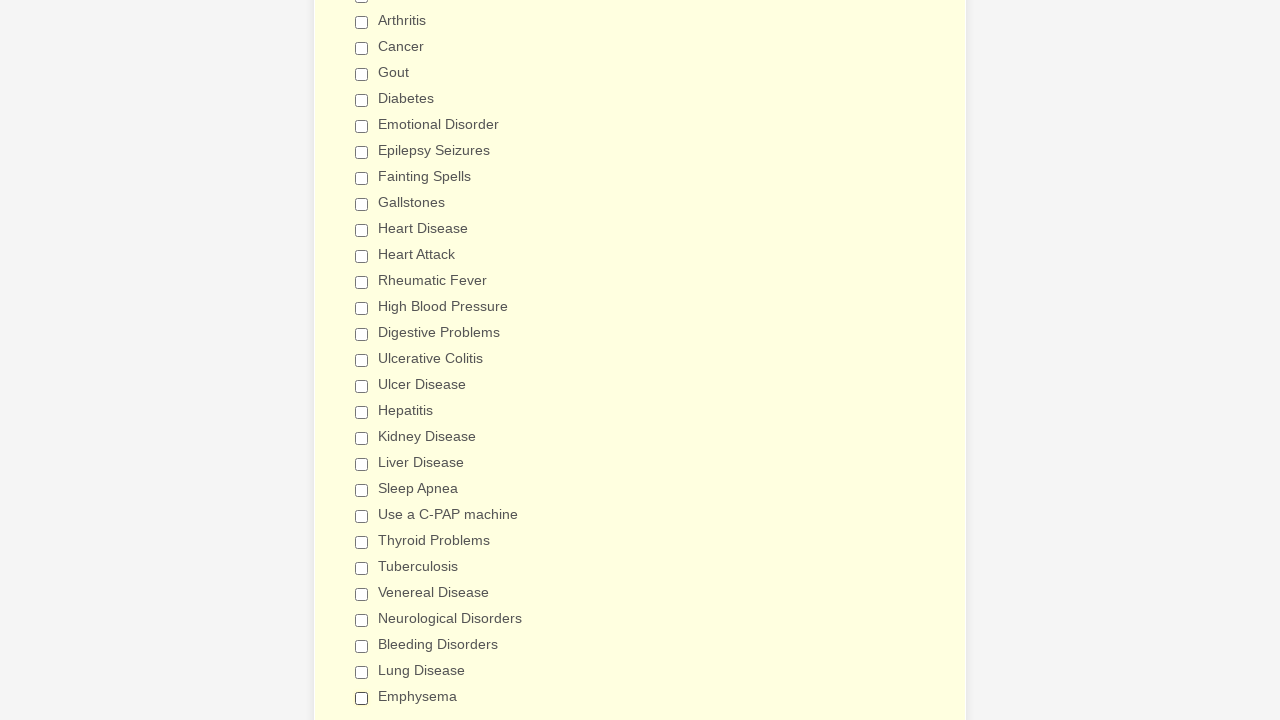

Verified checkbox is deselected
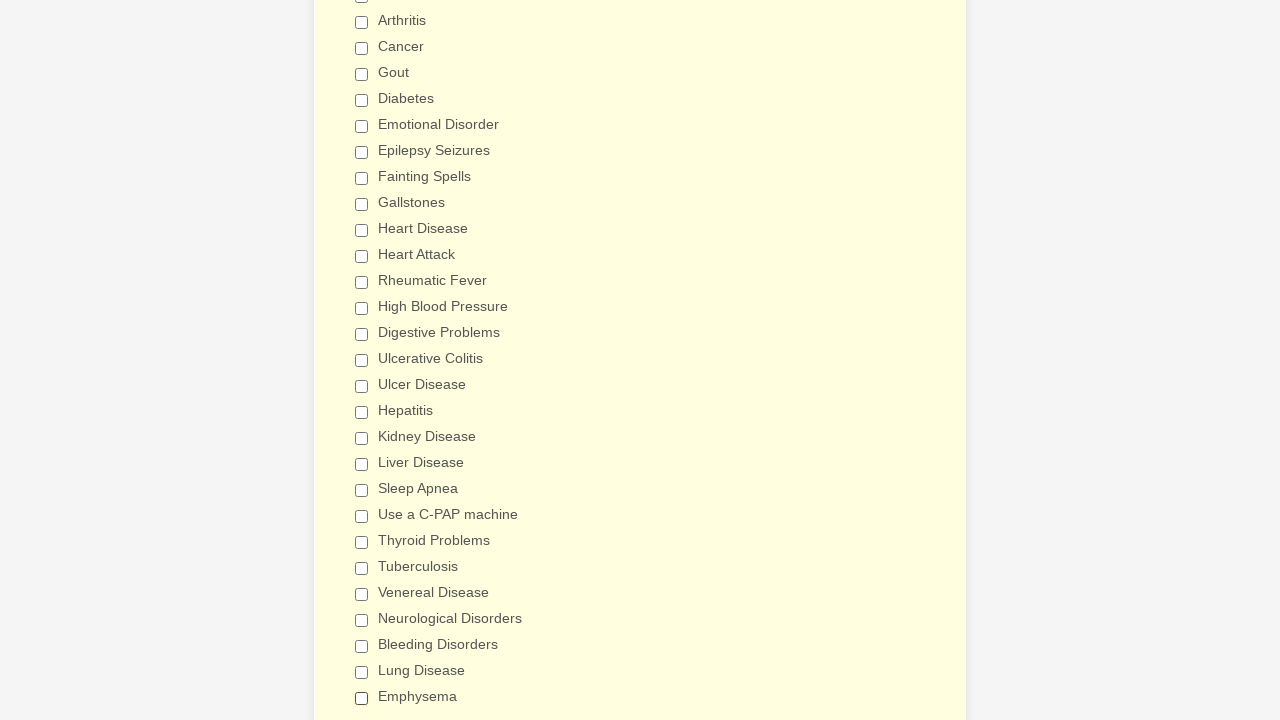

Verified checkbox is deselected
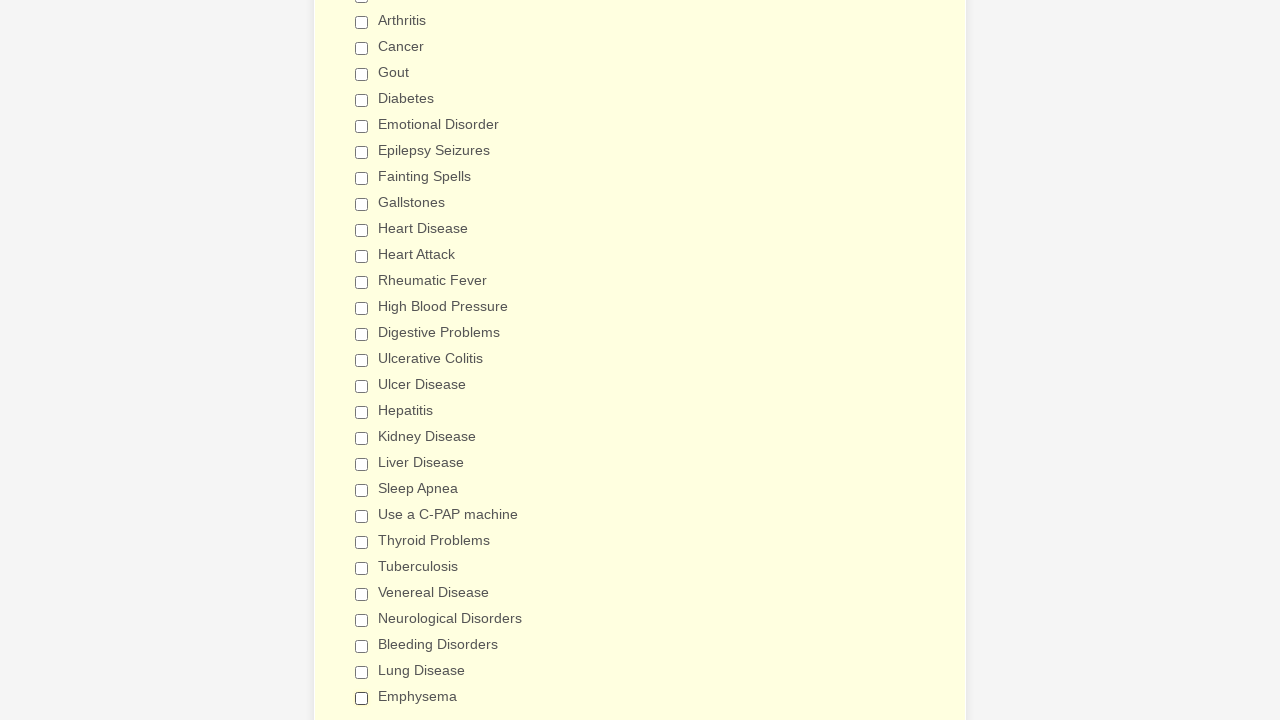

Verified checkbox is deselected
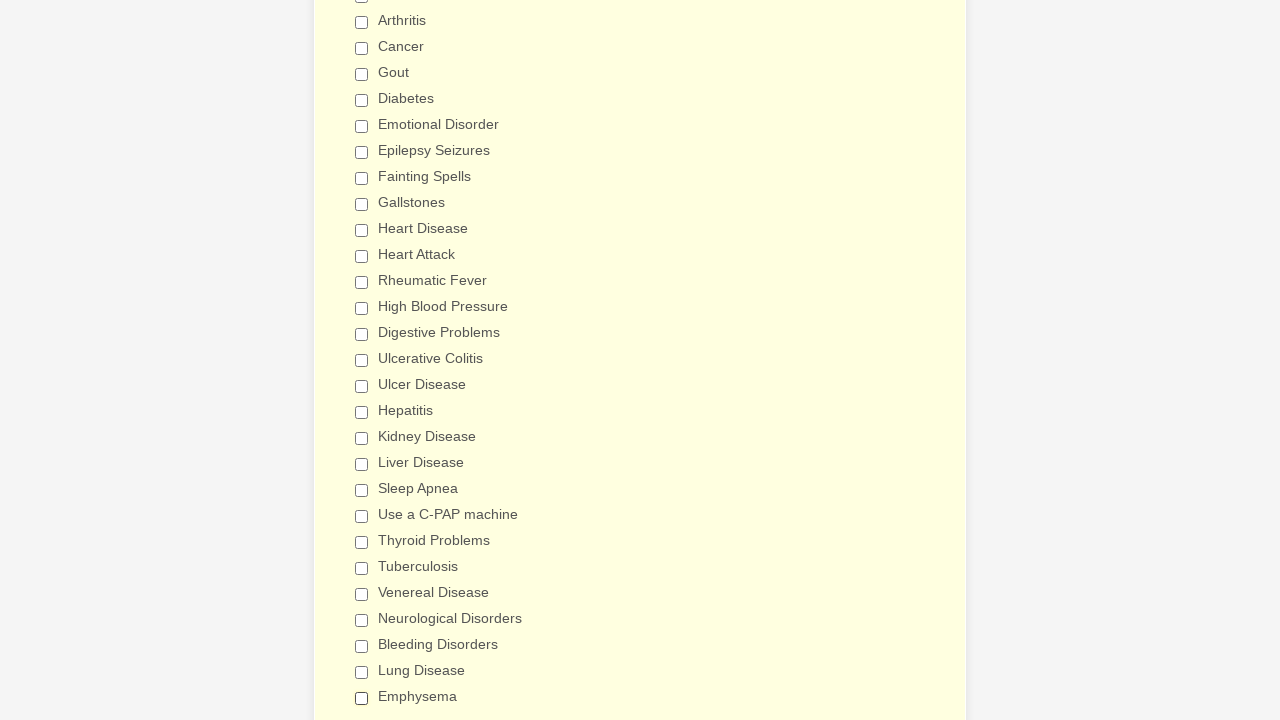

Verified checkbox is deselected
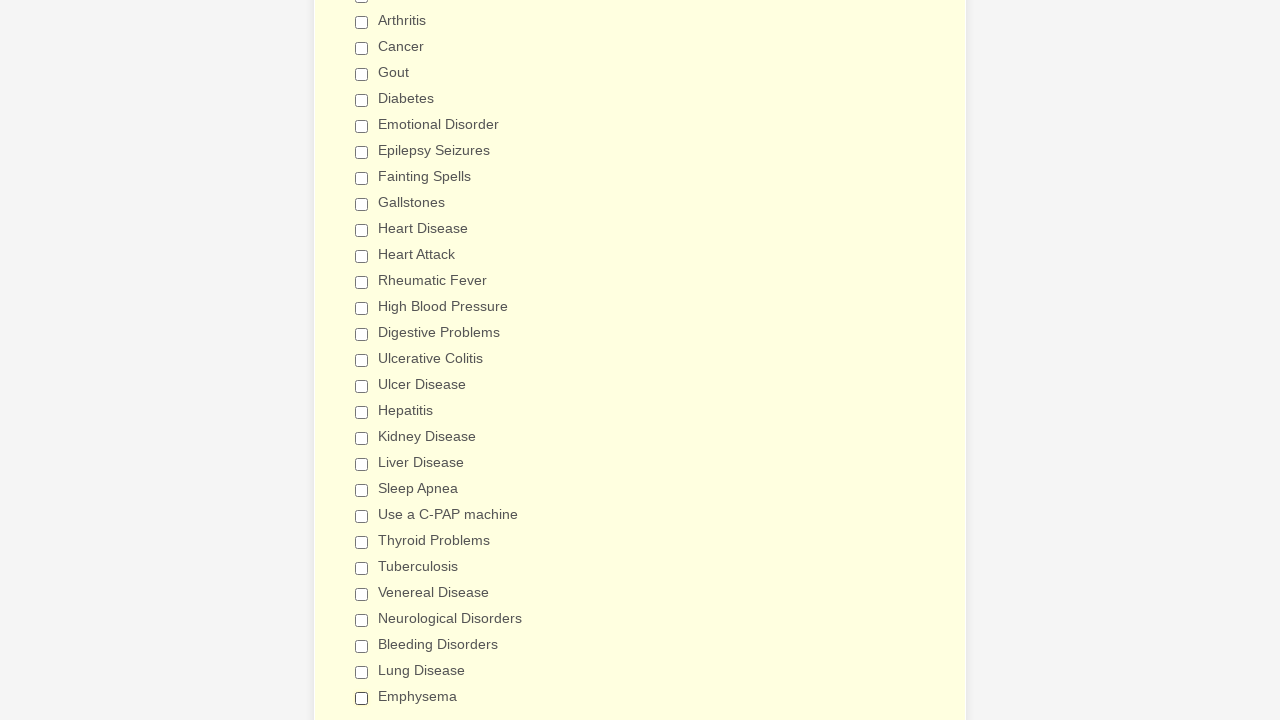

Verified checkbox is deselected
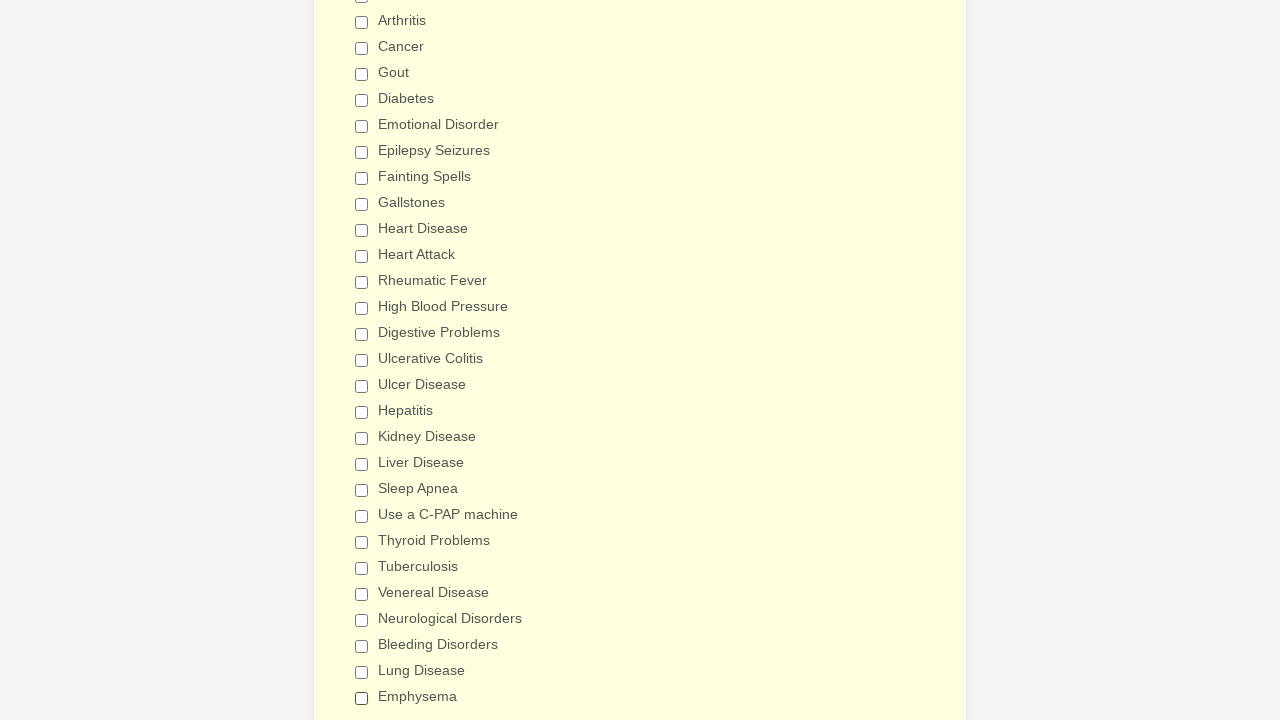

Verified checkbox is deselected
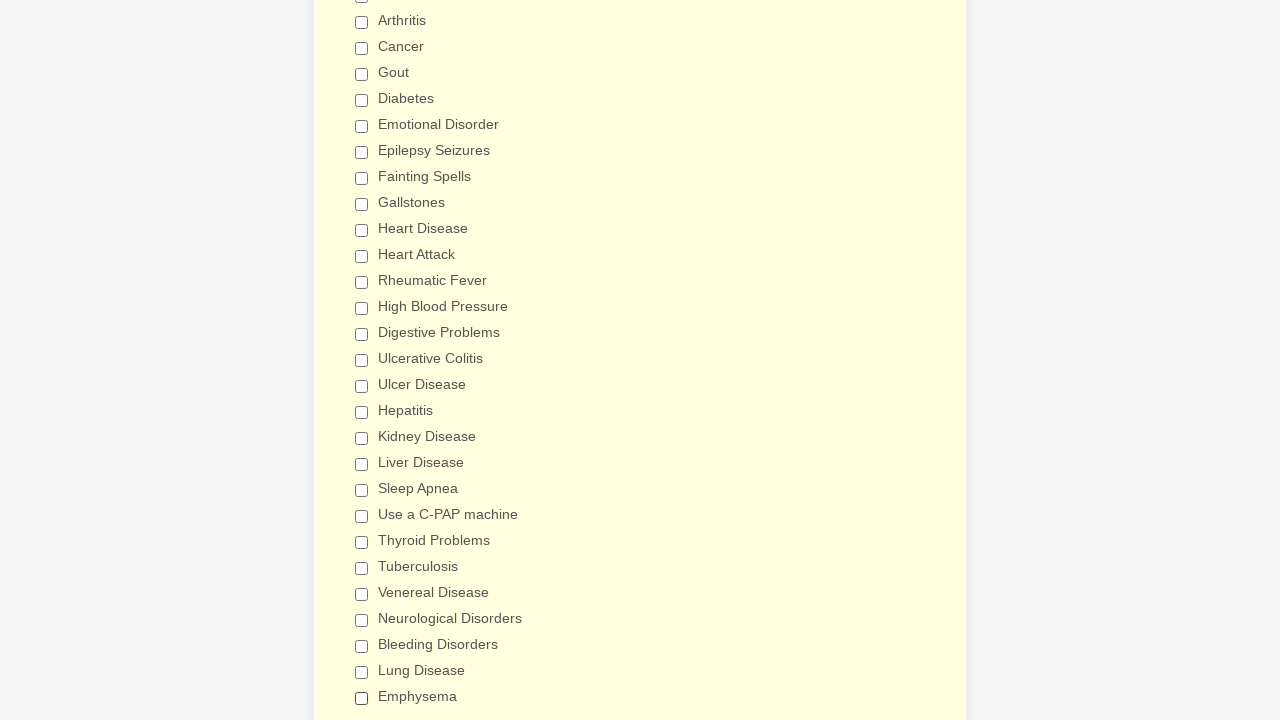

Verified checkbox is deselected
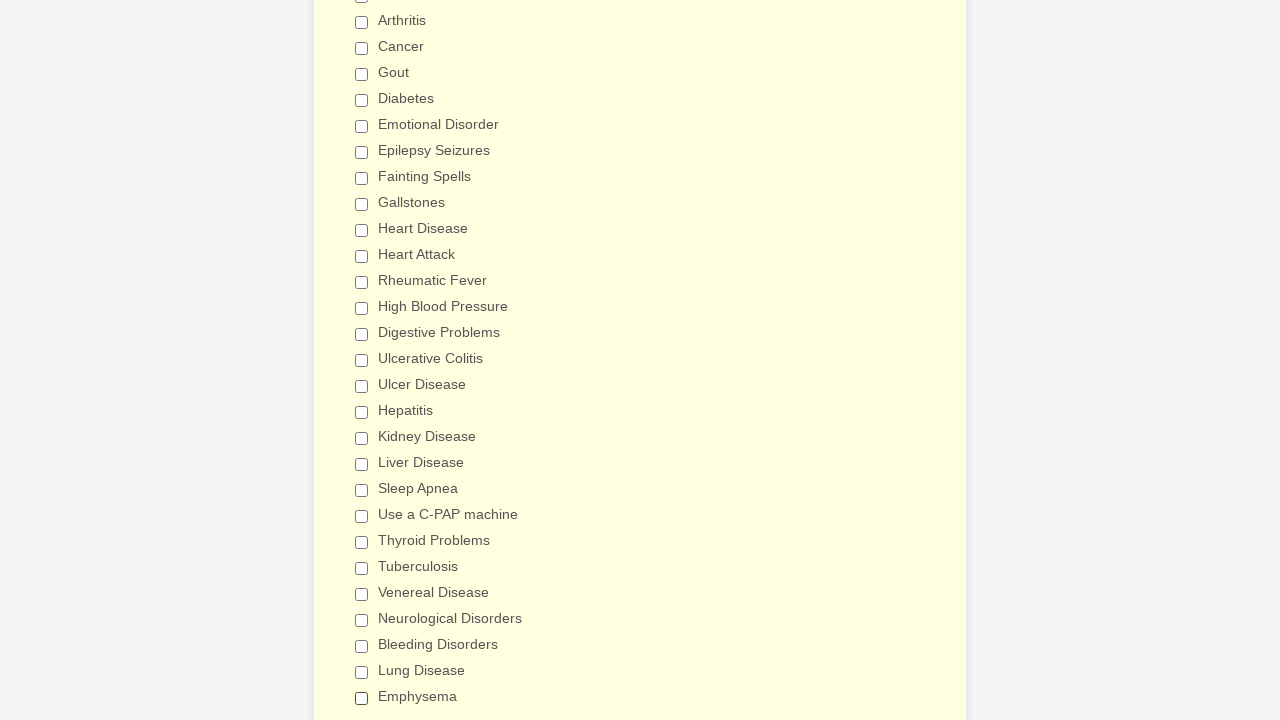

Verified checkbox is deselected
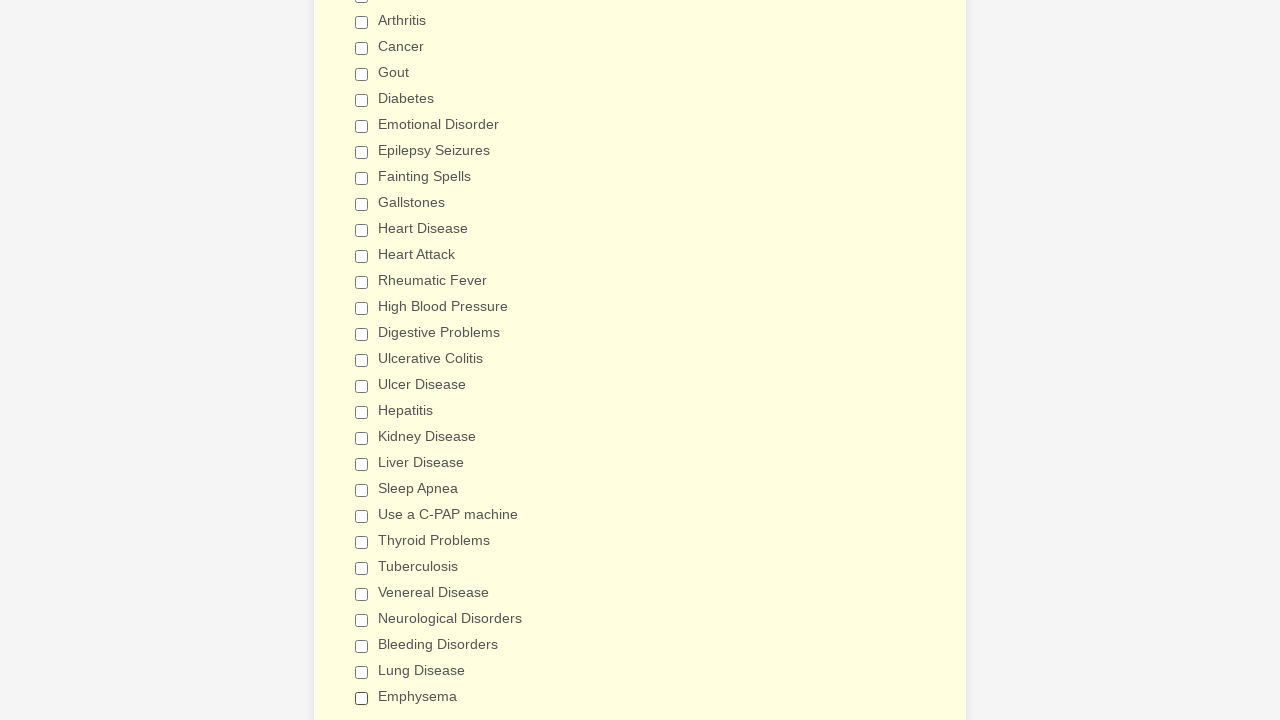

Verified checkbox is deselected
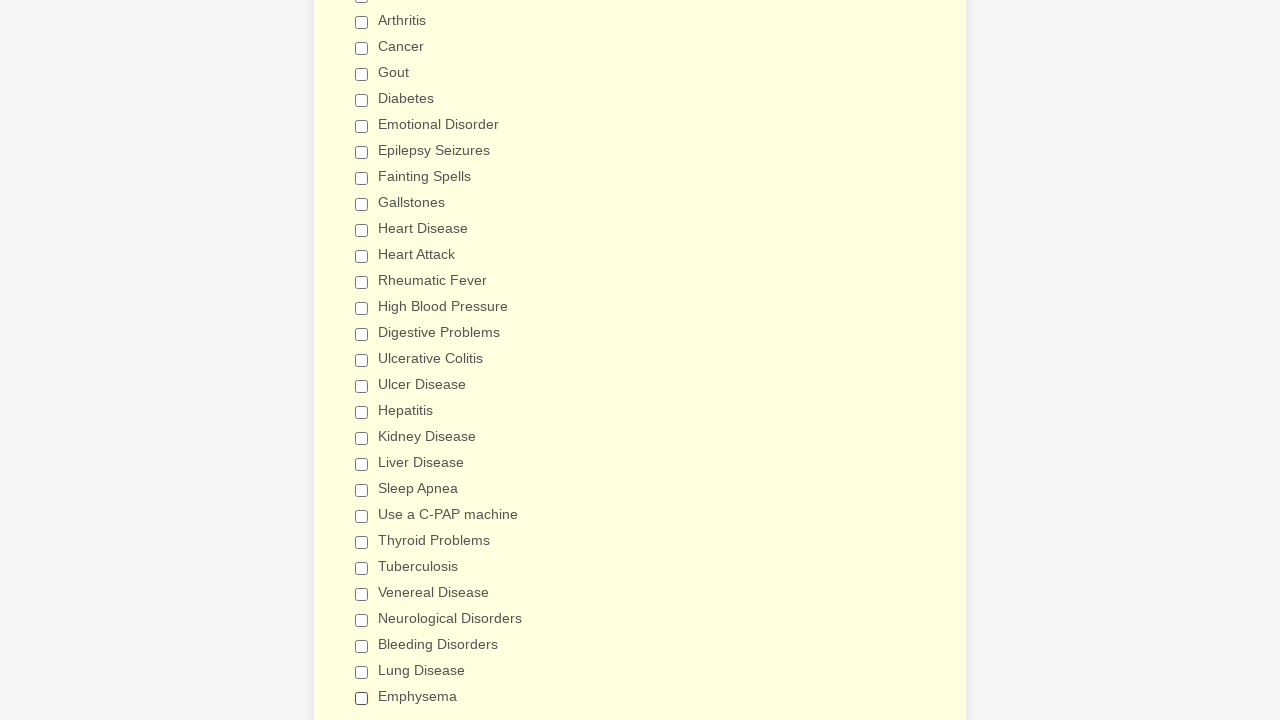

Verified checkbox is deselected
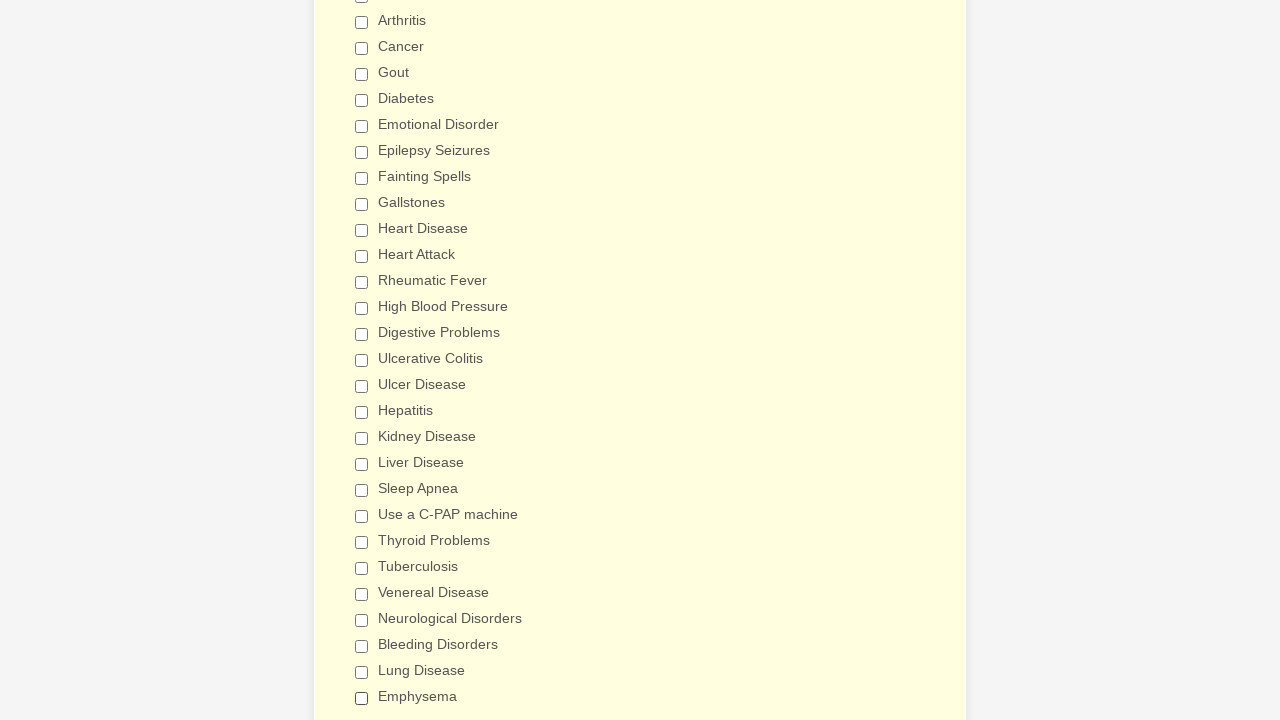

Verified checkbox is deselected
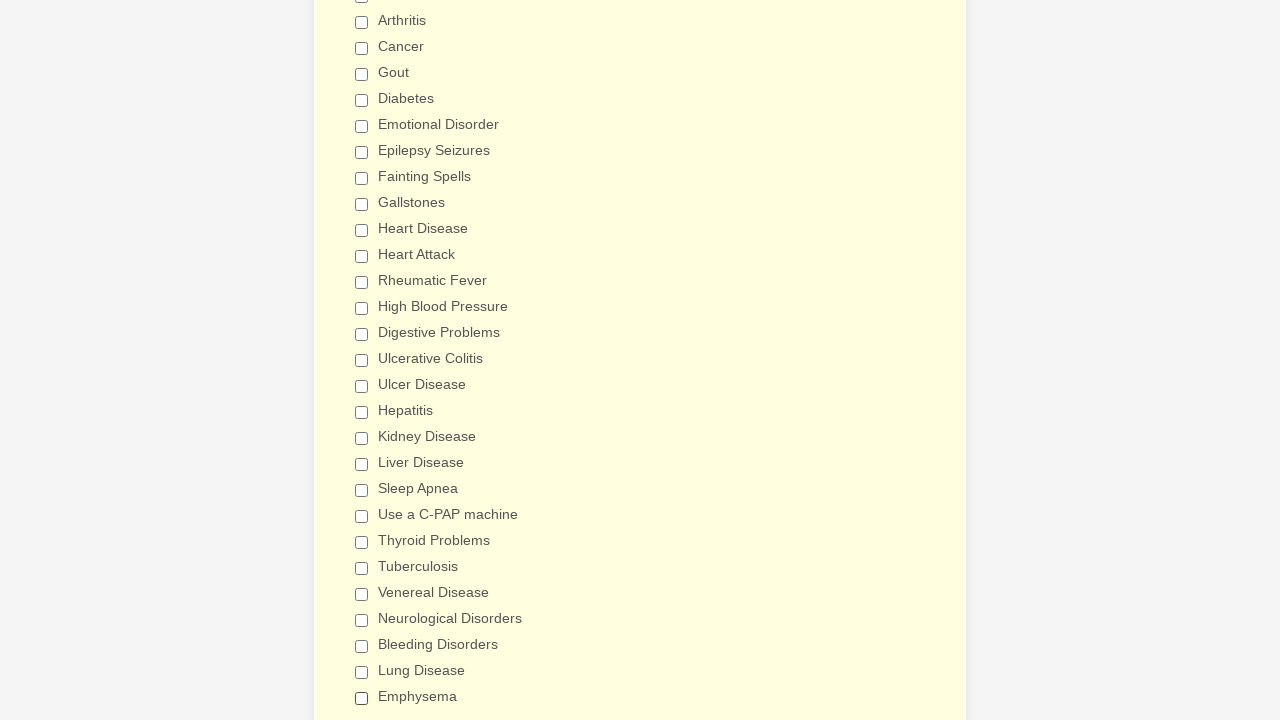

Verified checkbox is deselected
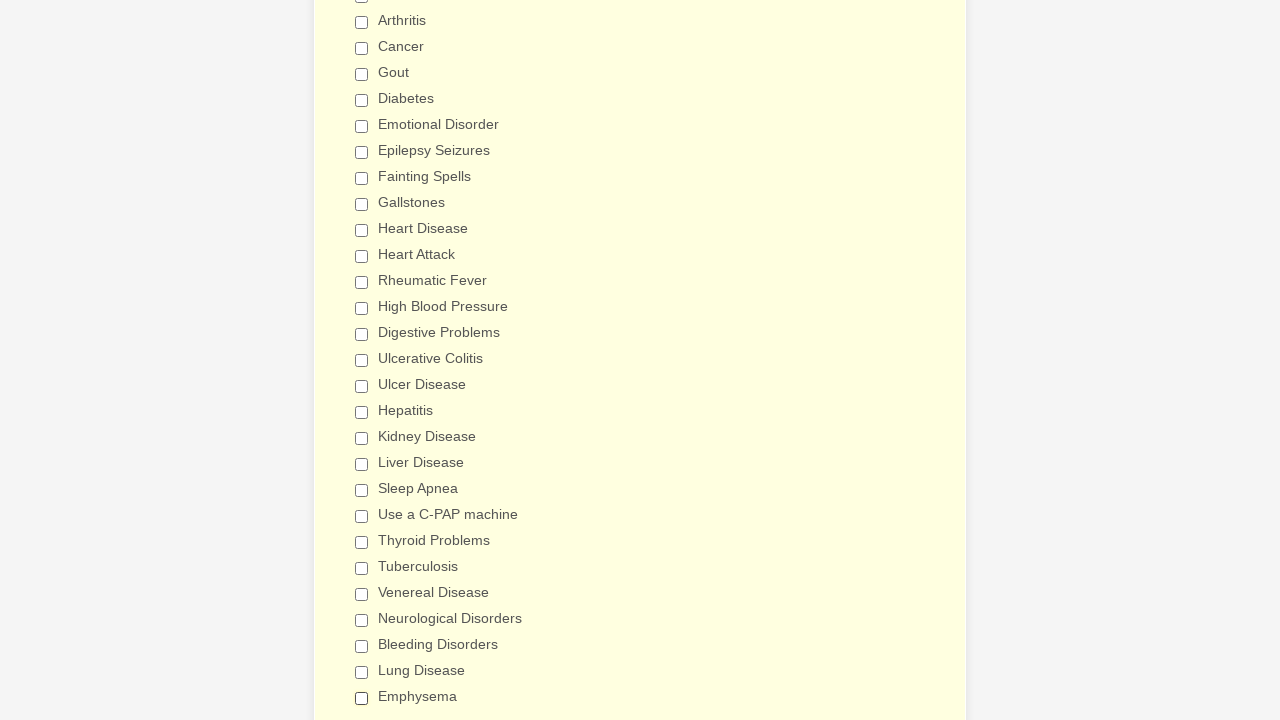

Verified checkbox is deselected
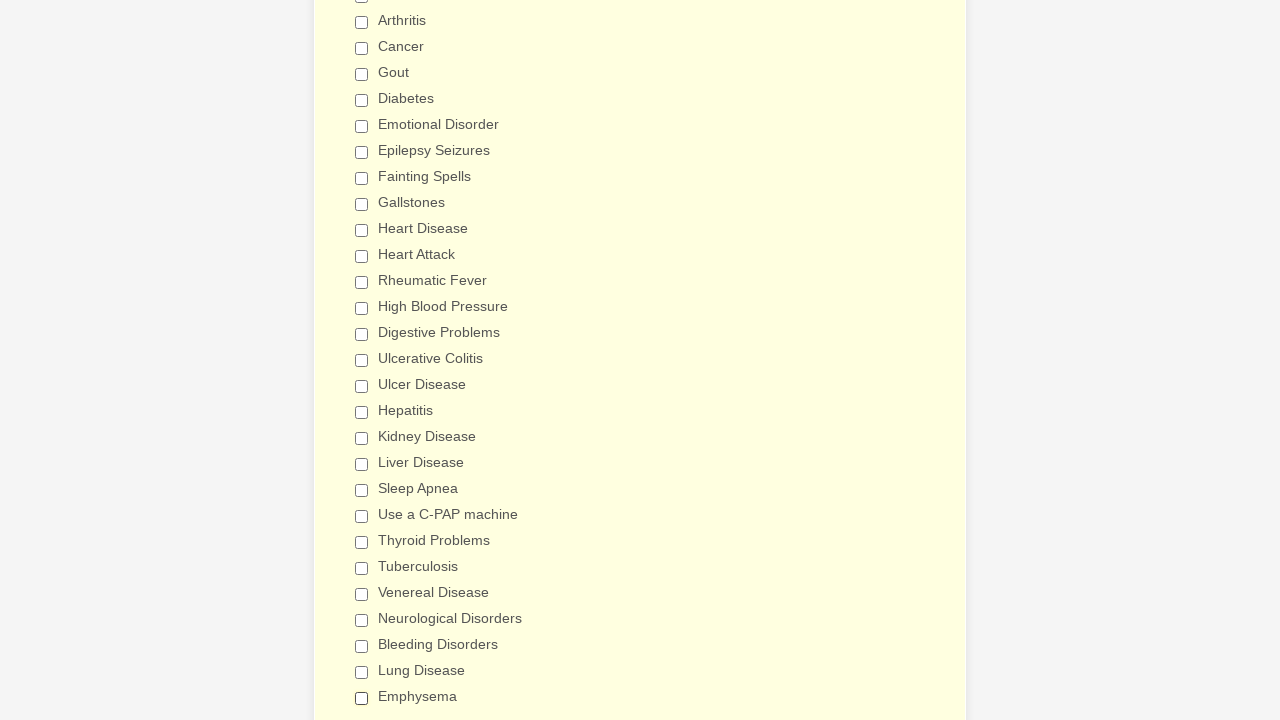

Verified checkbox is deselected
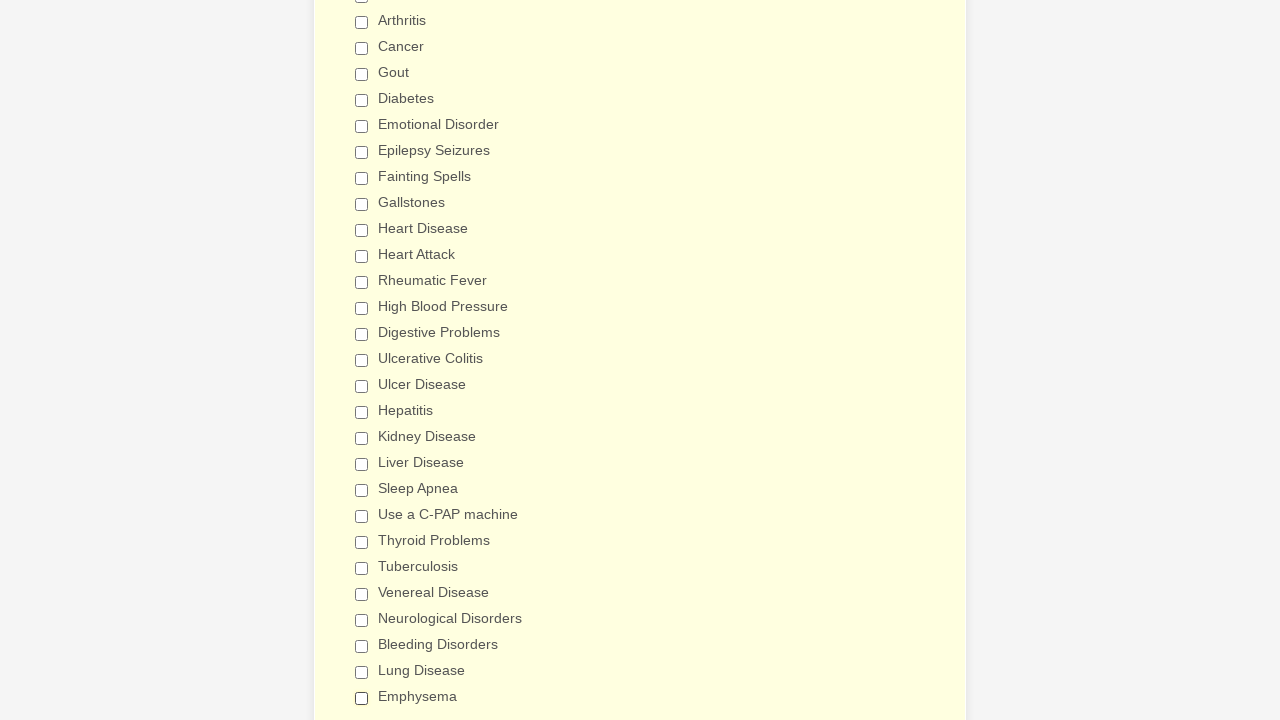

Verified checkbox is deselected
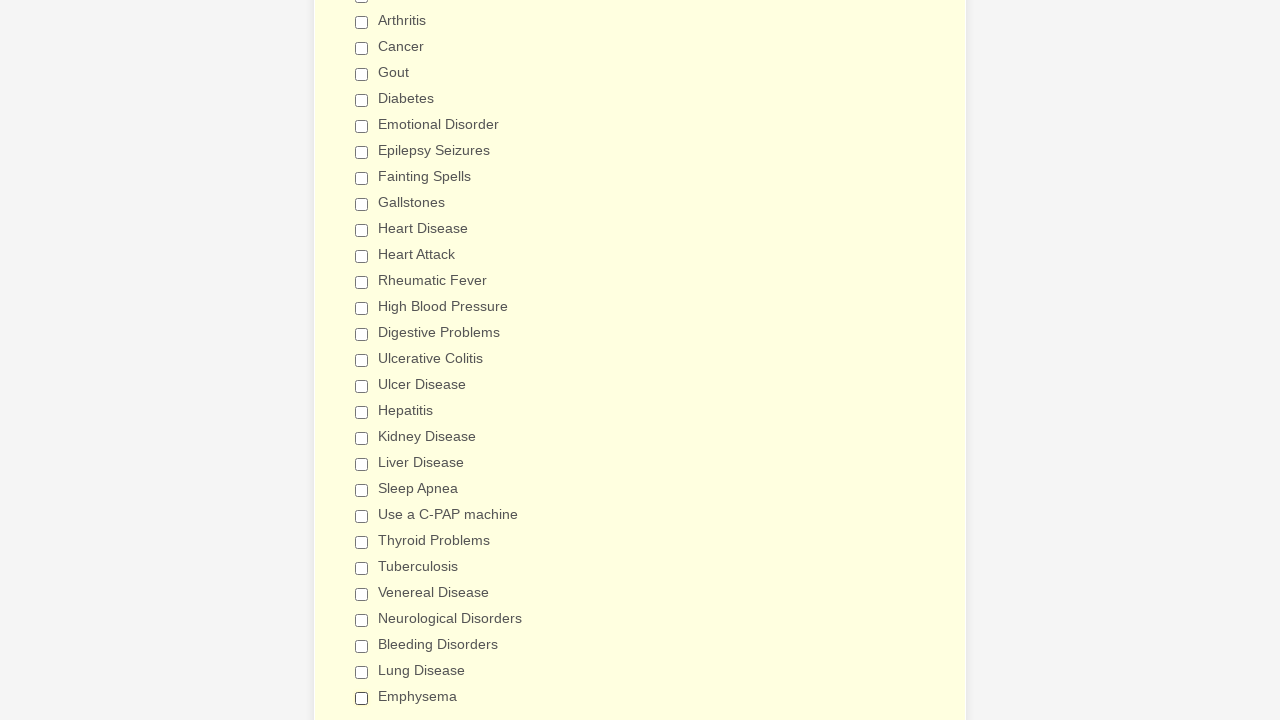

Verified checkbox is deselected
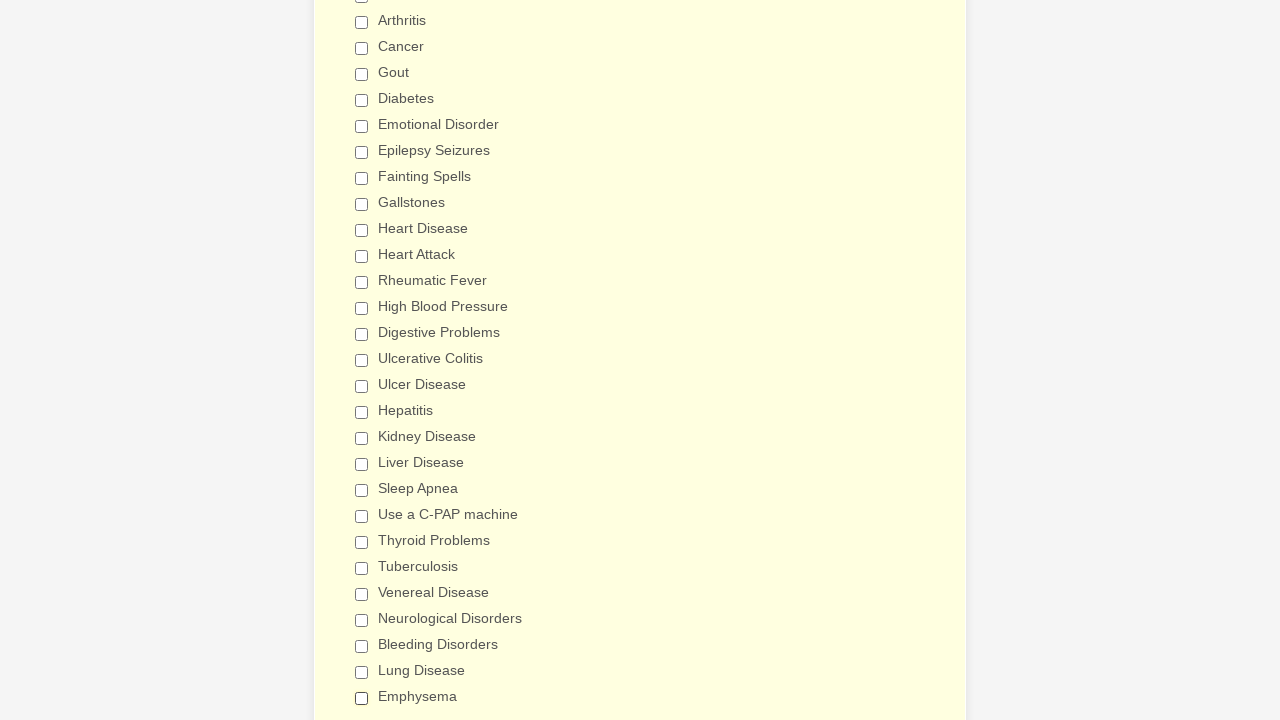

Verified checkbox is deselected
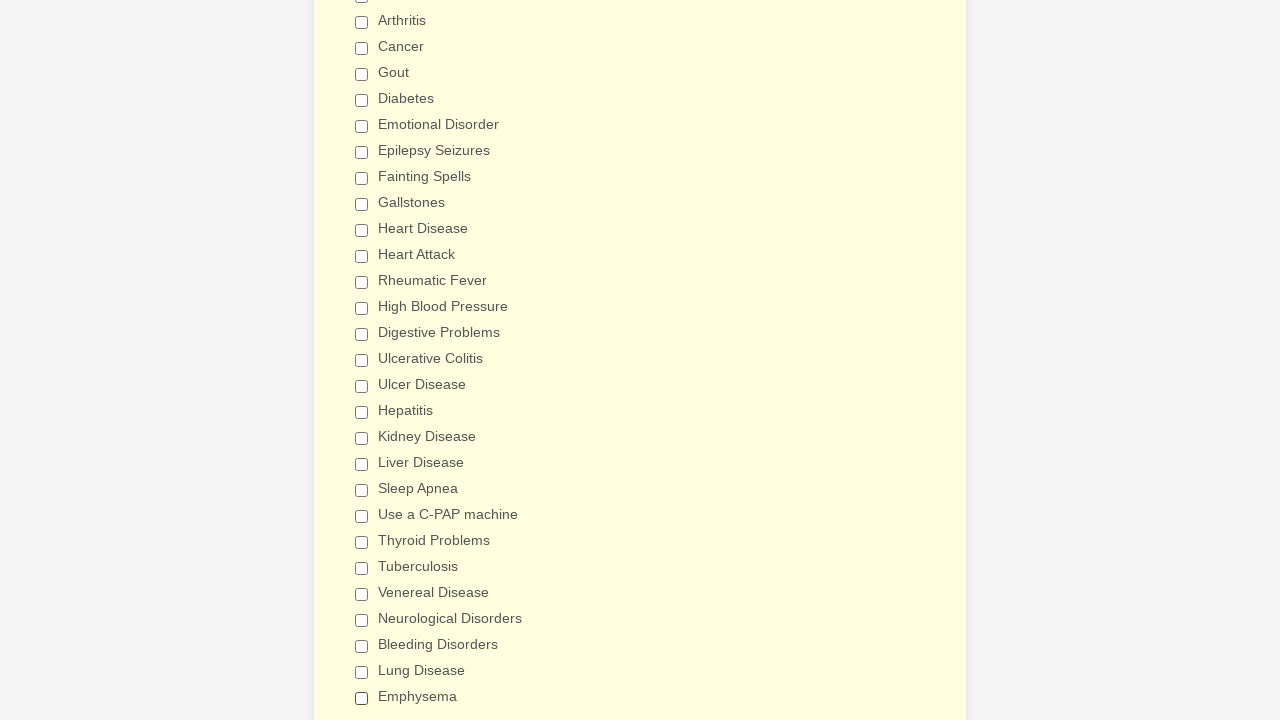

Verified checkbox is deselected
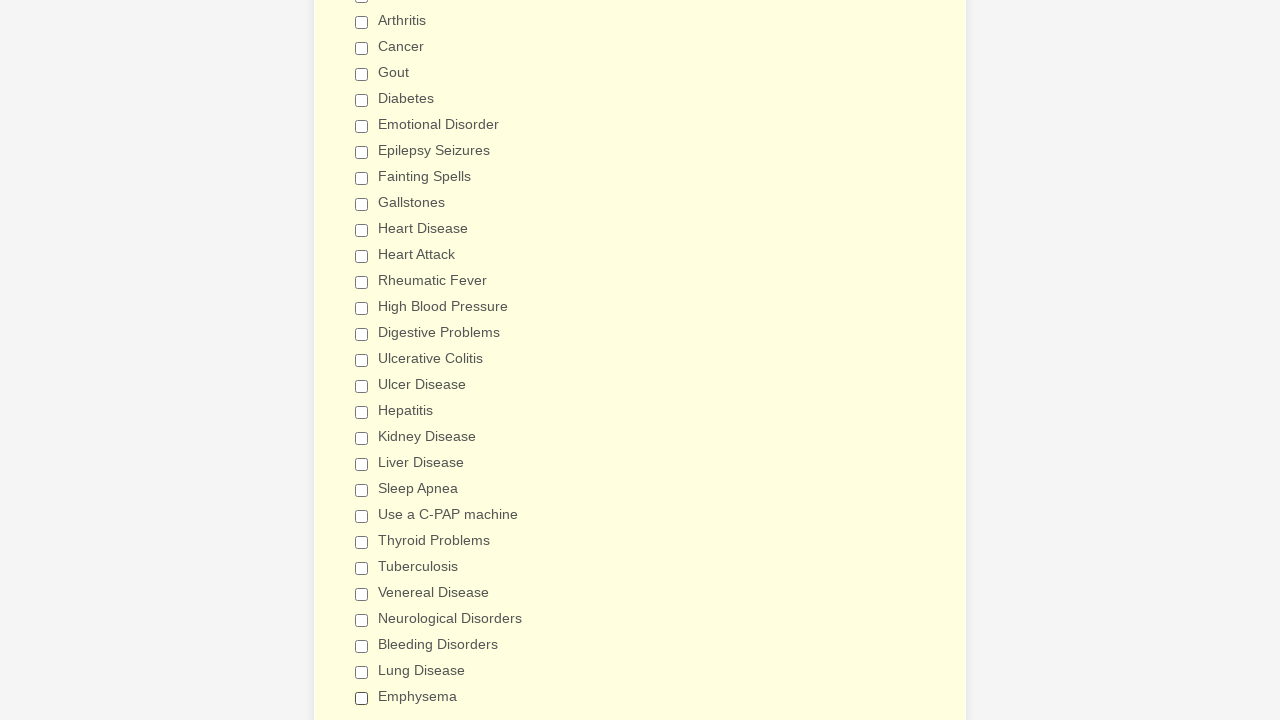

Verified checkbox is deselected
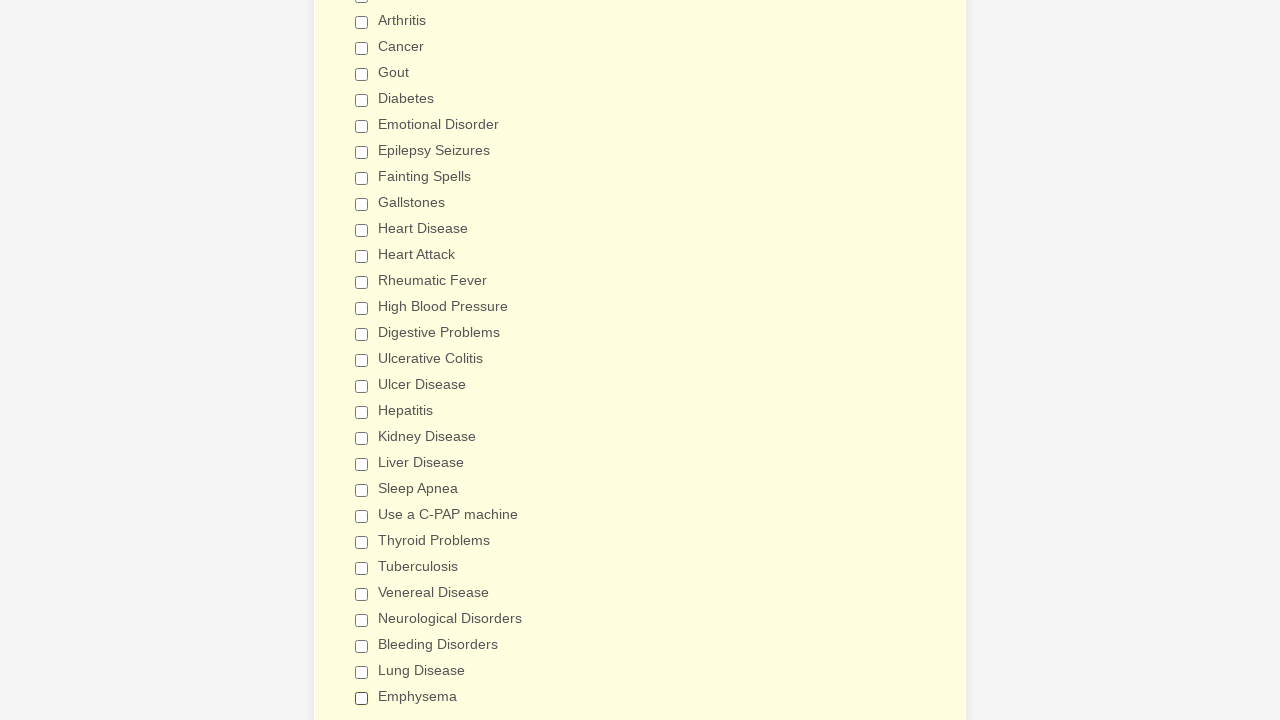

Verified checkbox is deselected
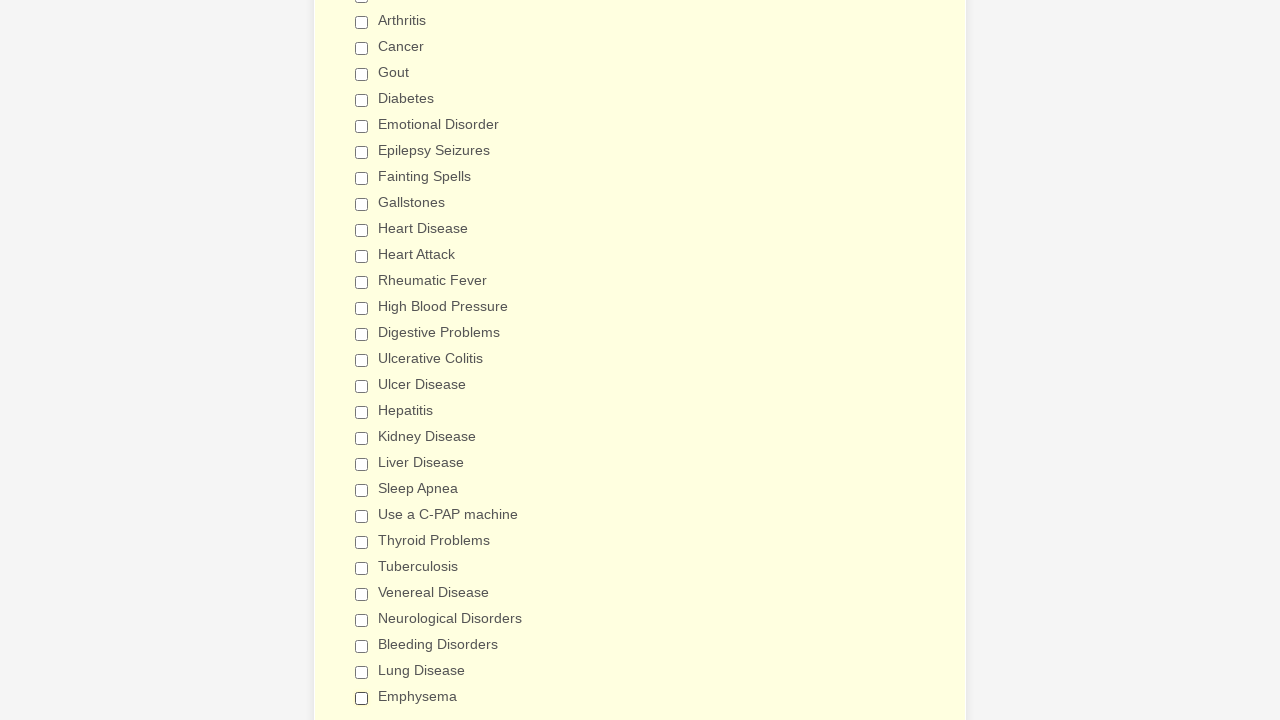

Verified checkbox is deselected
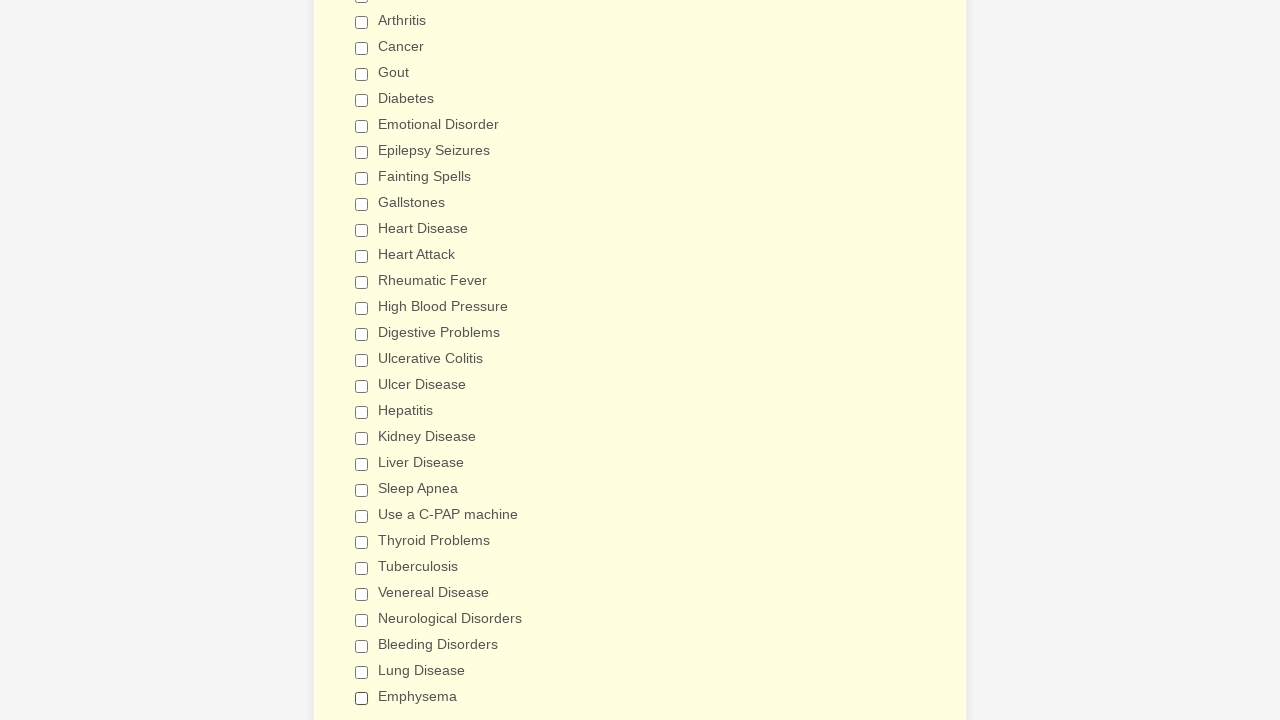

Clicked 'Fainting Spells' checkbox to select it at (362, 178) on div.form-single-column input[type='checkbox'] >> nth=8
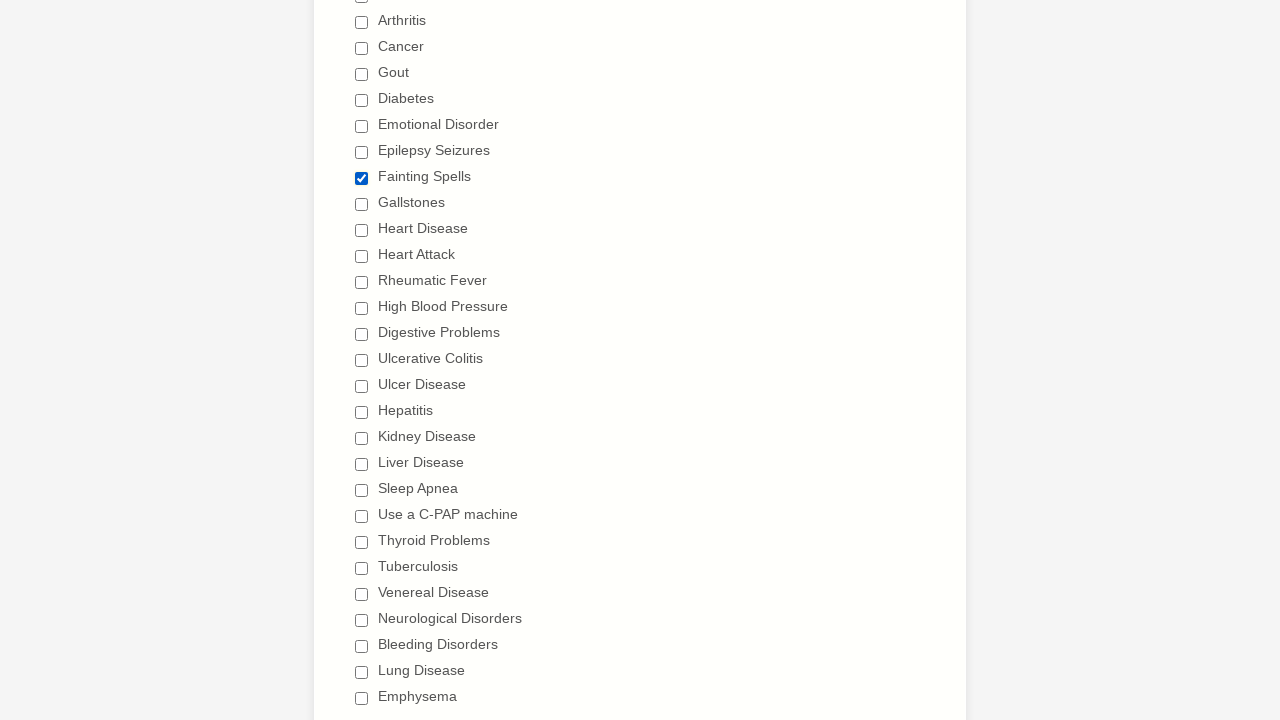

Verified 'Fainting Spells' checkbox is selected
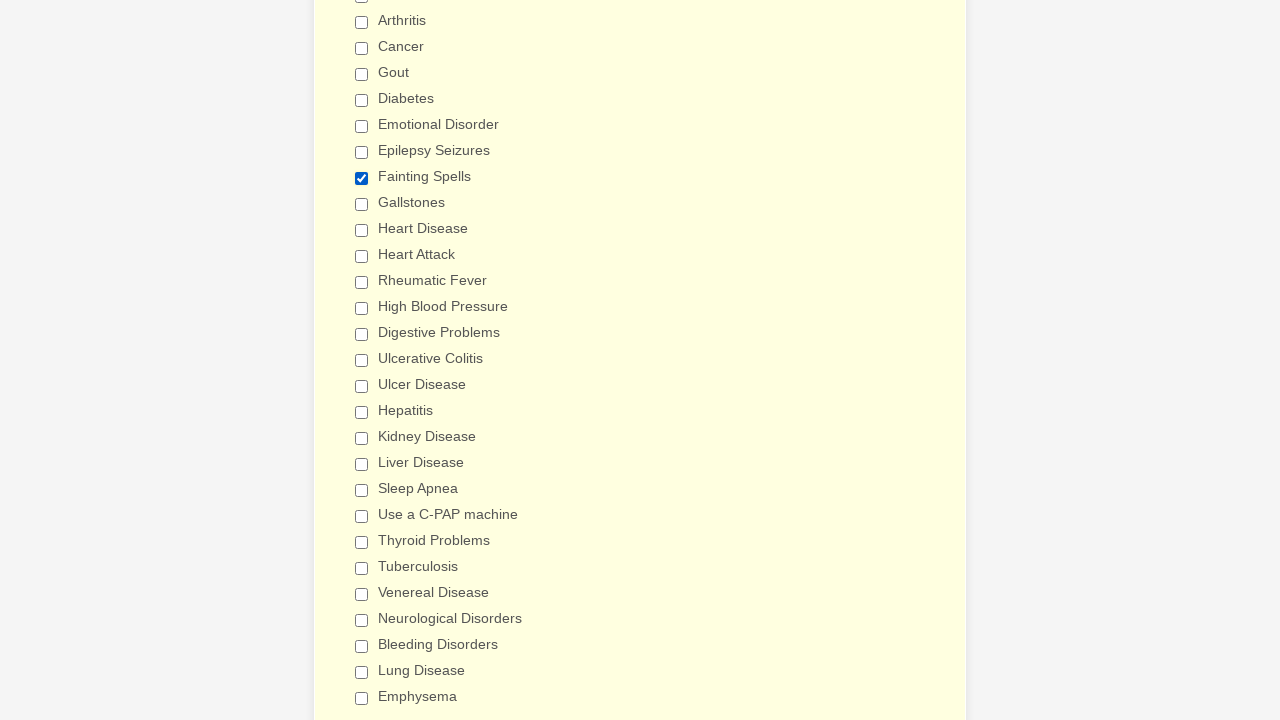

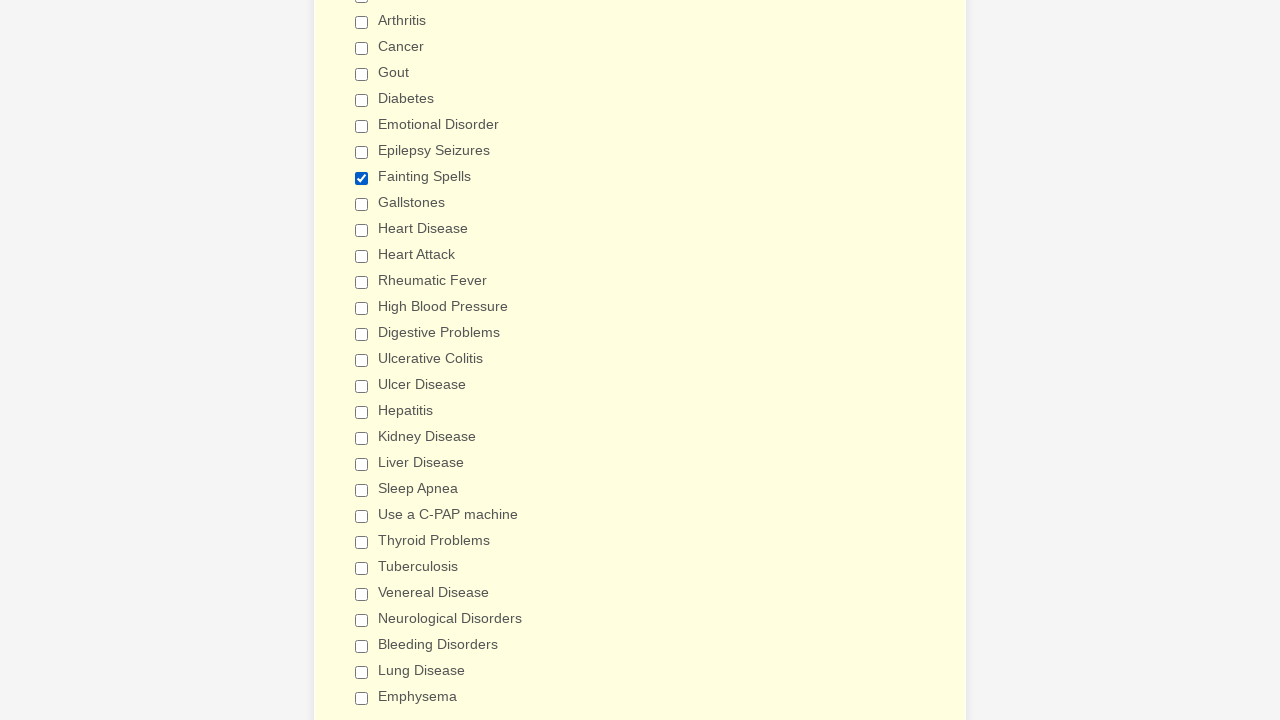